Tests all developer links on jQuery UI homepage by clicking each link, verifying navigation, and returning to the homepage

Starting URL: https://jqueryui.com/

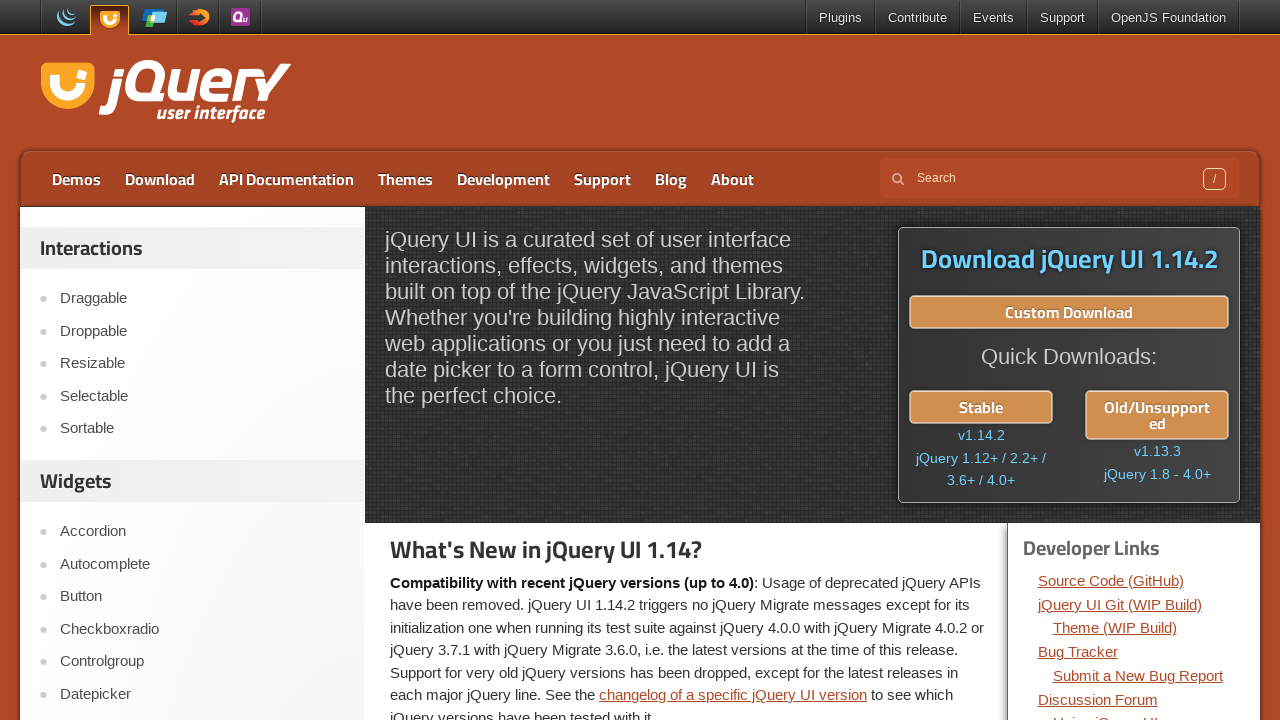

Located all developer links on jQuery UI homepage
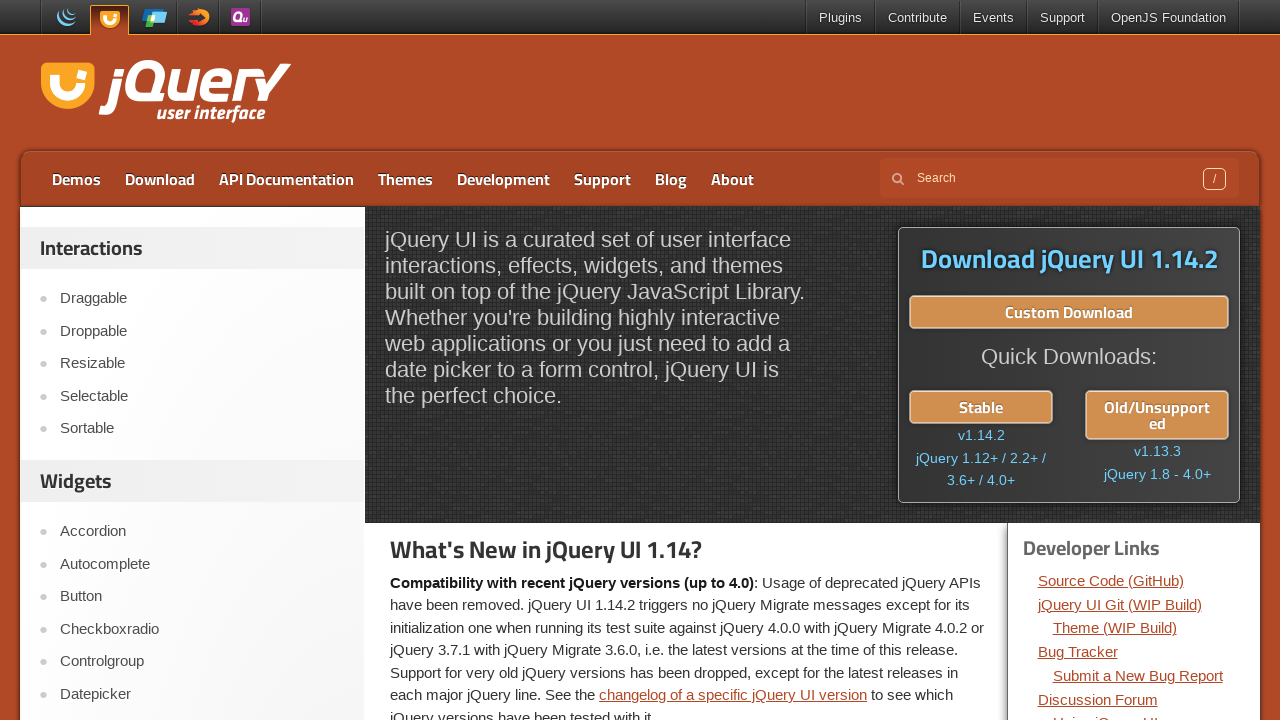

Found 14 developer links to test
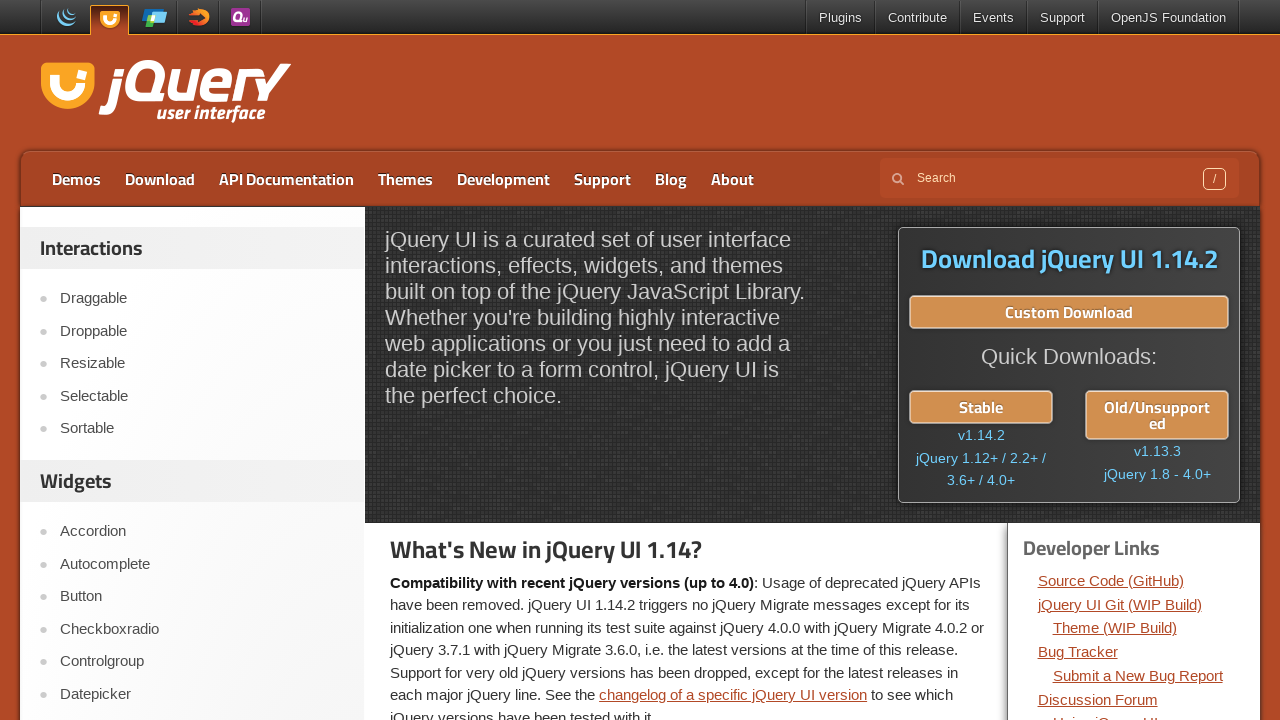

Re-located developer links for iteration 1/14
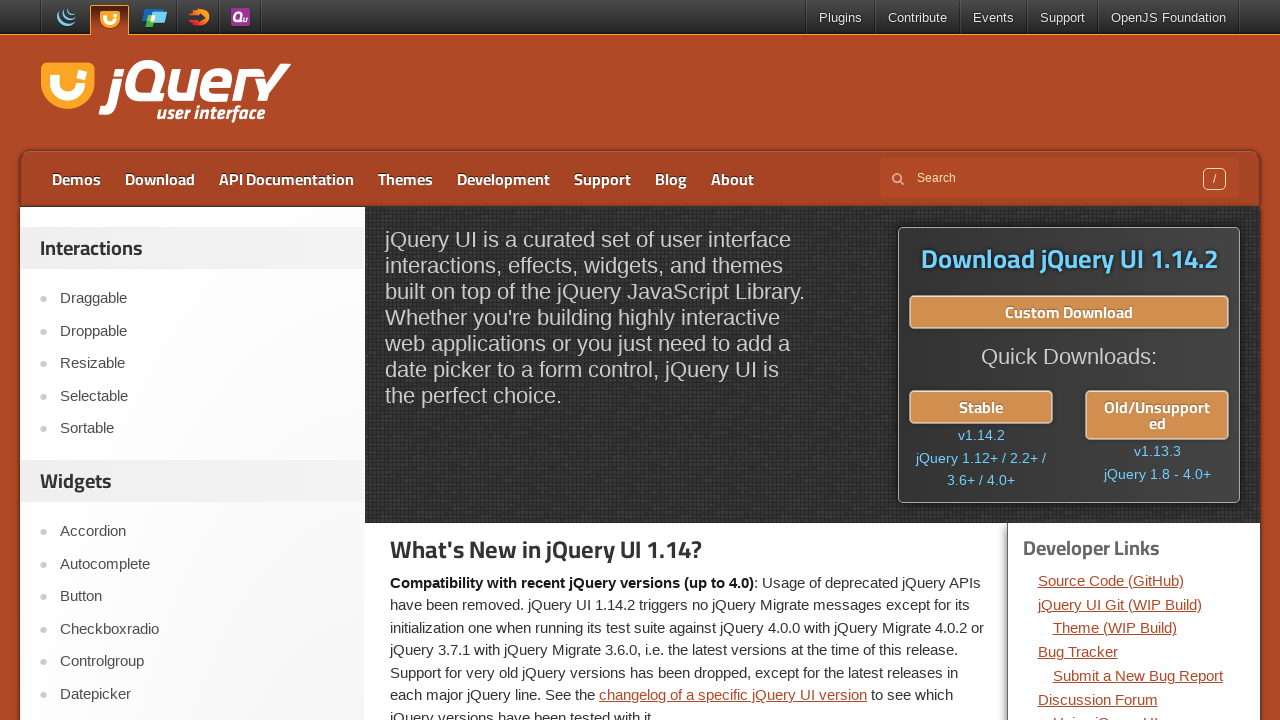

Retrieved href attribute from link 1: https://github.com/jquery/jquery-ui
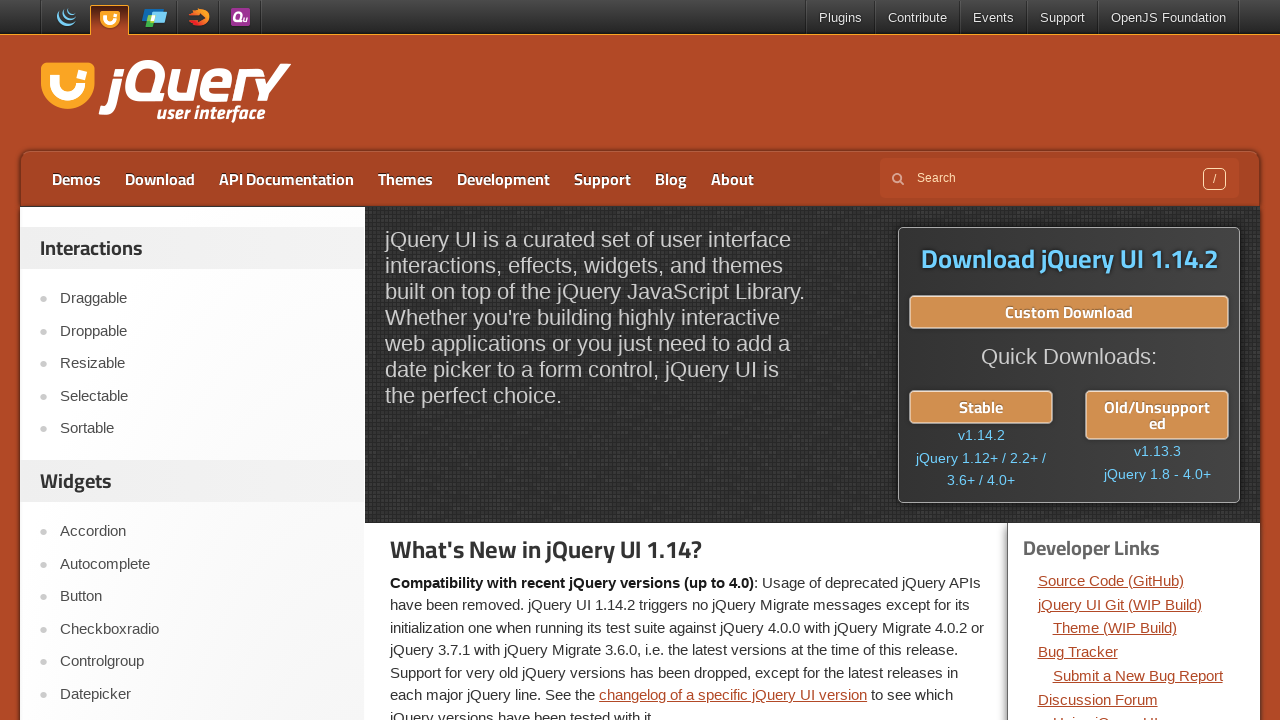

Clicked developer link 1: https://github.com/jquery/jquery-ui at (1111, 580) on div.dev-links li a >> nth=0
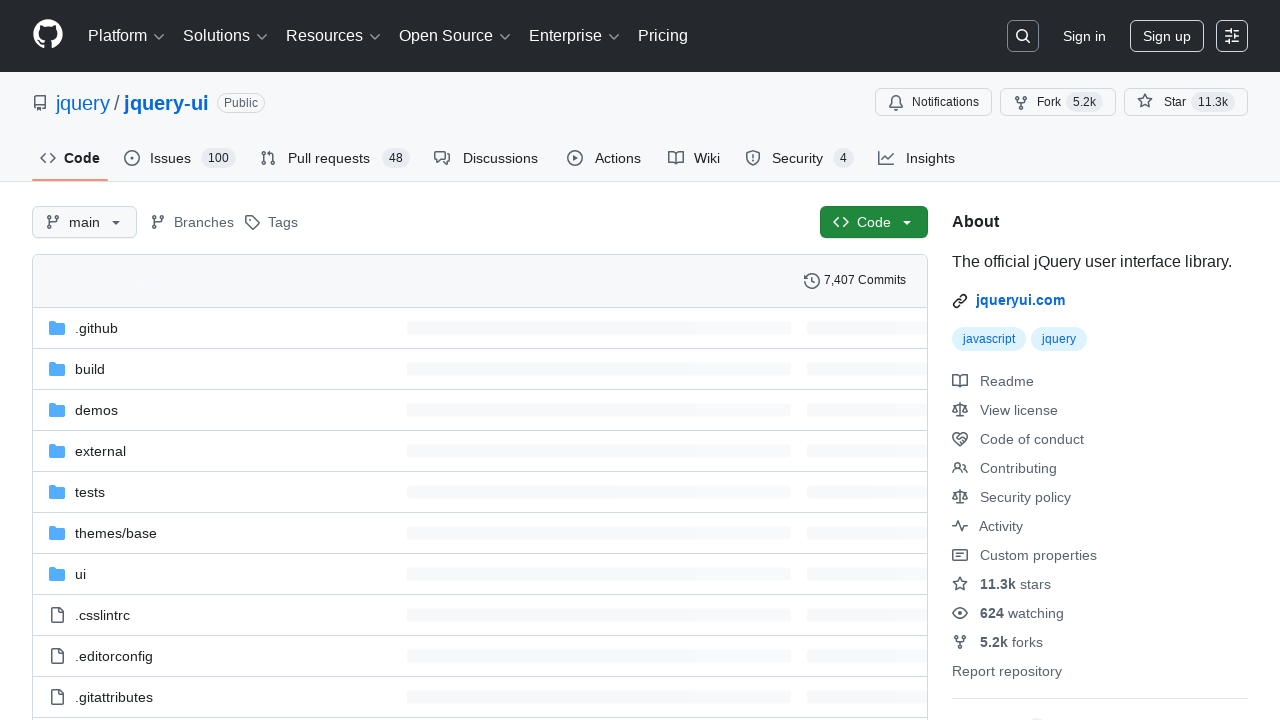

Waited for page load after clicking link 1
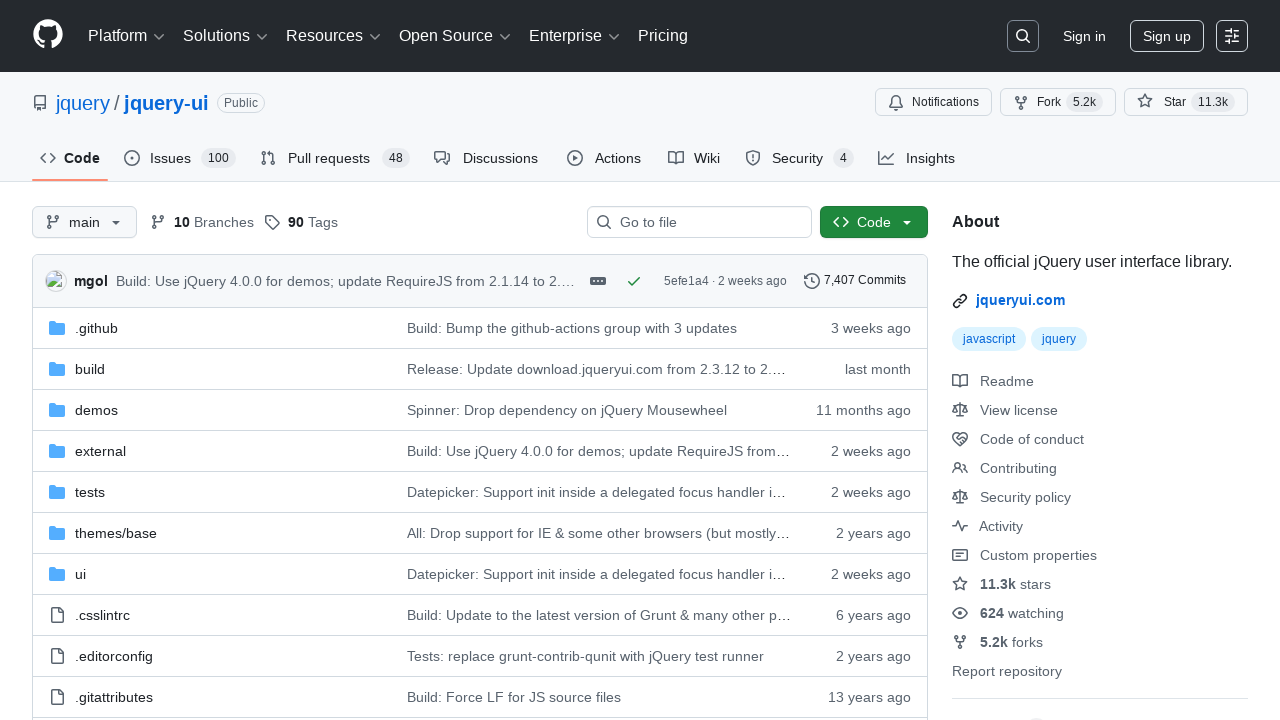

Navigated back to jQuery UI homepage from link 1
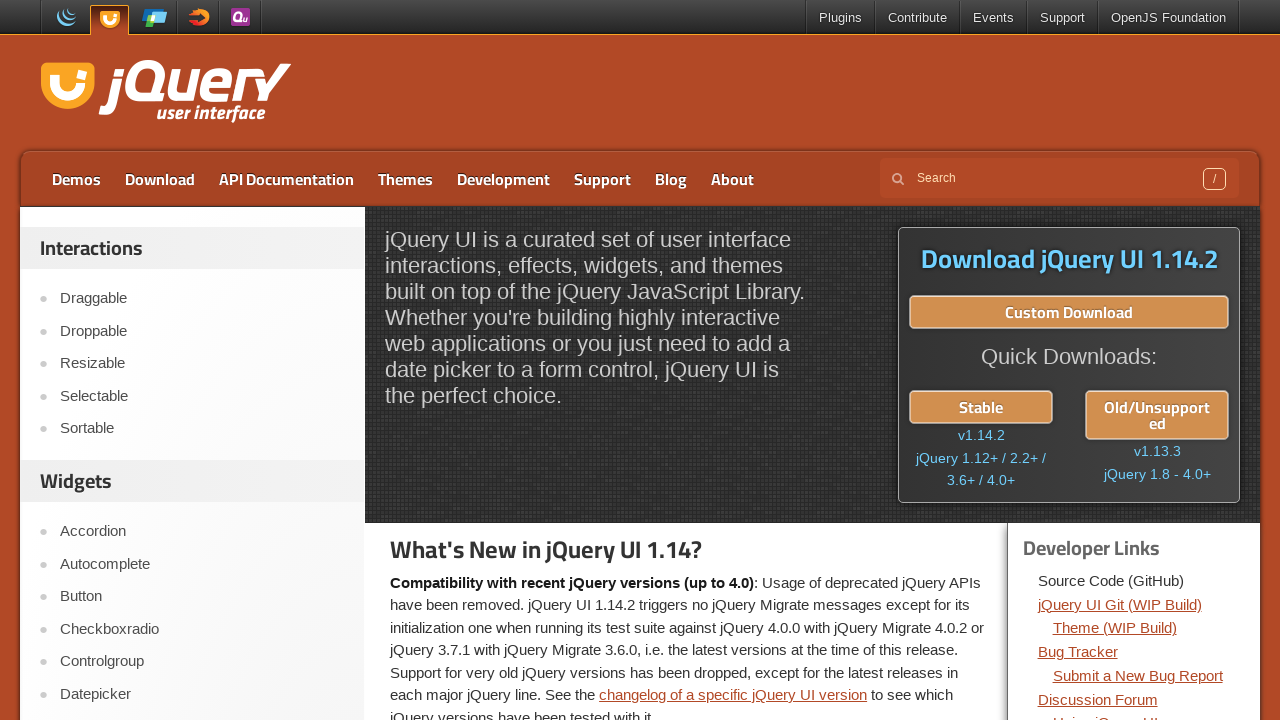

Waited for homepage to load after navigation back
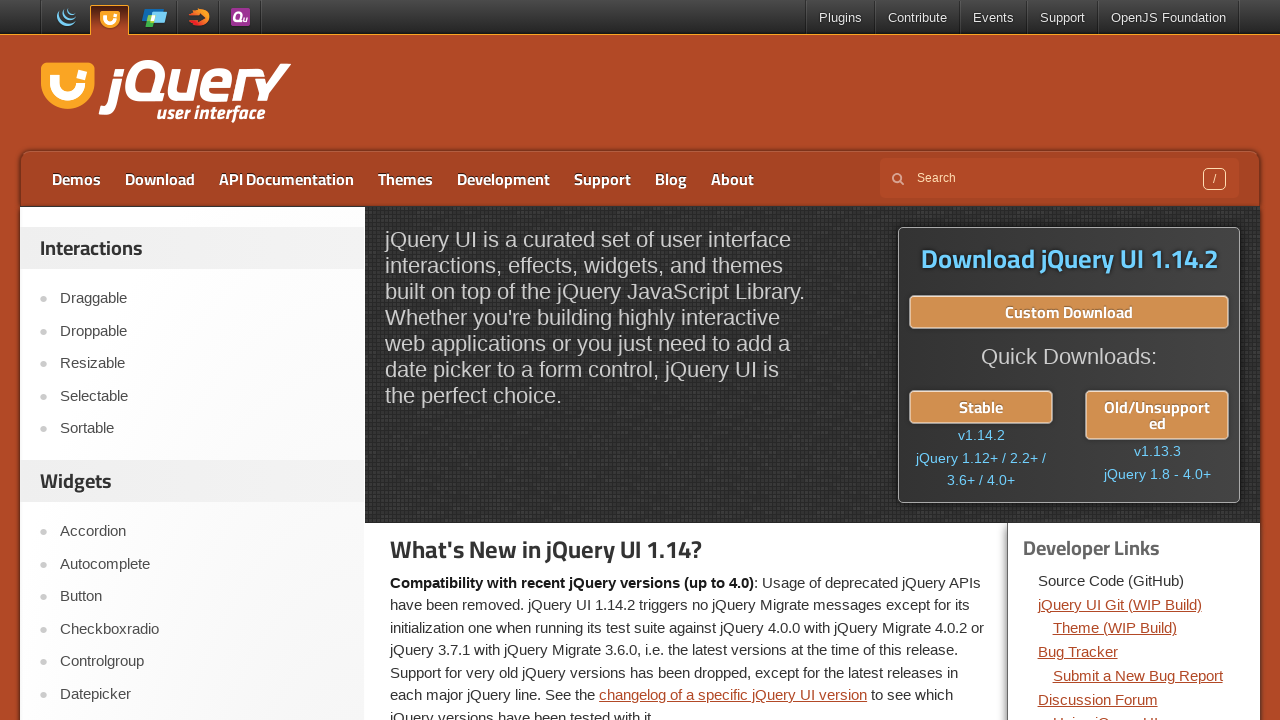

Re-located developer links for iteration 2/14
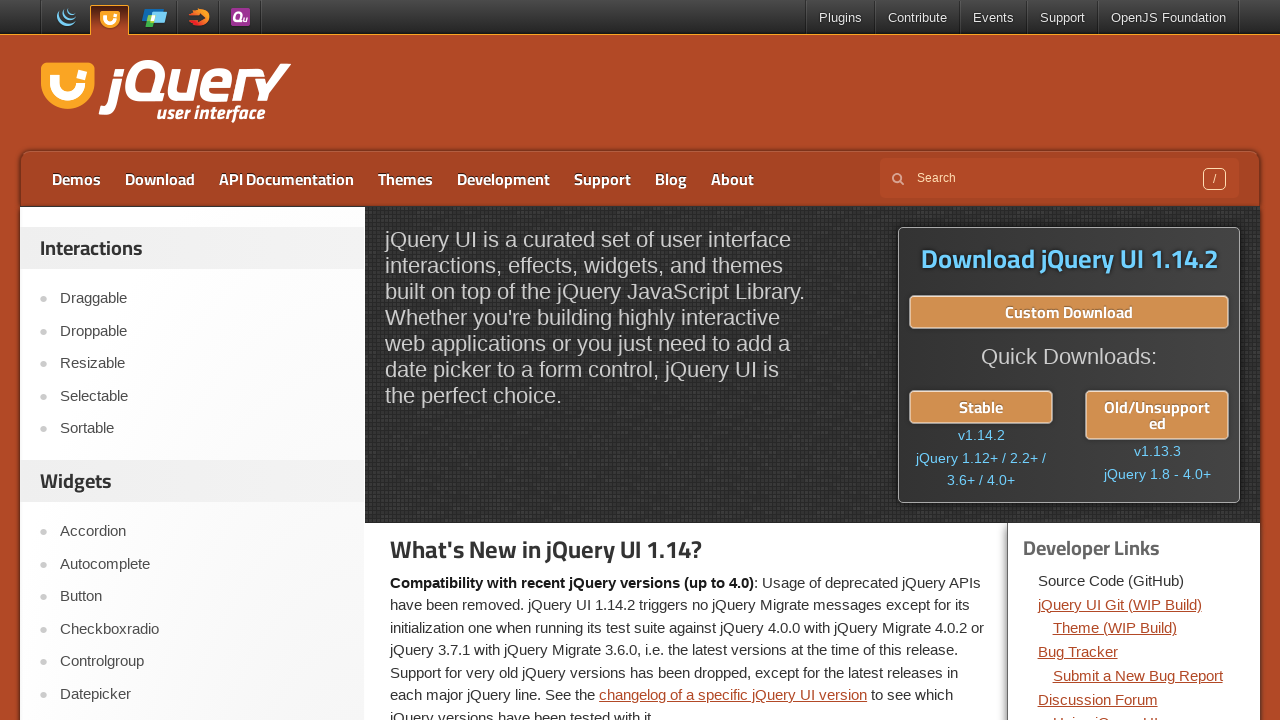

Retrieved href attribute from link 2: https://releases.jquery.com/git/ui/jquery-ui-git.js
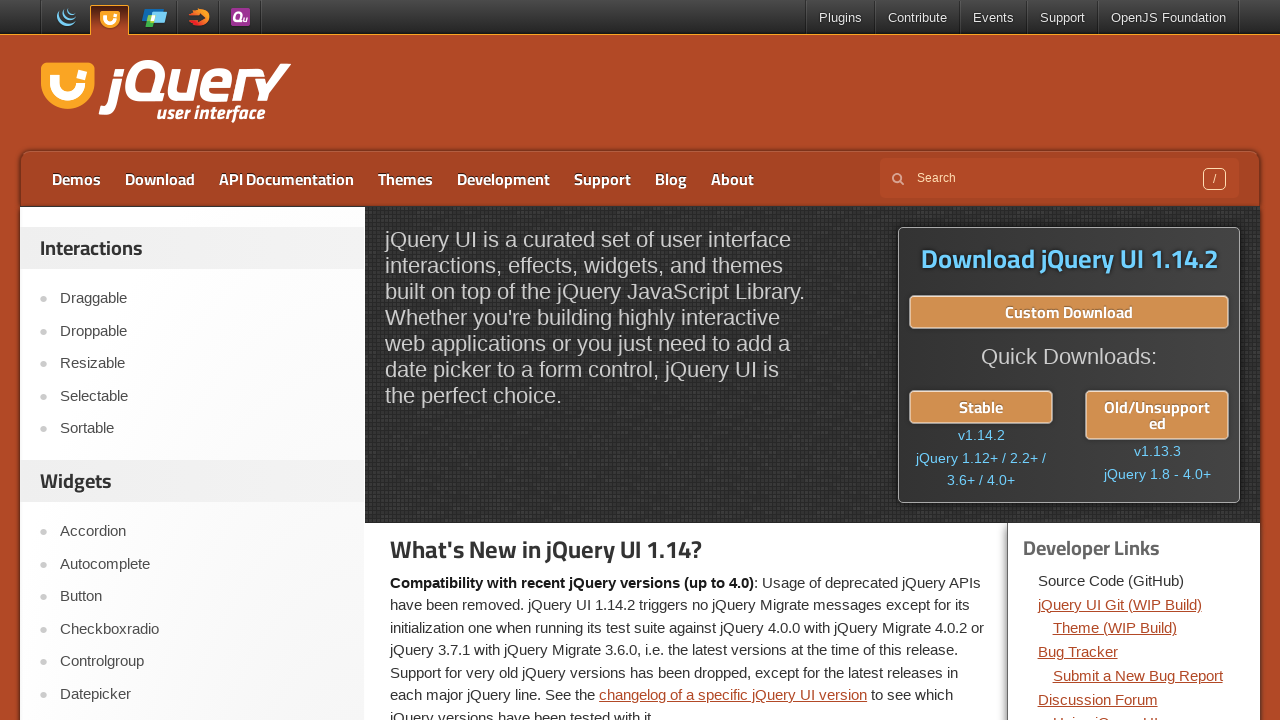

Clicked developer link 2: https://releases.jquery.com/git/ui/jquery-ui-git.js at (1120, 604) on div.dev-links li a >> nth=1
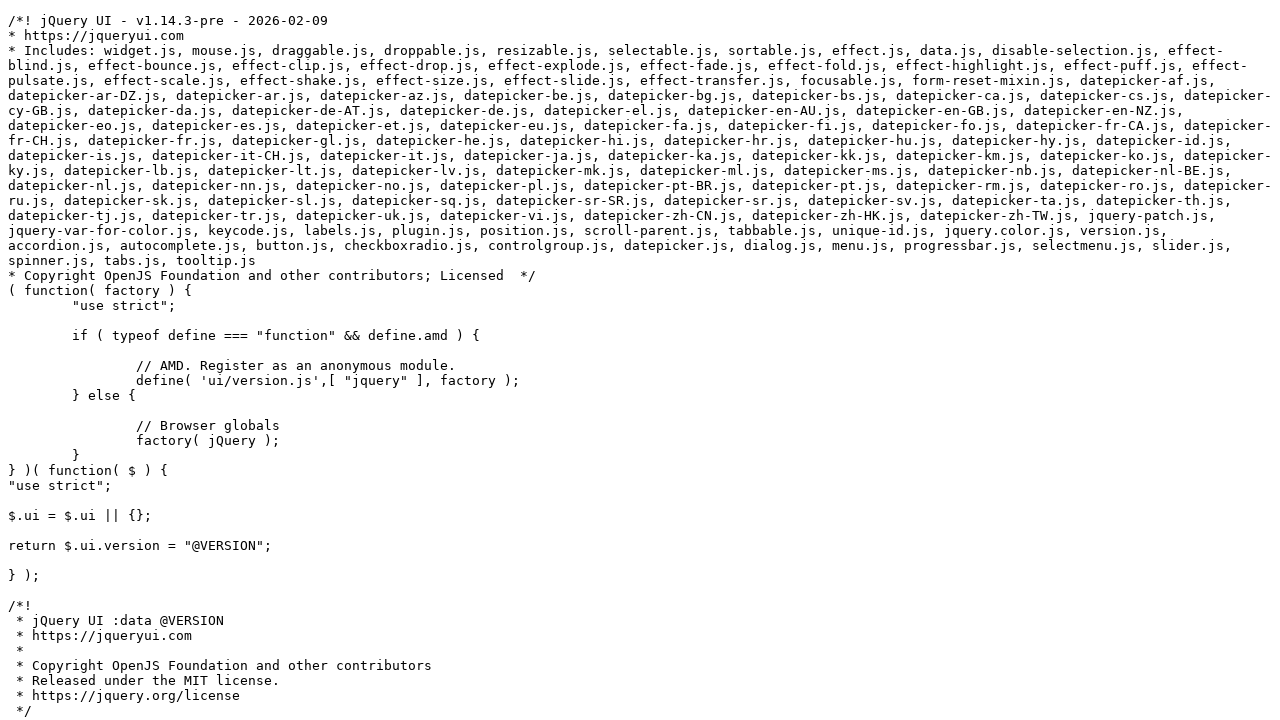

Waited for page load after clicking link 2
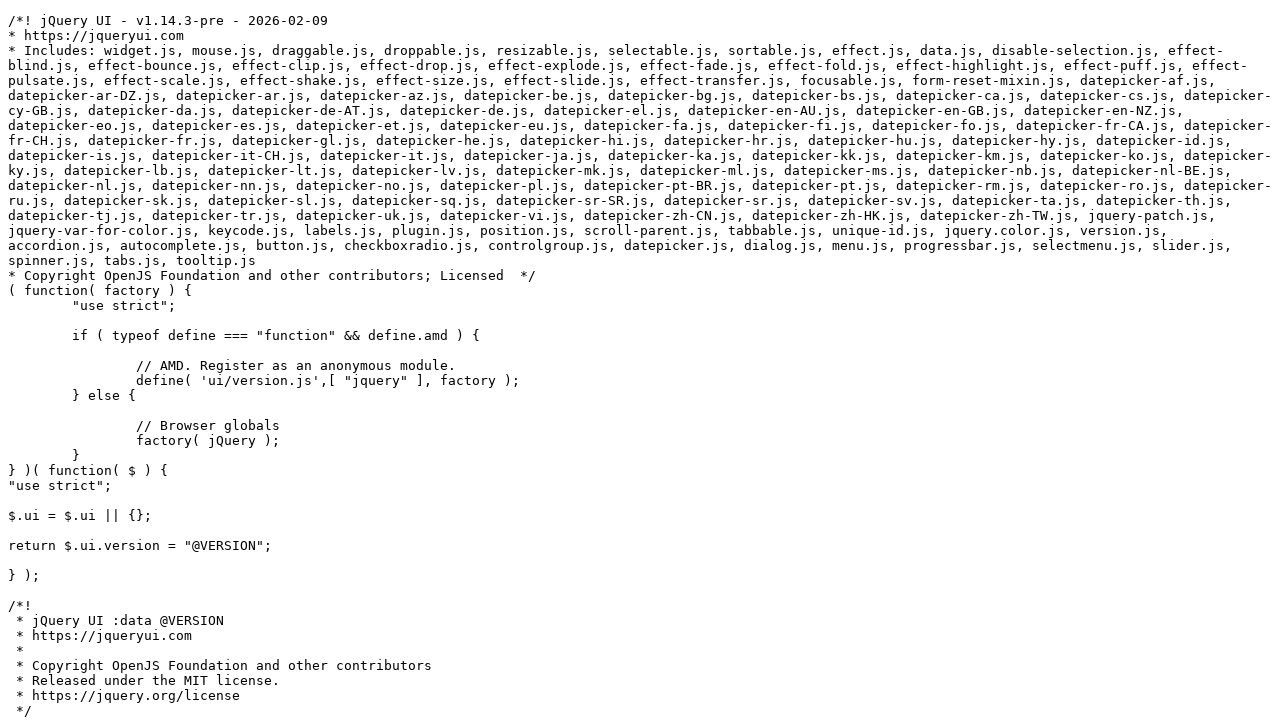

Navigated back to jQuery UI homepage from link 2
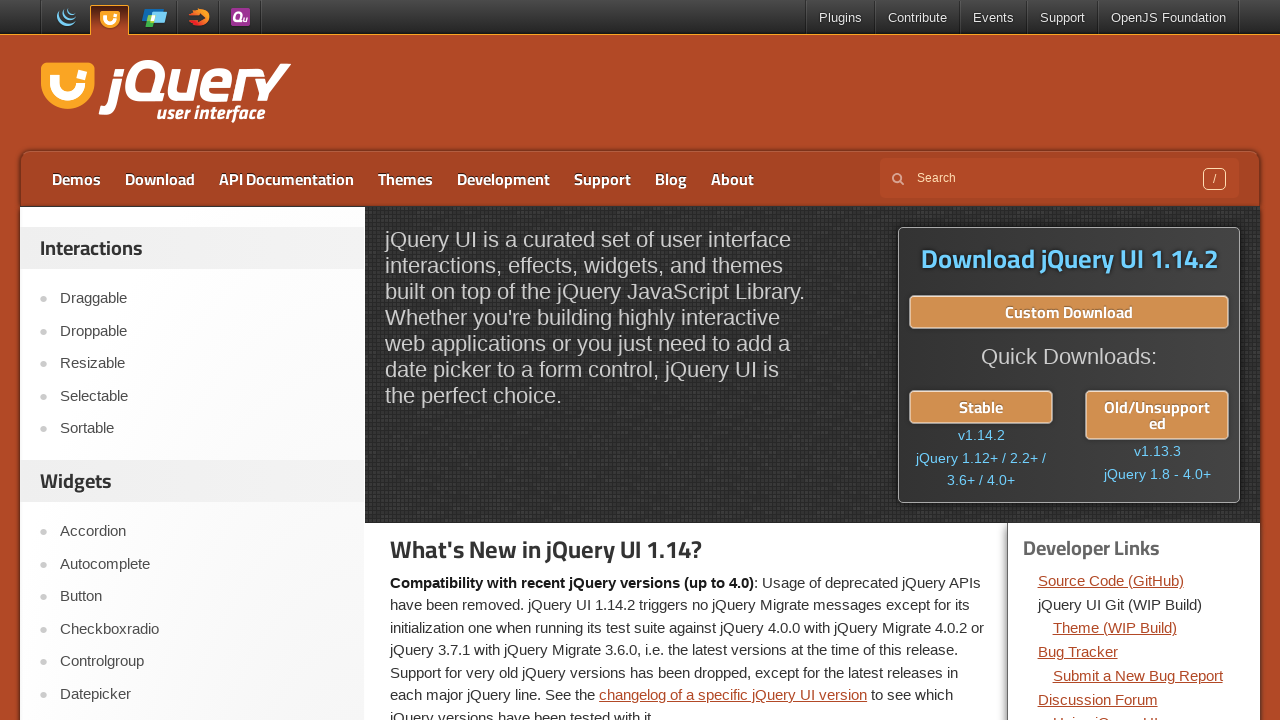

Waited for homepage to load after navigation back
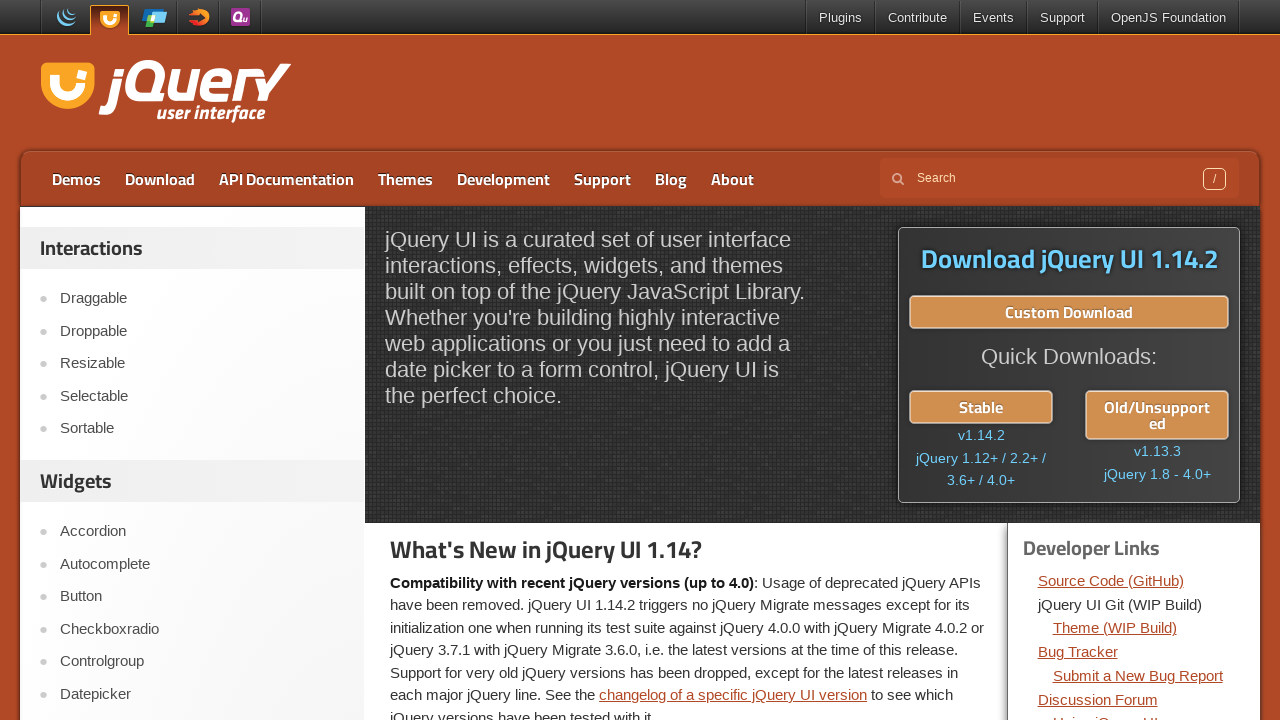

Re-located developer links for iteration 3/14
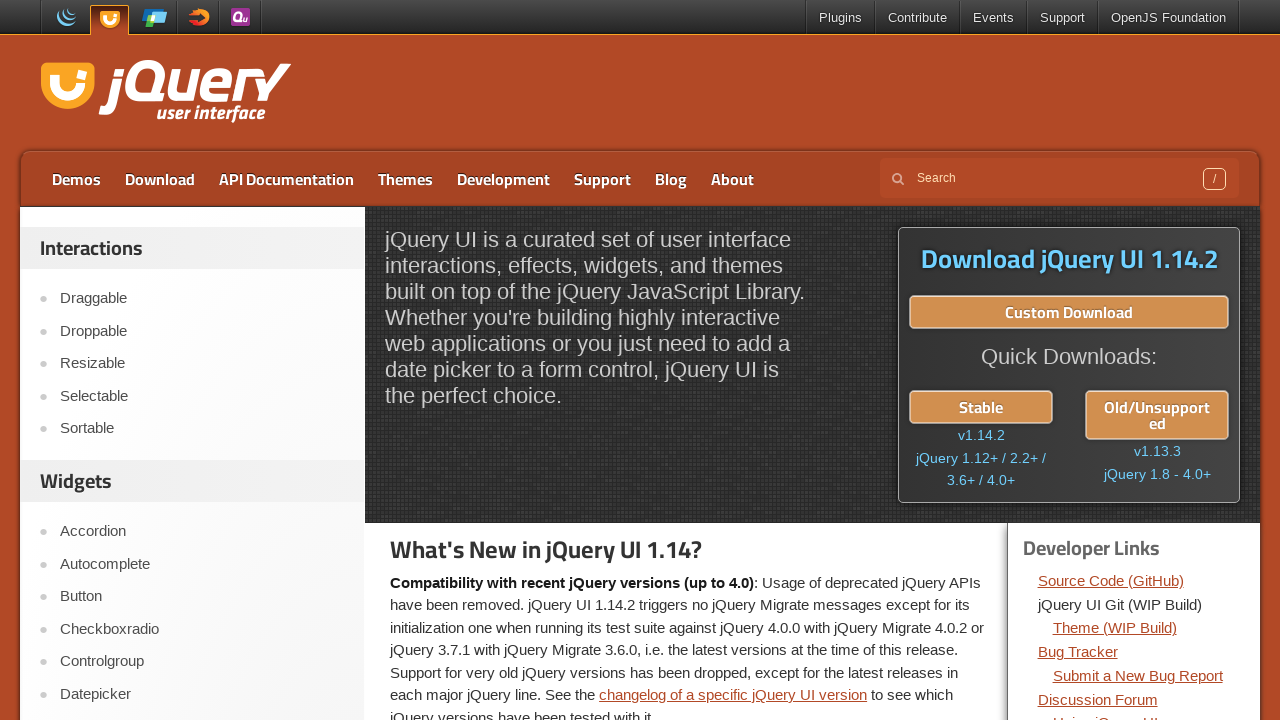

Retrieved href attribute from link 3: https://releases.jquery.com/git/ui/jquery-ui-git.css
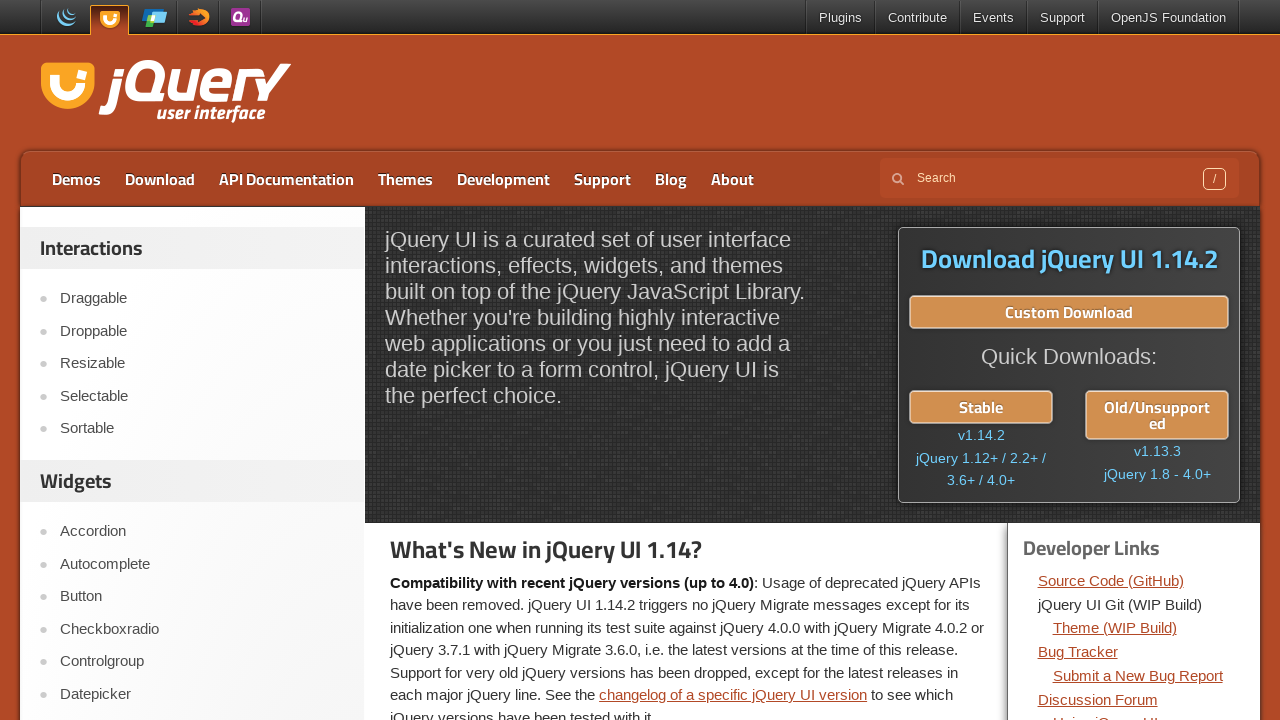

Clicked developer link 3: https://releases.jquery.com/git/ui/jquery-ui-git.css at (1115, 628) on div.dev-links li a >> nth=2
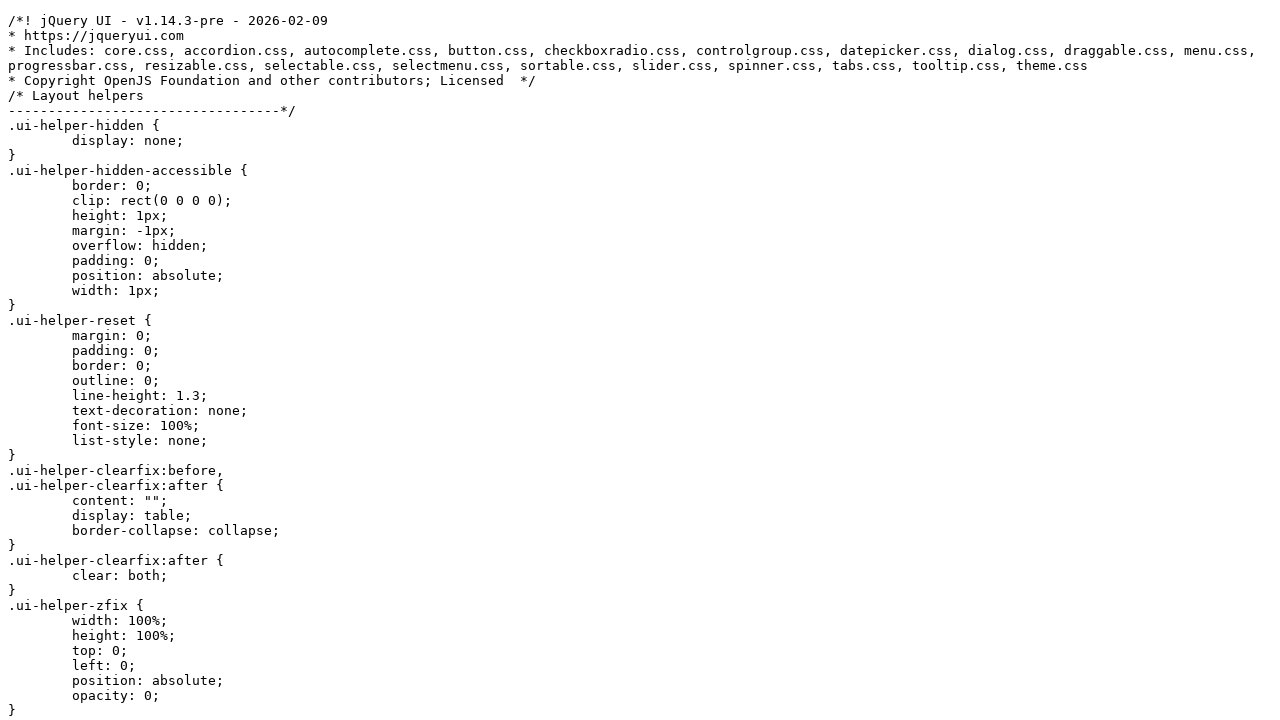

Waited for page load after clicking link 3
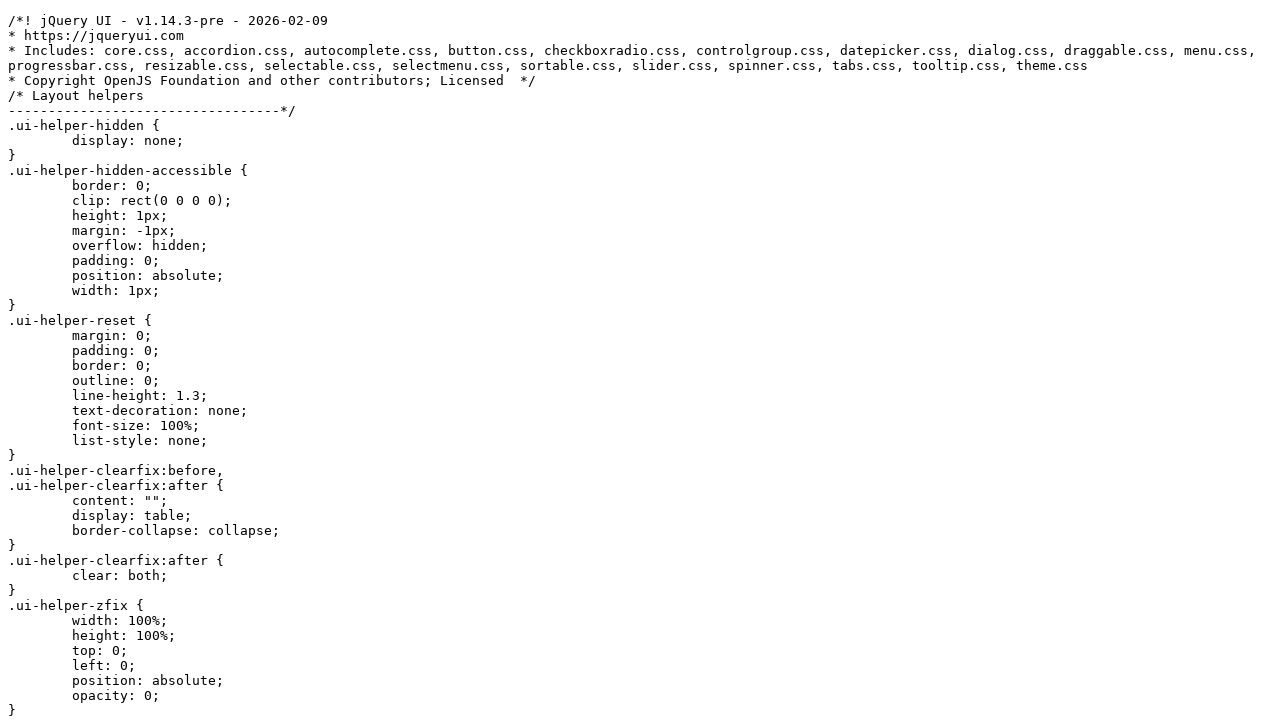

Navigated back to jQuery UI homepage from link 3
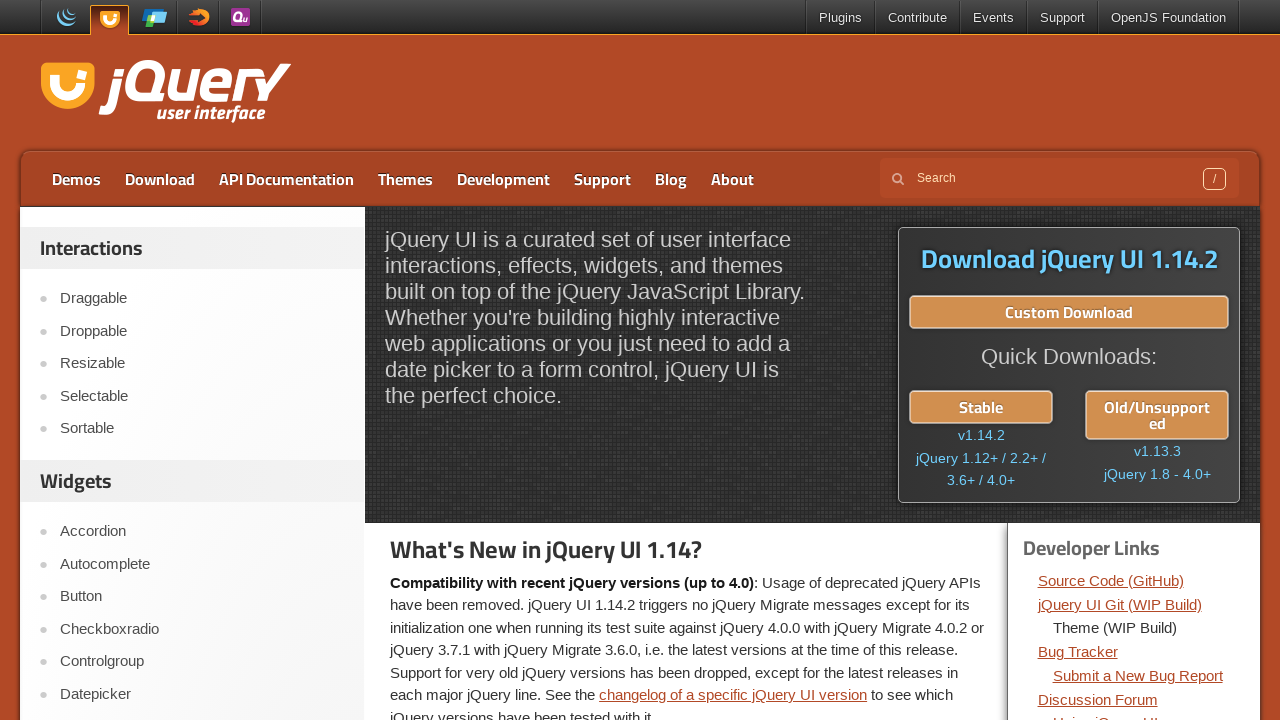

Waited for homepage to load after navigation back
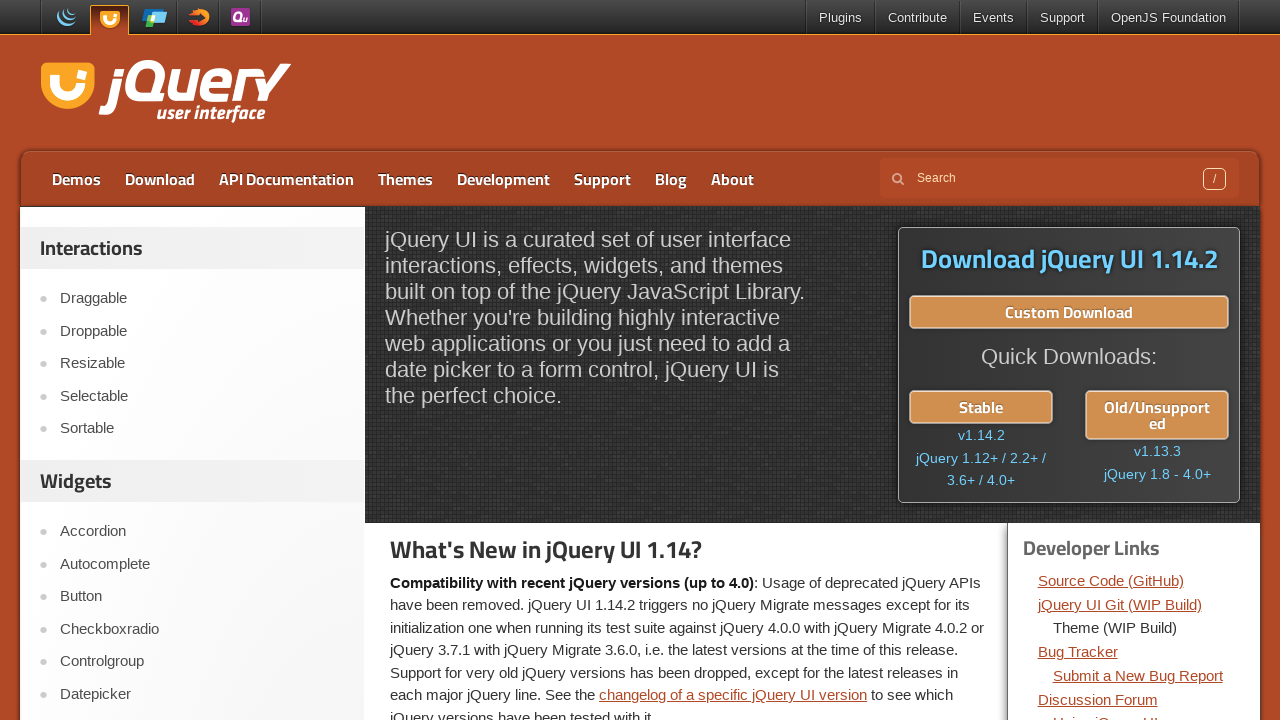

Re-located developer links for iteration 4/14
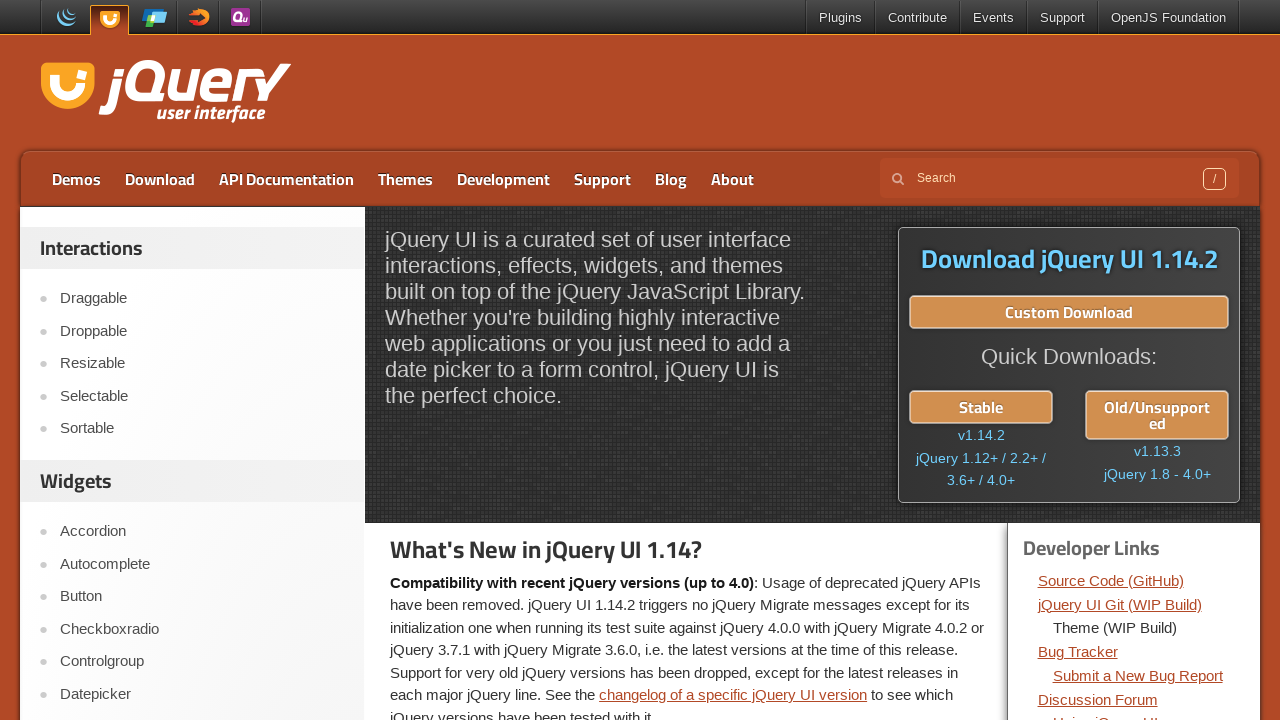

Retrieved href attribute from link 4: https://github.com/jquery/jquery-ui/issues
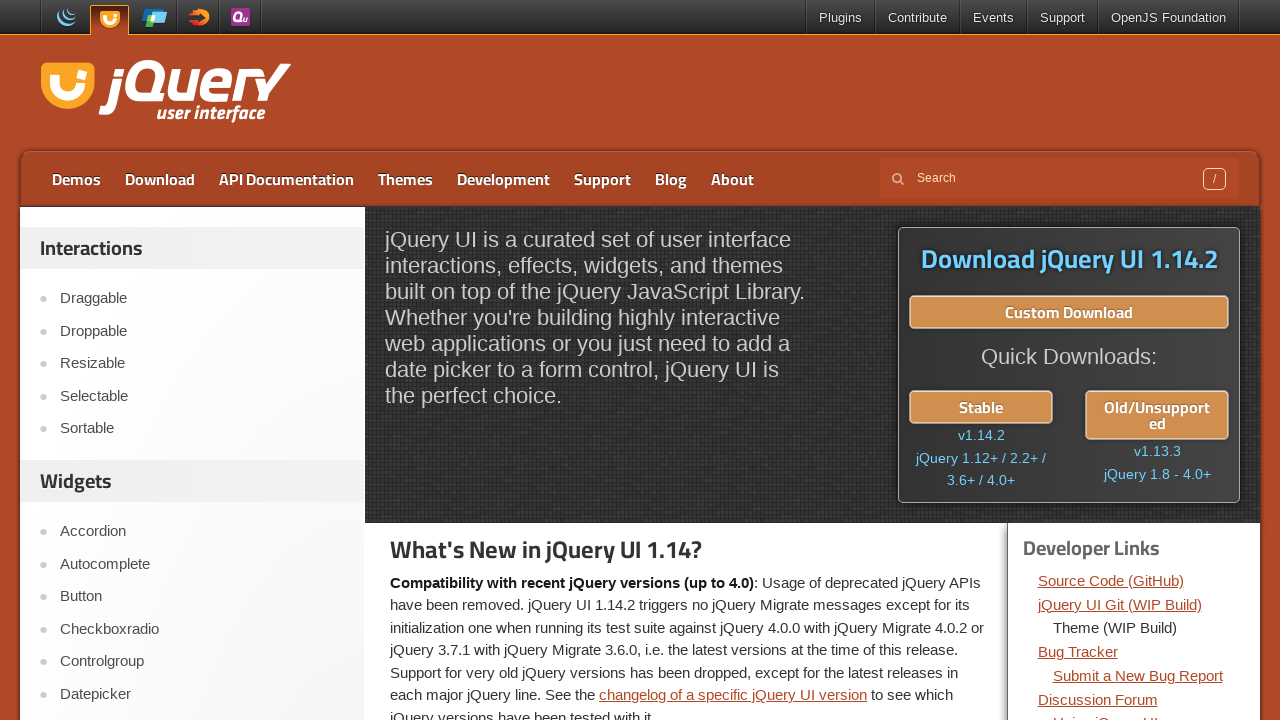

Clicked developer link 4: https://github.com/jquery/jquery-ui/issues at (1078, 652) on div.dev-links li a >> nth=3
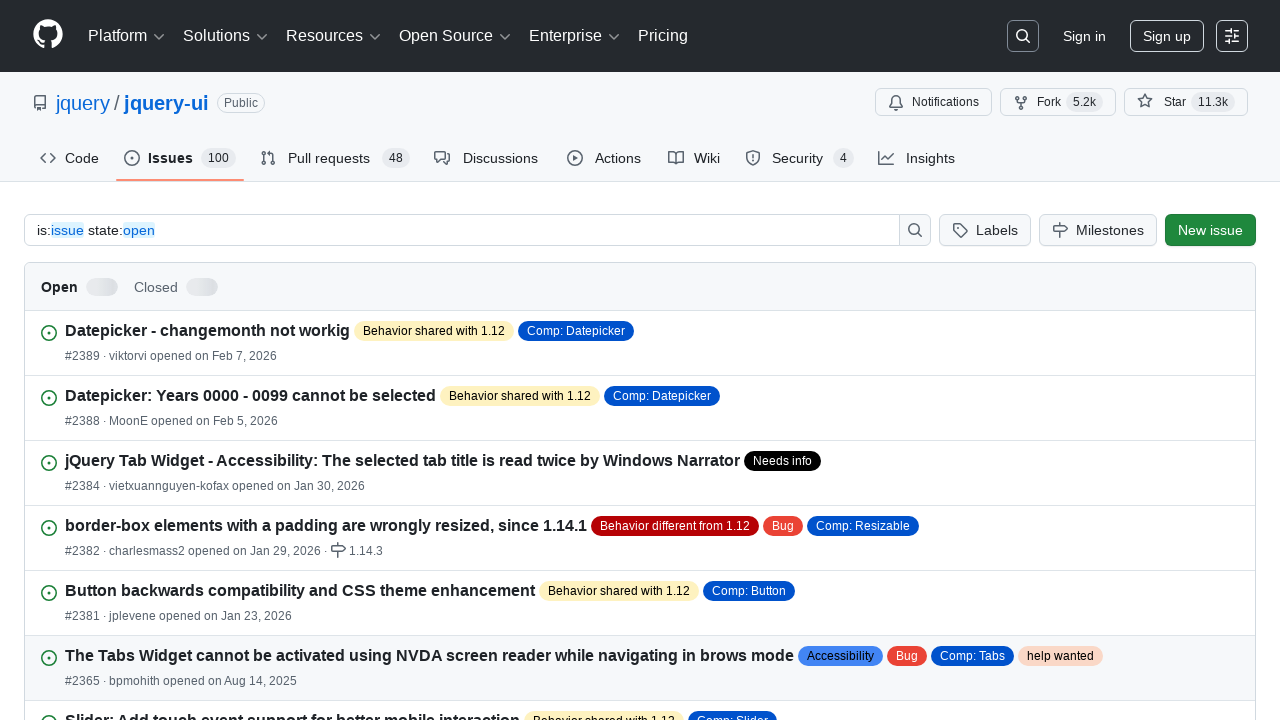

Waited for page load after clicking link 4
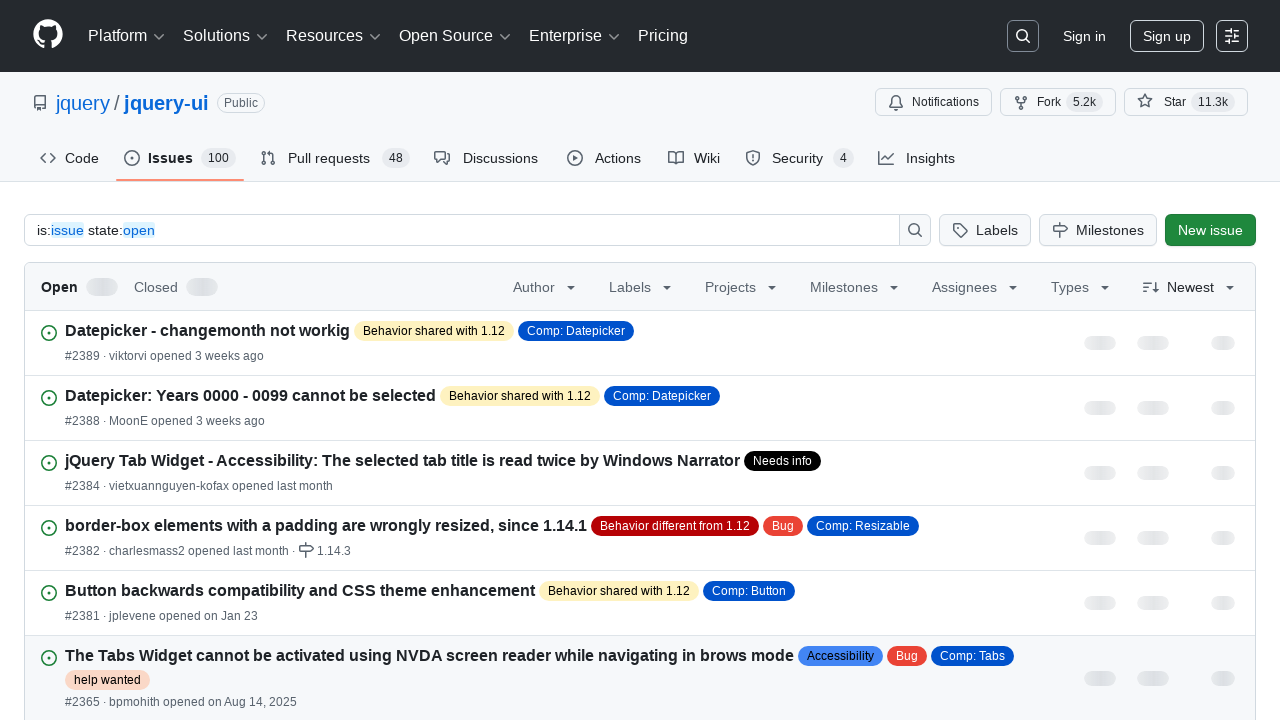

Navigated back to jQuery UI homepage from link 4
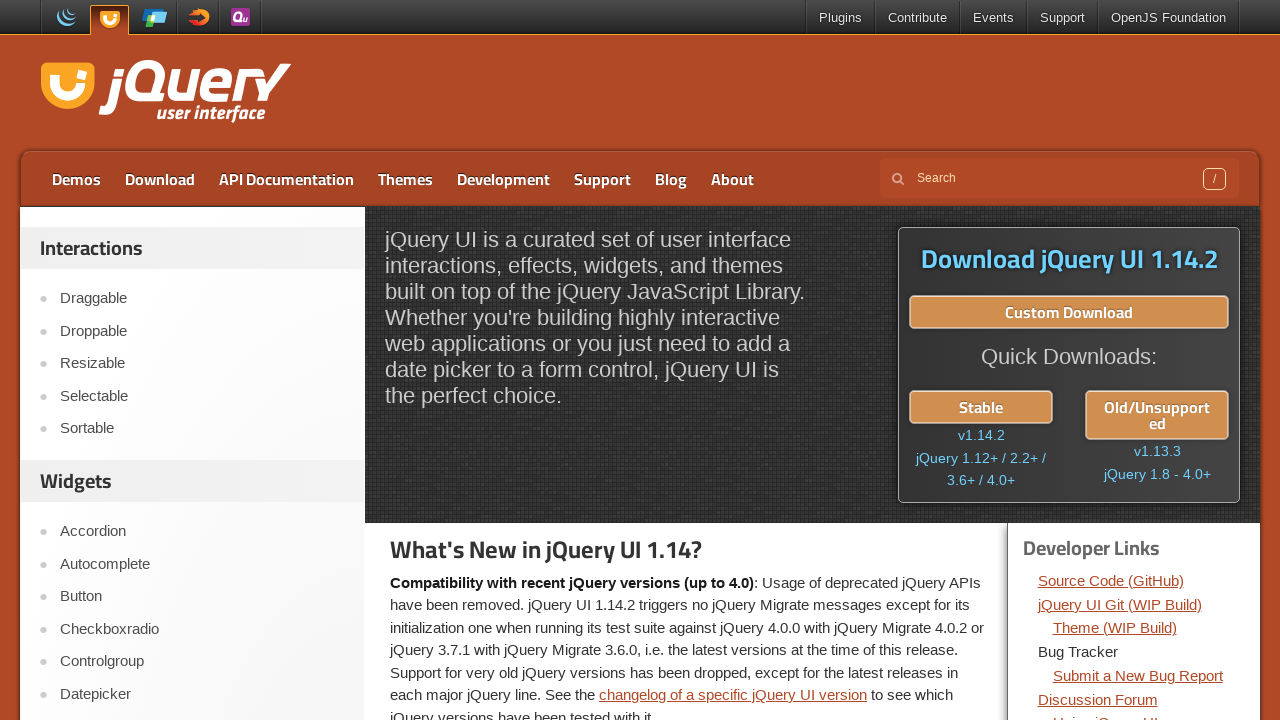

Waited for homepage to load after navigation back
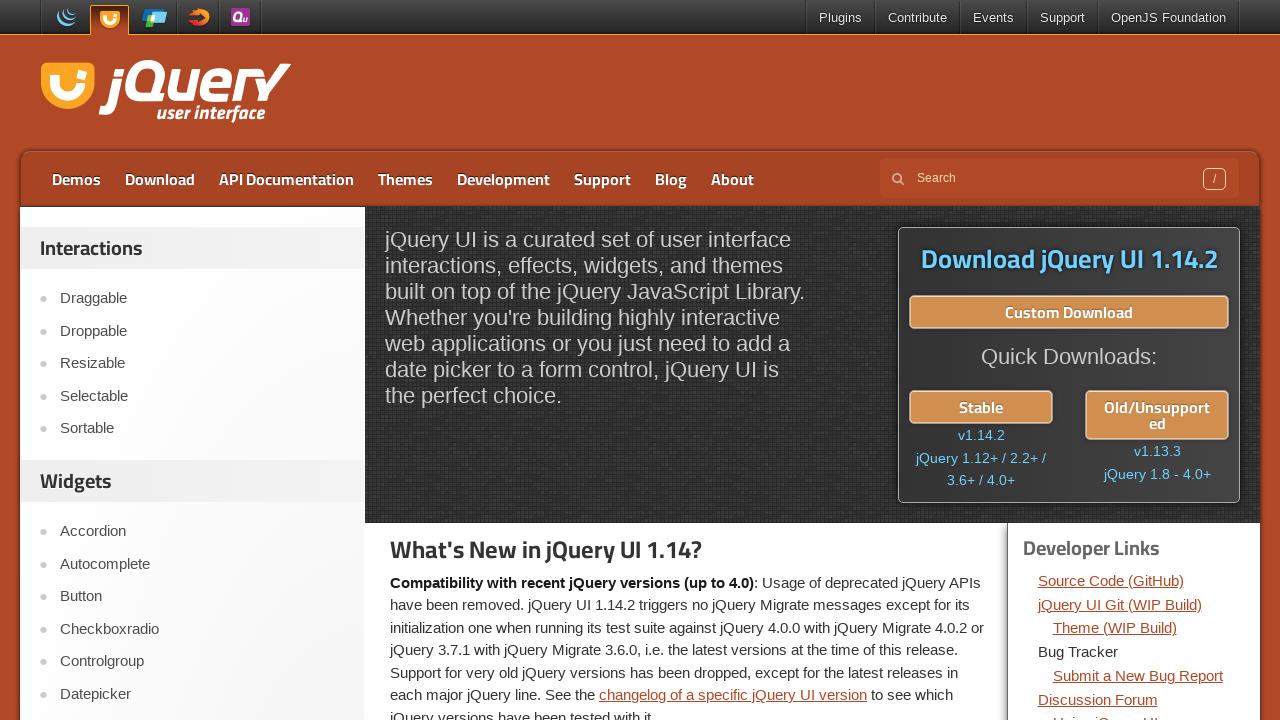

Re-located developer links for iteration 5/14
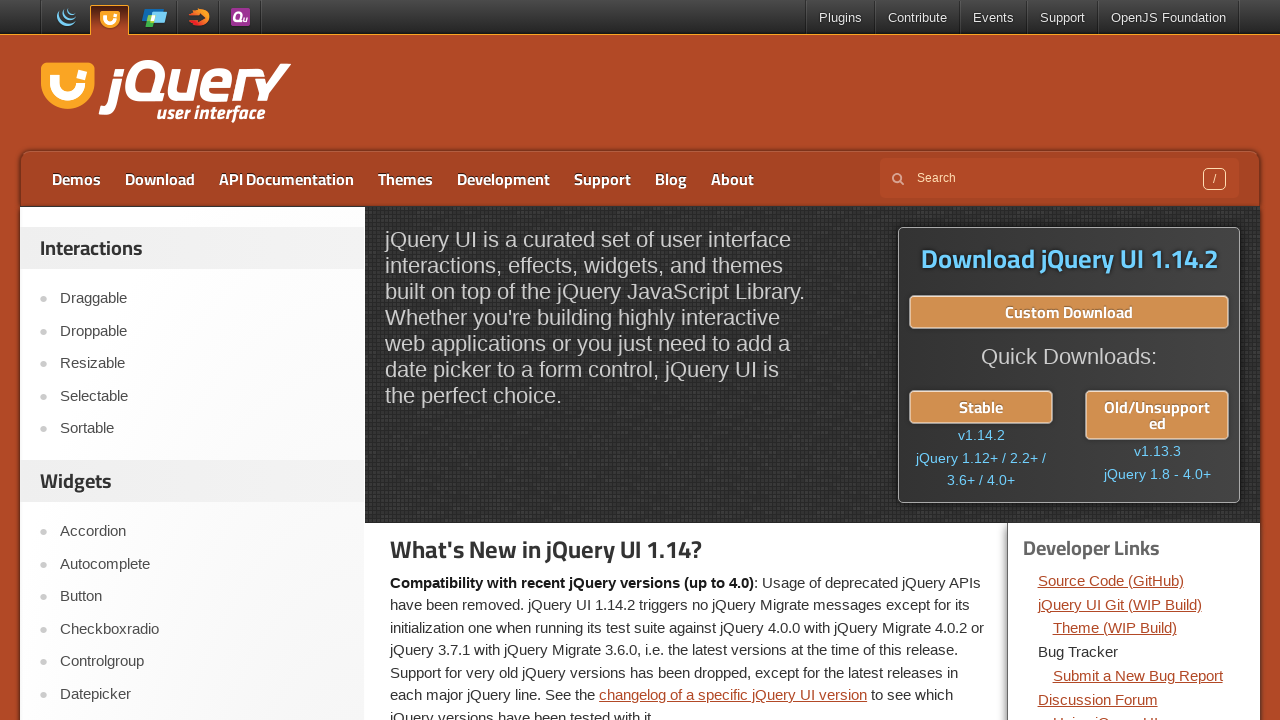

Retrieved href attribute from link 5: https://github.com/jquery/jquery-ui/issues/new
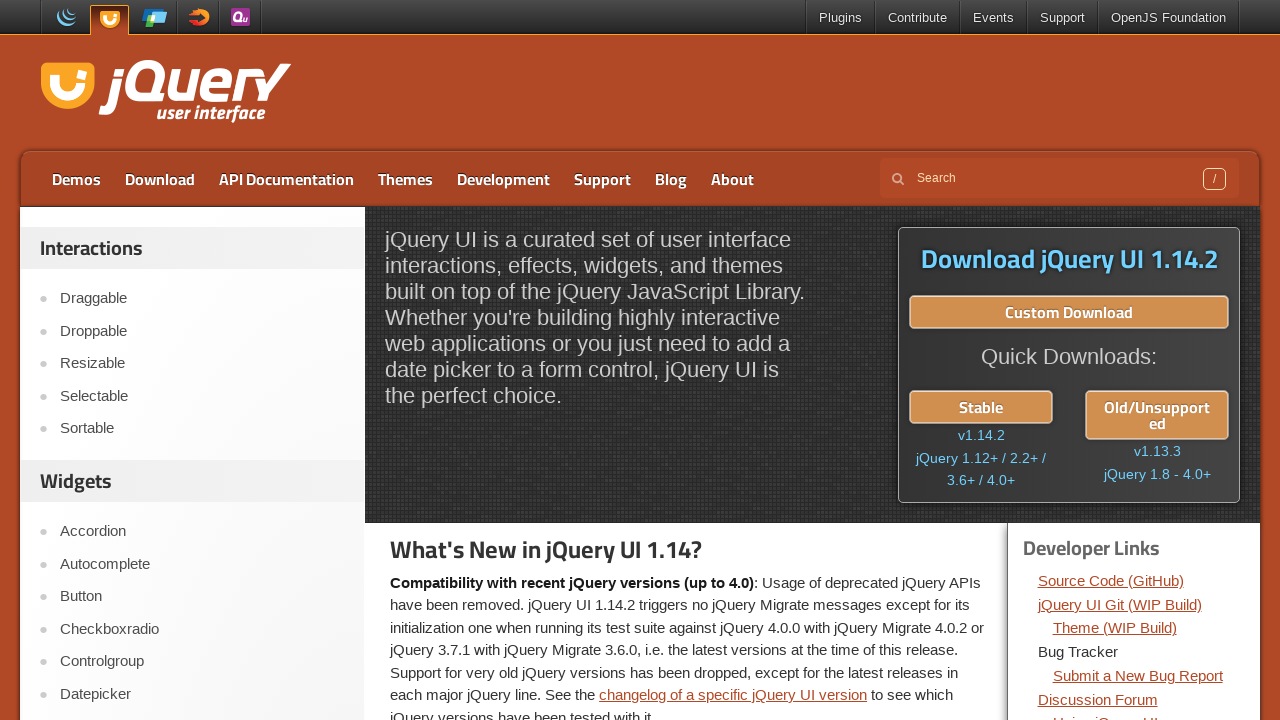

Clicked developer link 5: https://github.com/jquery/jquery-ui/issues/new at (1138, 675) on div.dev-links li a >> nth=4
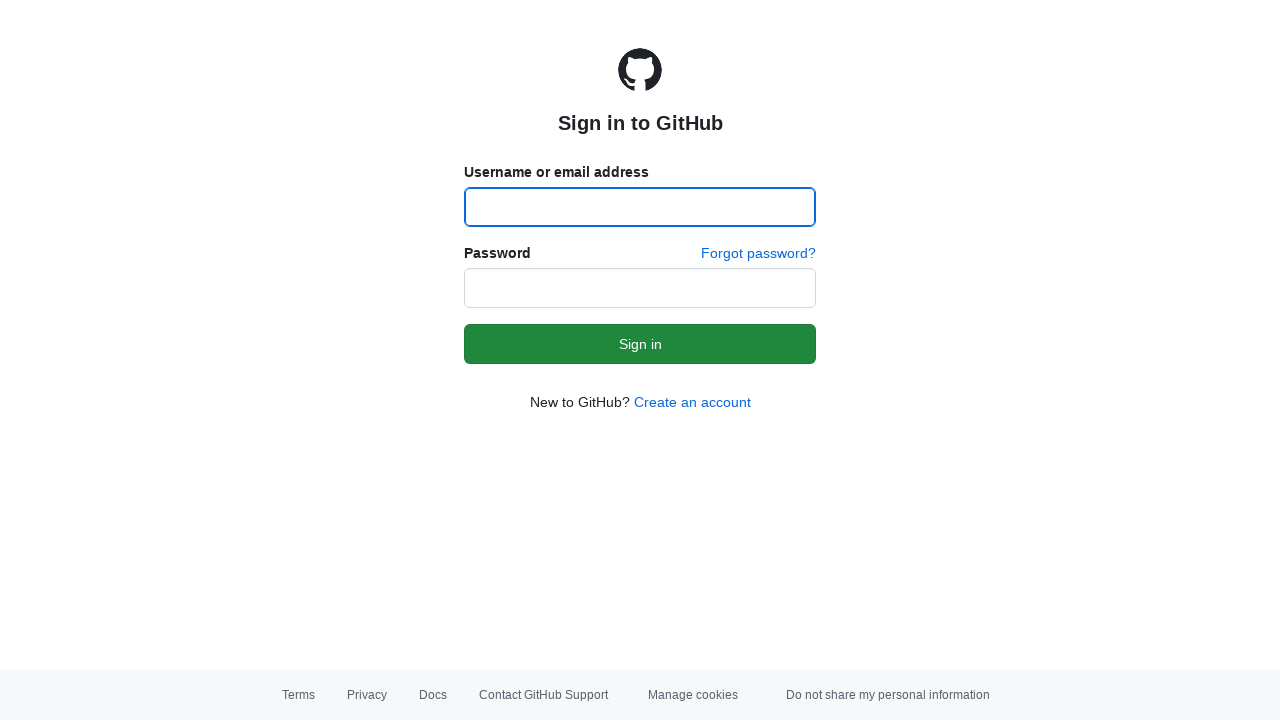

Waited for page load after clicking link 5
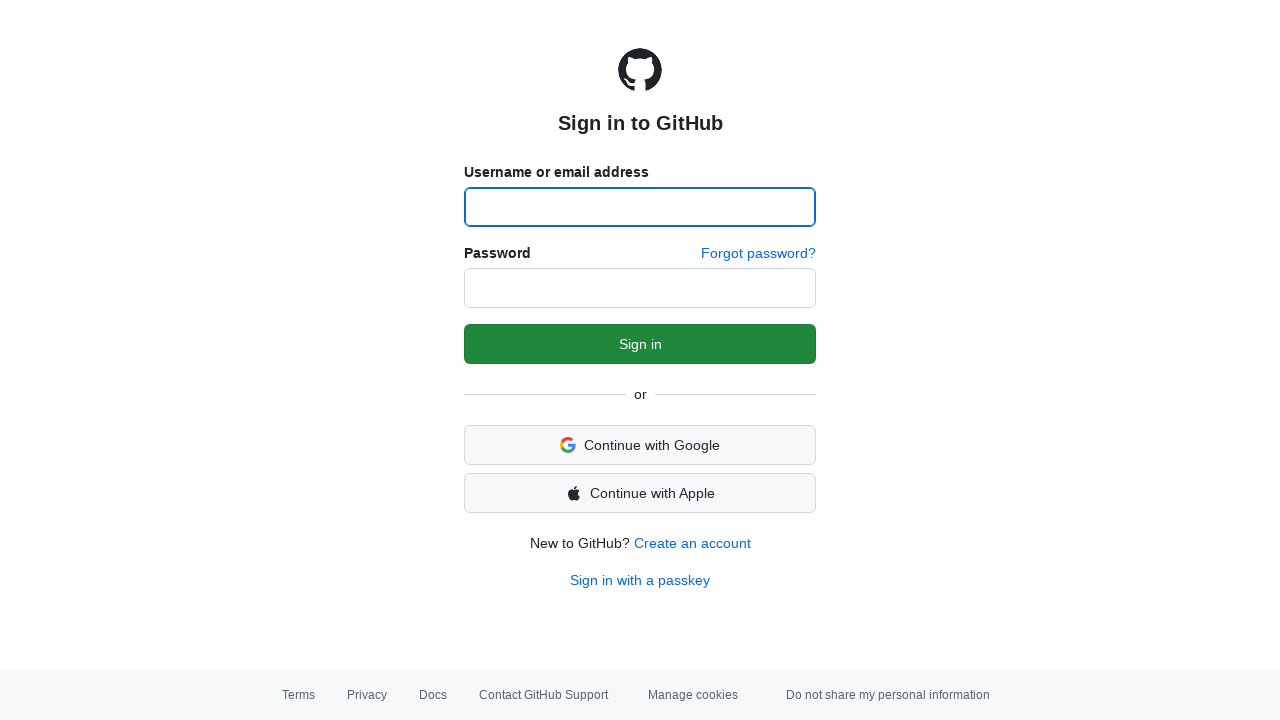

Navigated back to jQuery UI homepage from link 5
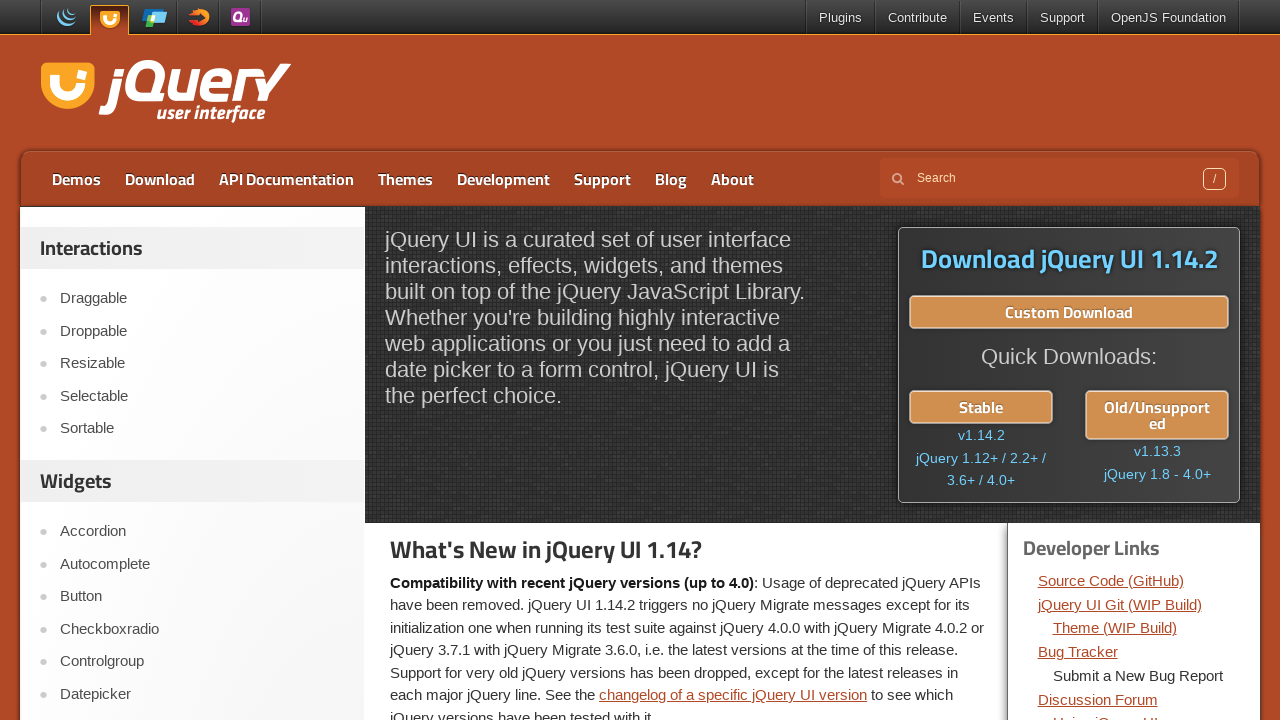

Waited for homepage to load after navigation back
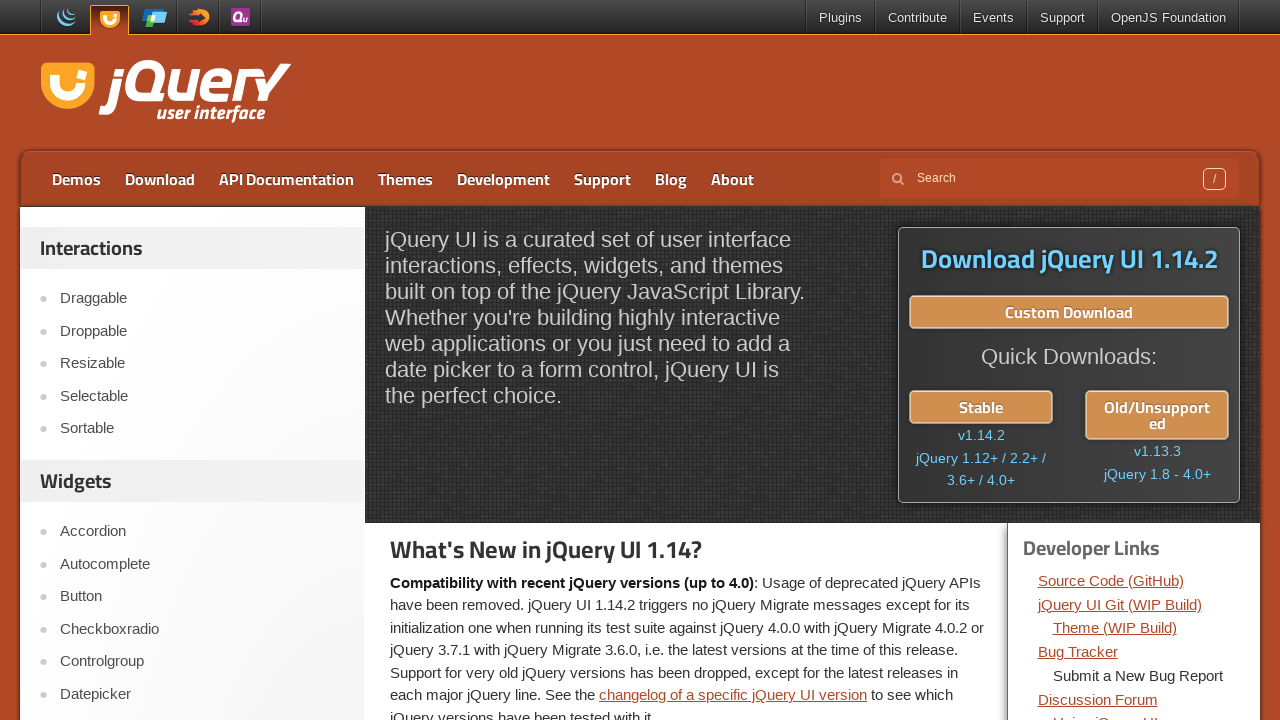

Re-located developer links for iteration 6/14
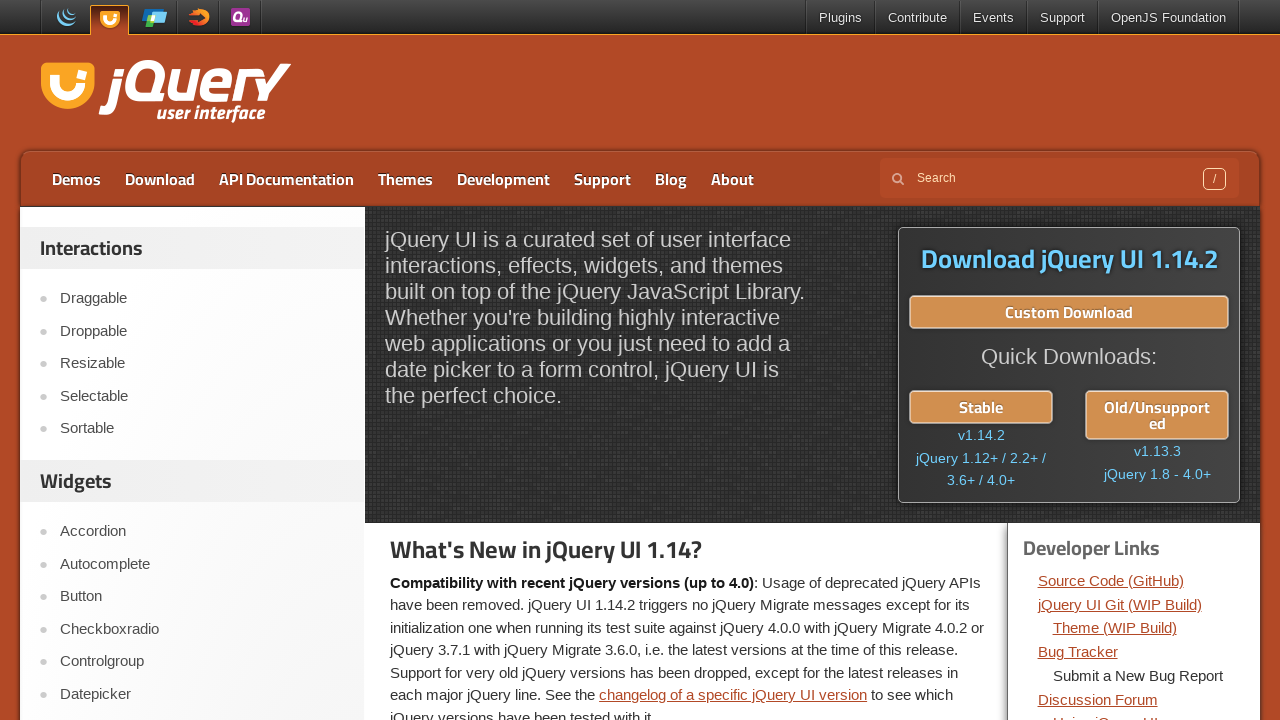

Retrieved href attribute from link 6: https://forum.jquery.com/
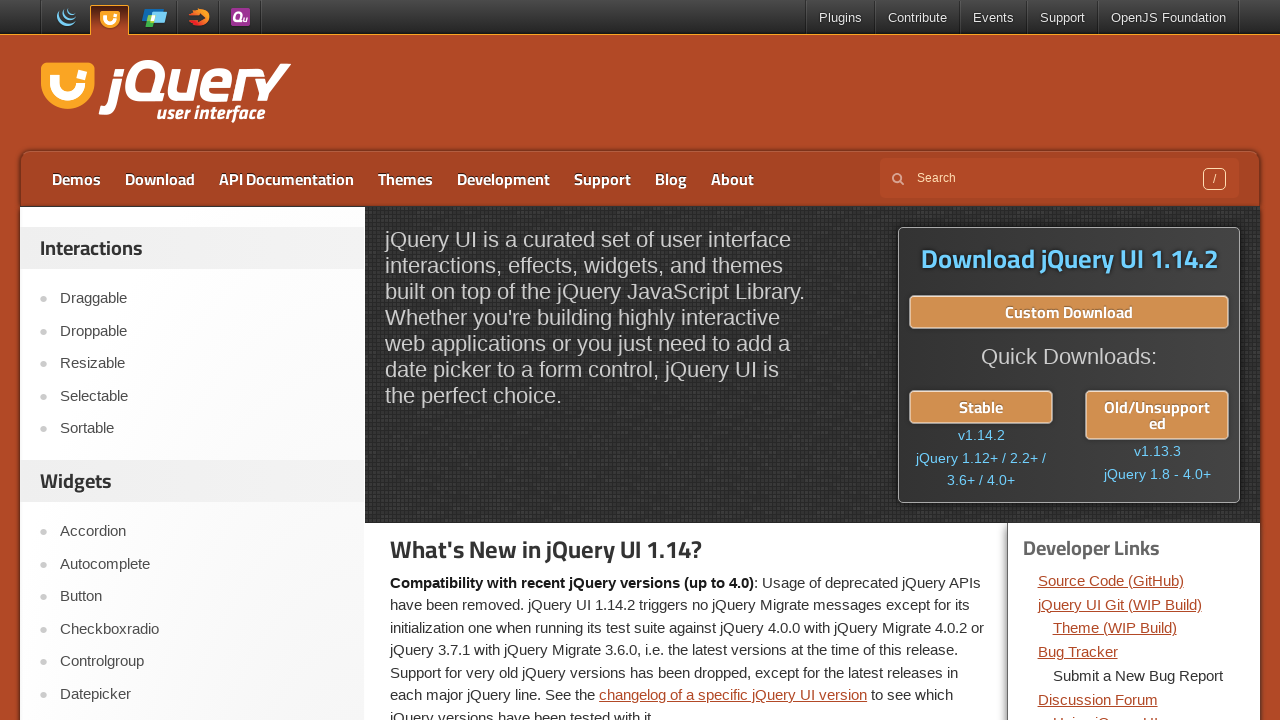

Clicked developer link 6: https://forum.jquery.com/ at (1098, 699) on div.dev-links li a >> nth=5
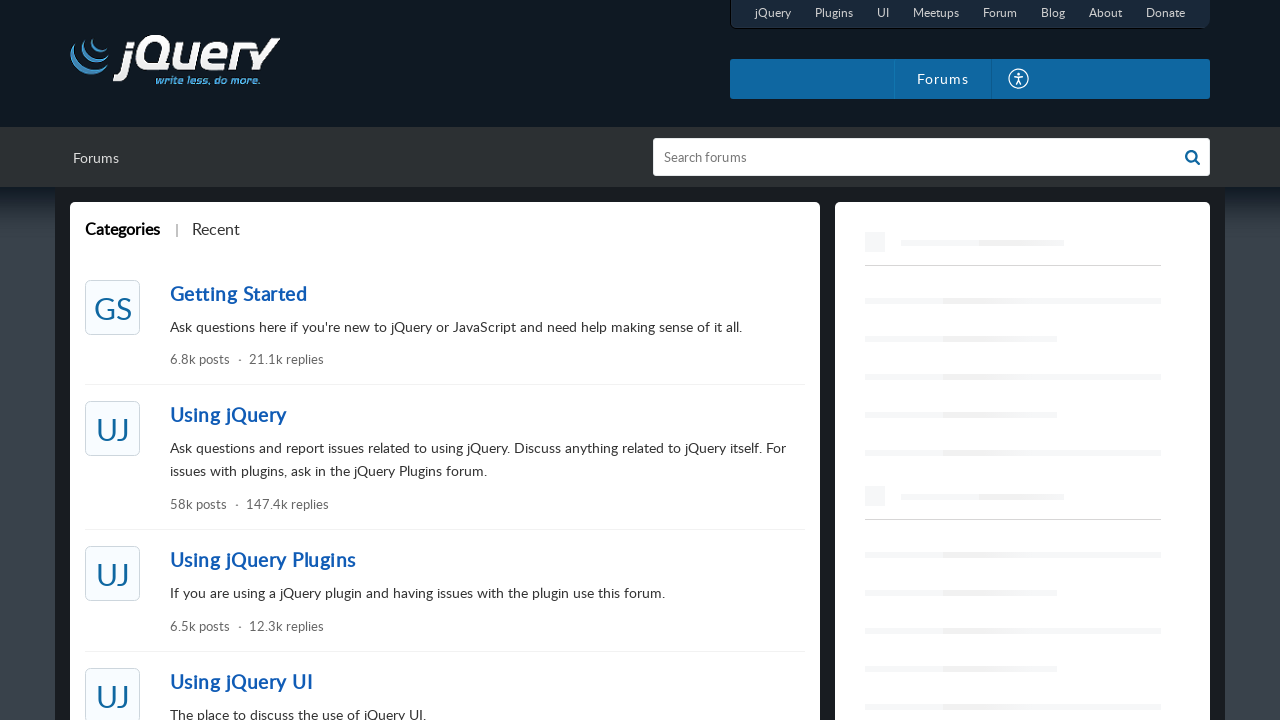

Waited for page load after clicking link 6
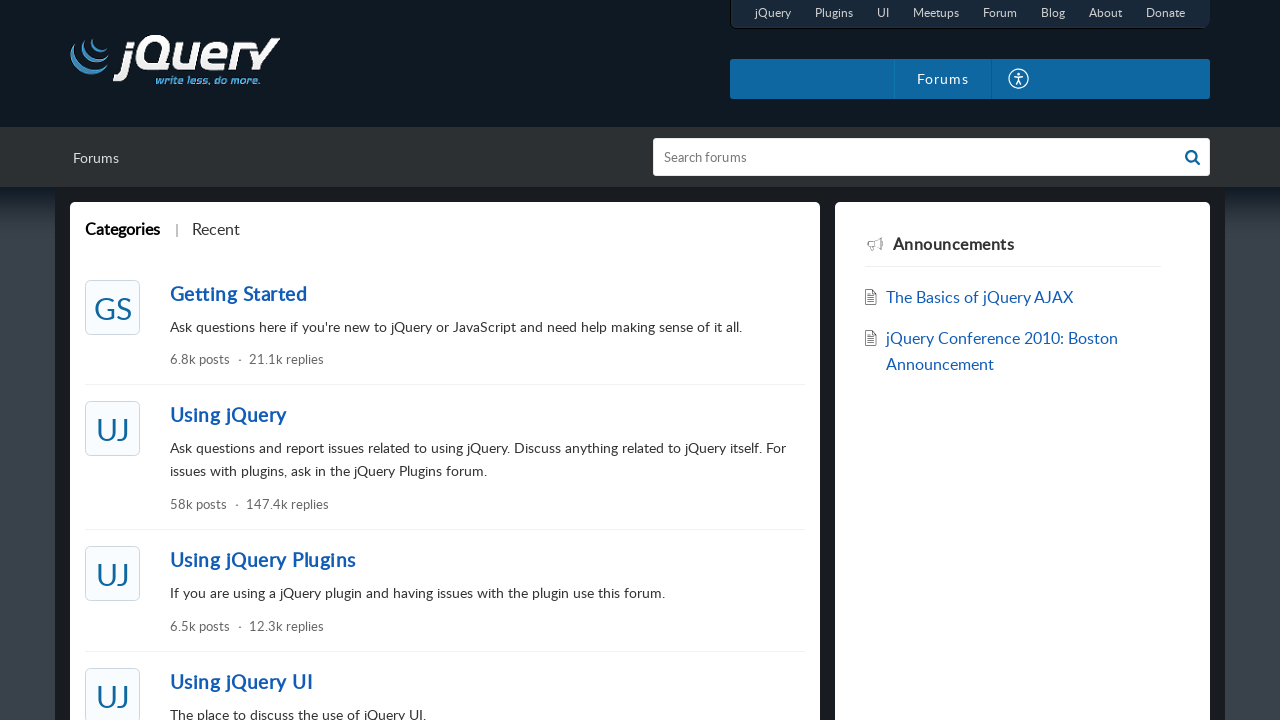

Navigated back to jQuery UI homepage from link 6
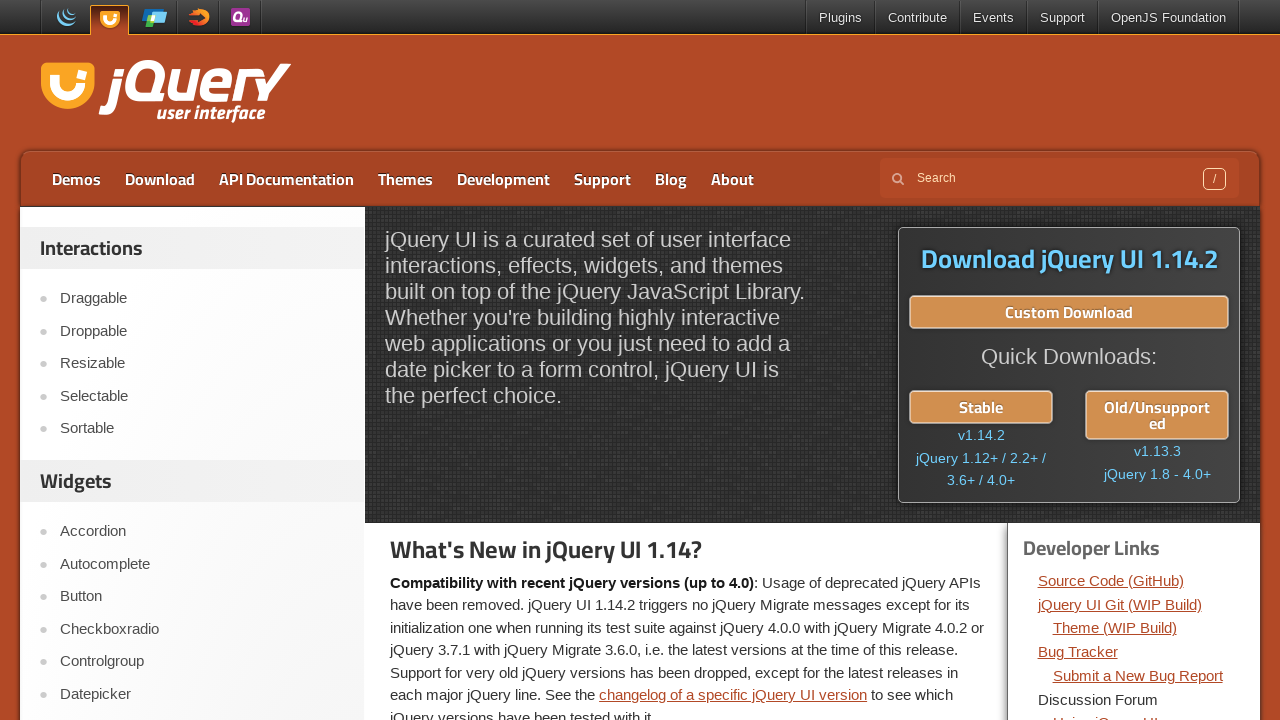

Waited for homepage to load after navigation back
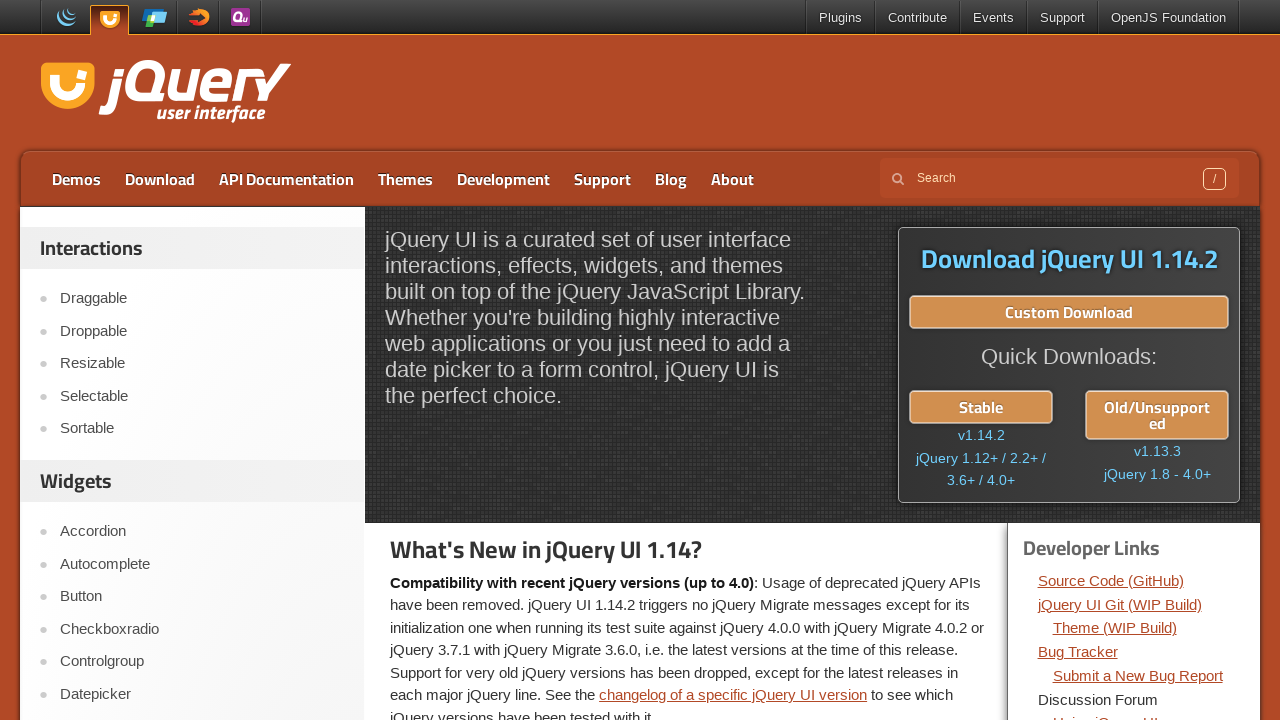

Re-located developer links for iteration 7/14
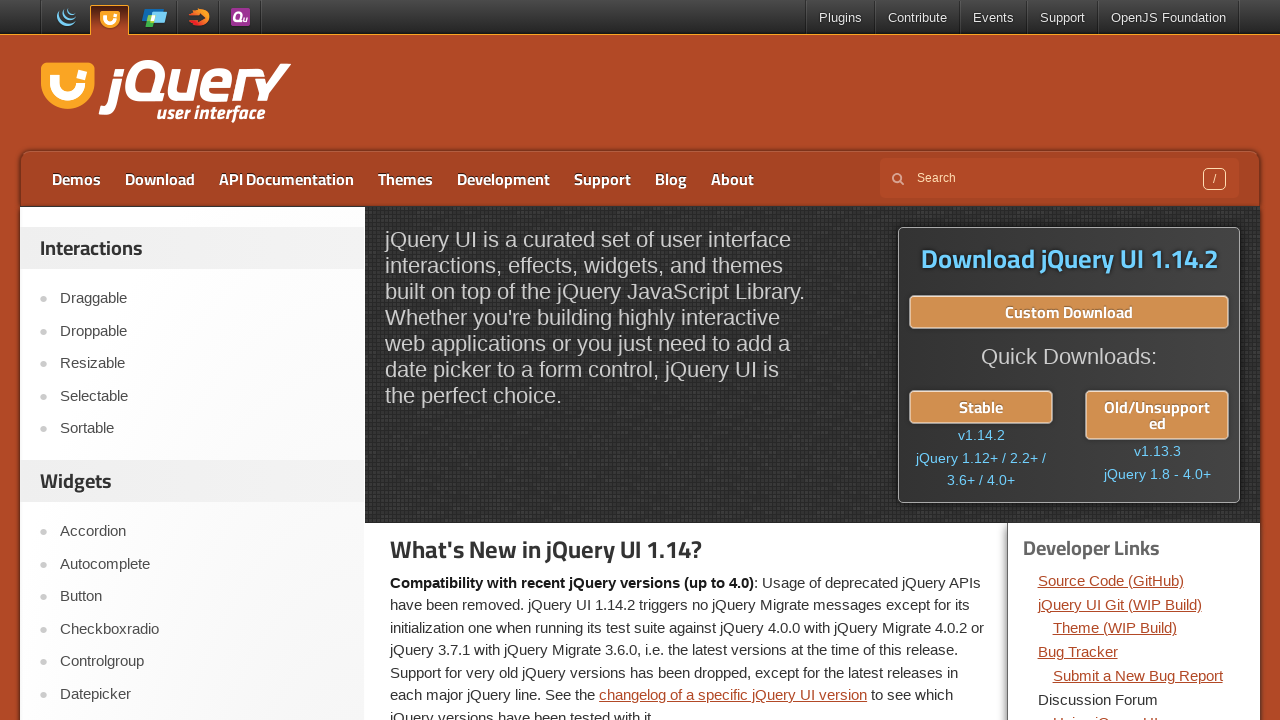

Retrieved href attribute from link 7: https://forum.jquery.com/using-jquery-ui/
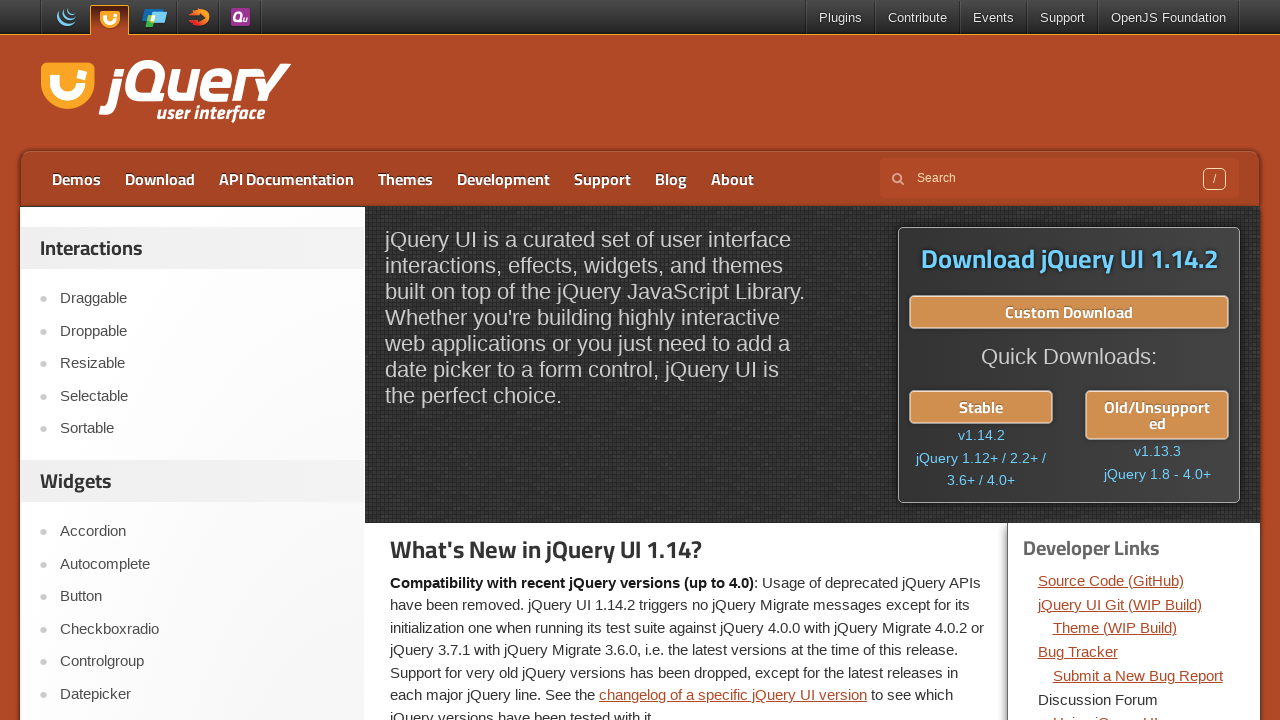

Clicked developer link 7: https://forum.jquery.com/using-jquery-ui/ at (1105, 712) on div.dev-links li a >> nth=6
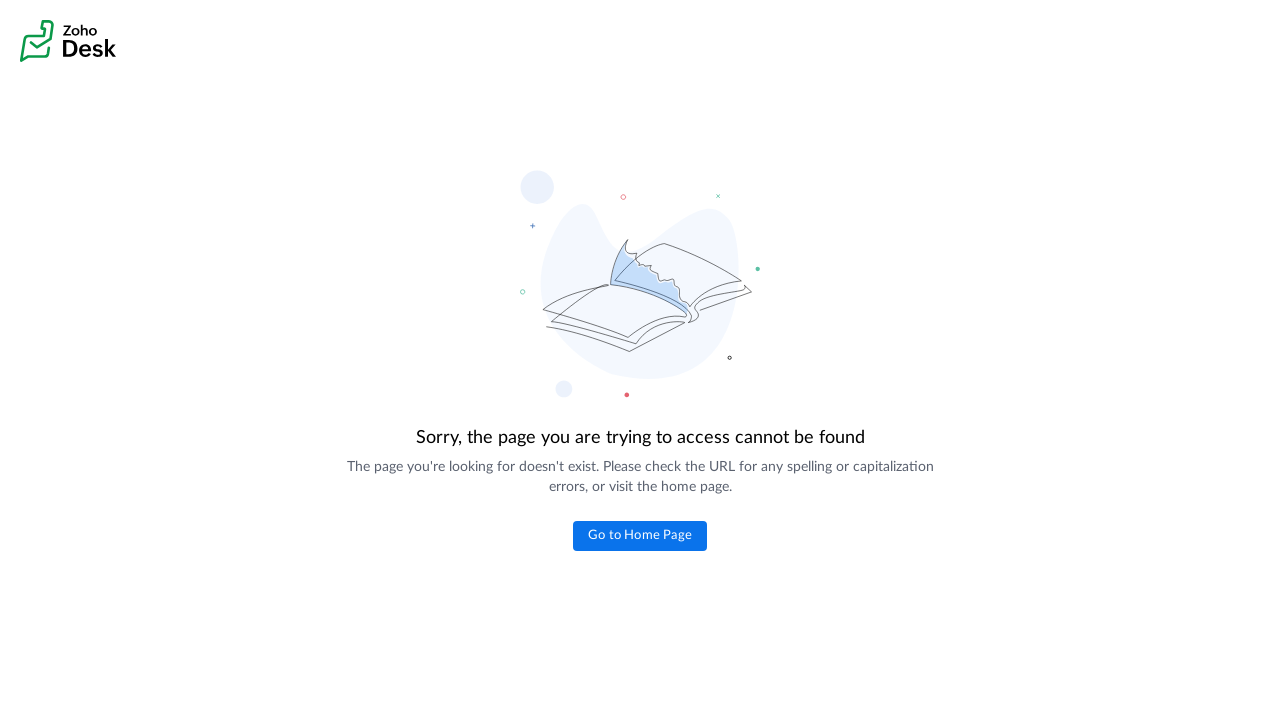

Waited for page load after clicking link 7
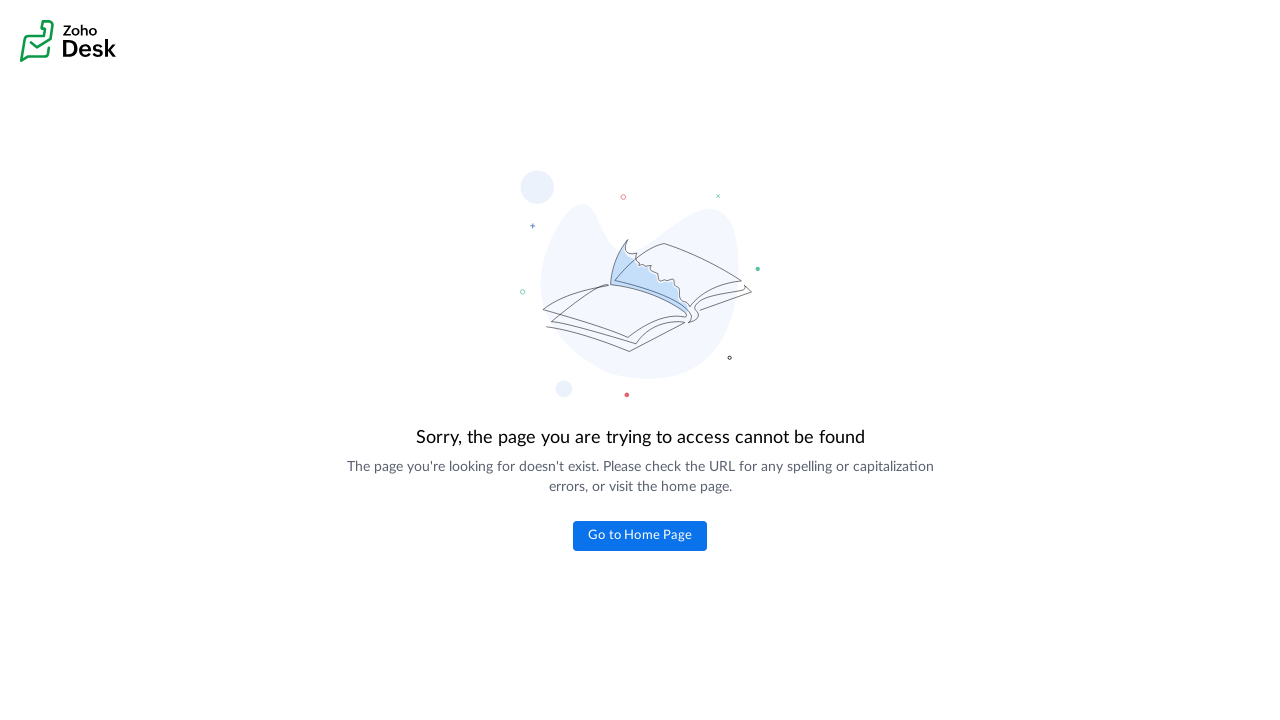

Navigated back to jQuery UI homepage from link 7
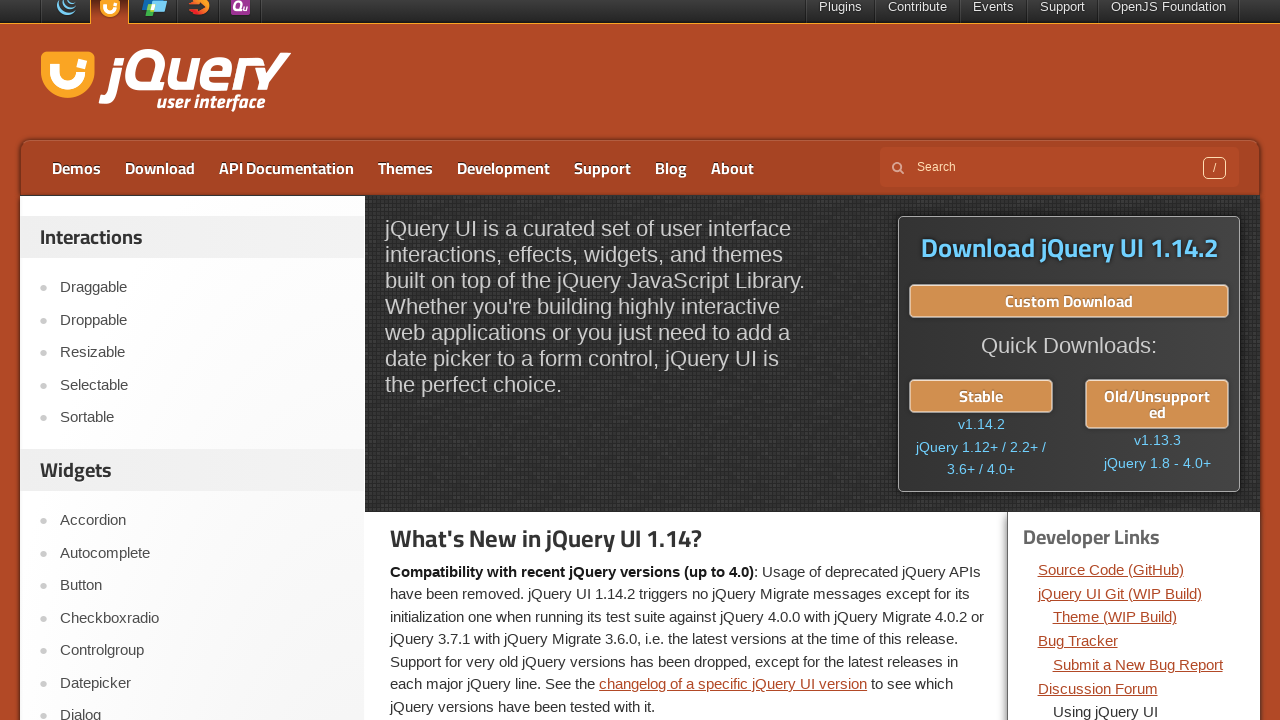

Waited for homepage to load after navigation back
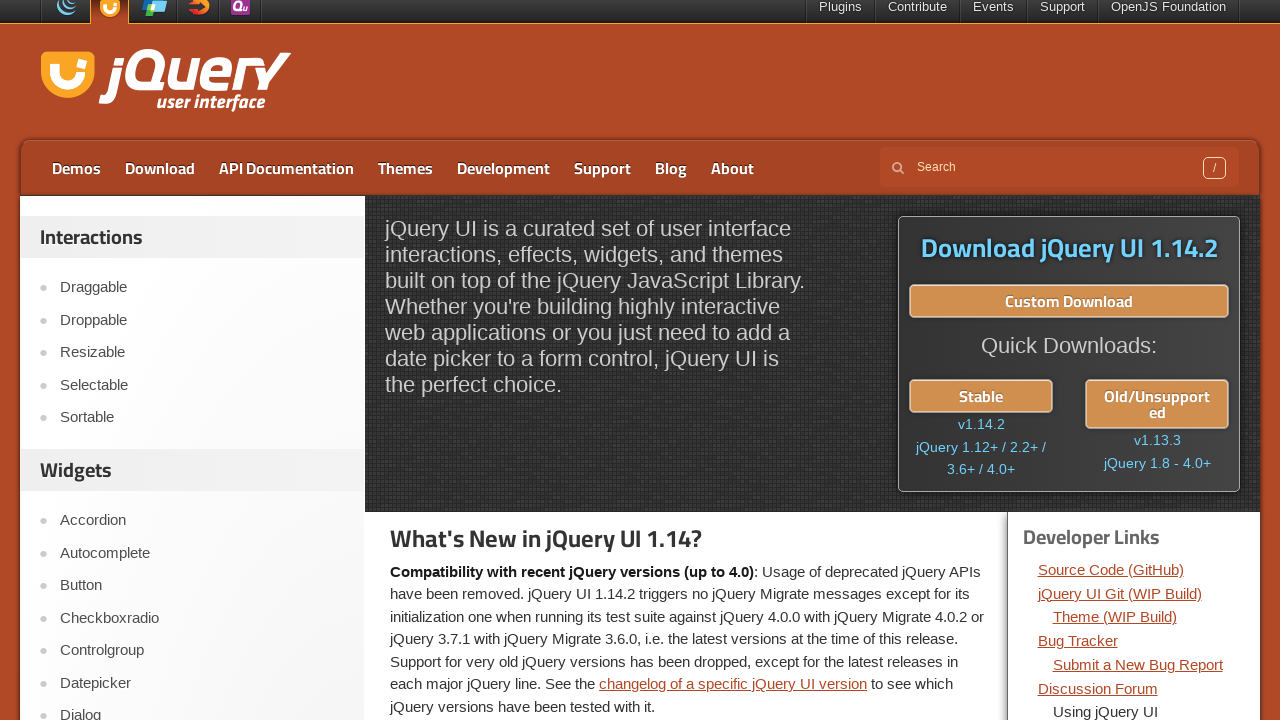

Re-located developer links for iteration 8/14
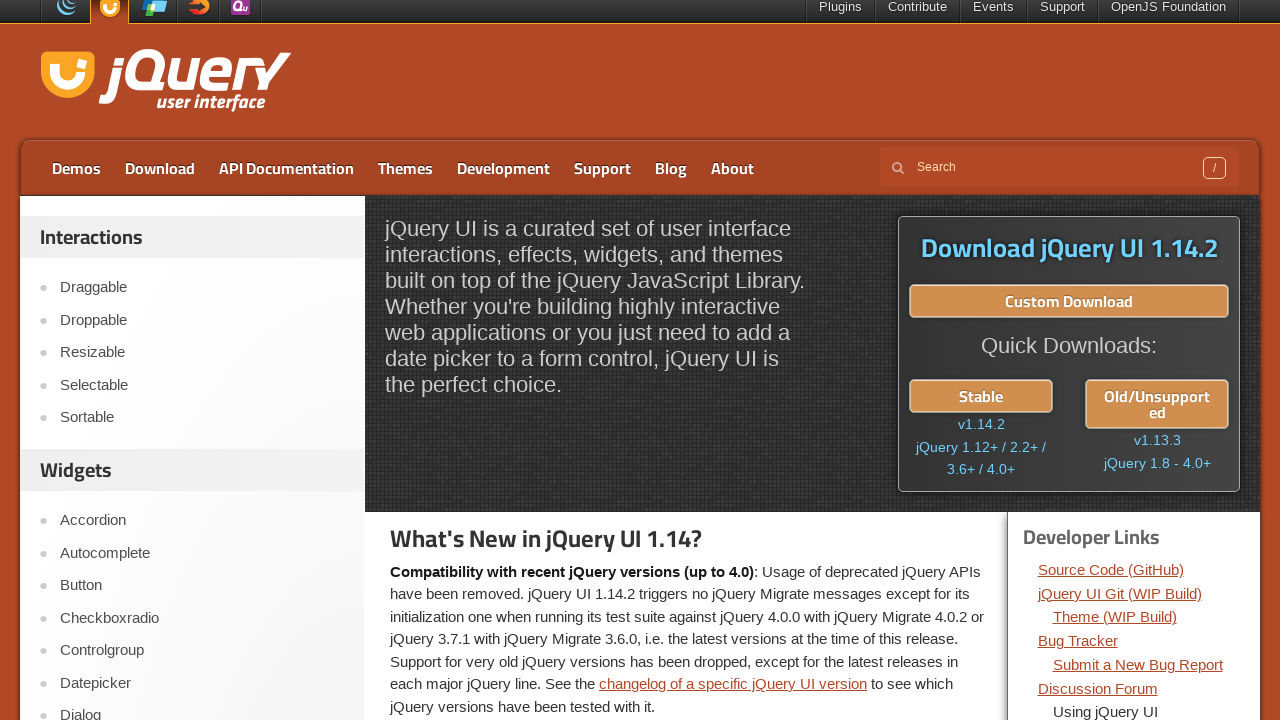

Retrieved href attribute from link 8: https://forum.jquery.com/developing-jquery-ui/
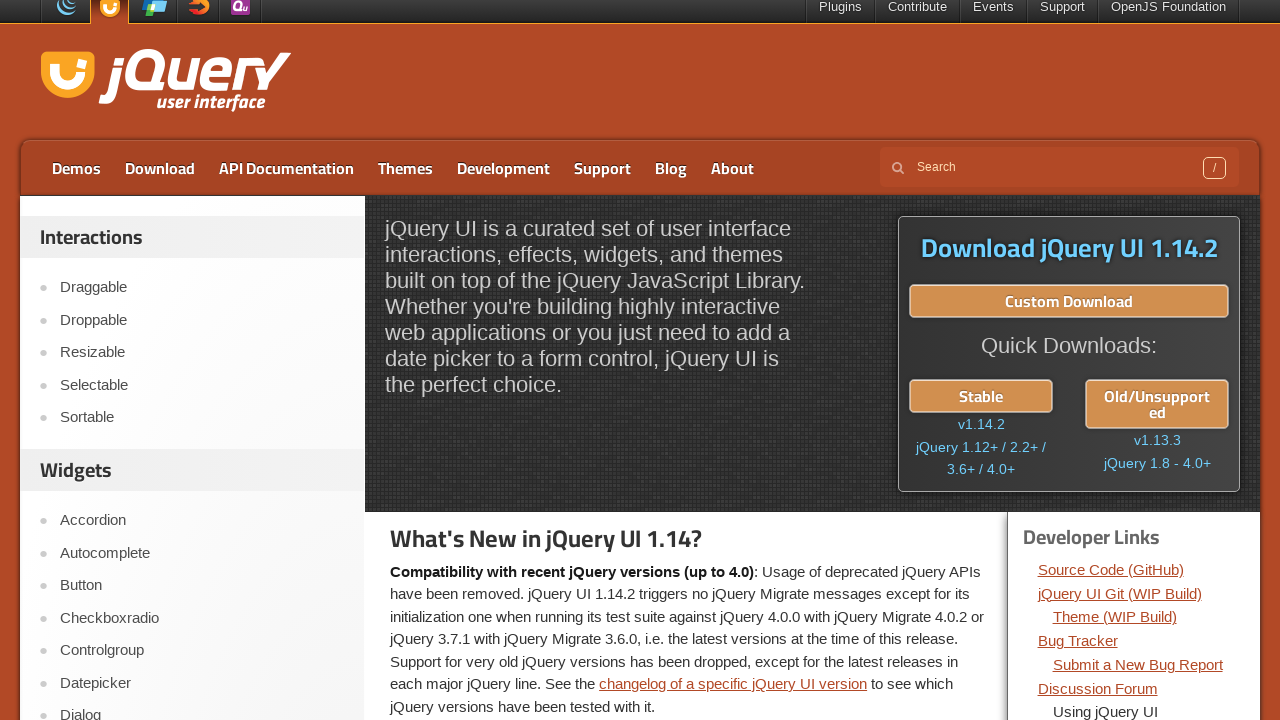

Clicked developer link 8: https://forum.jquery.com/developing-jquery-ui/ at (1123, 361) on div.dev-links li a >> nth=7
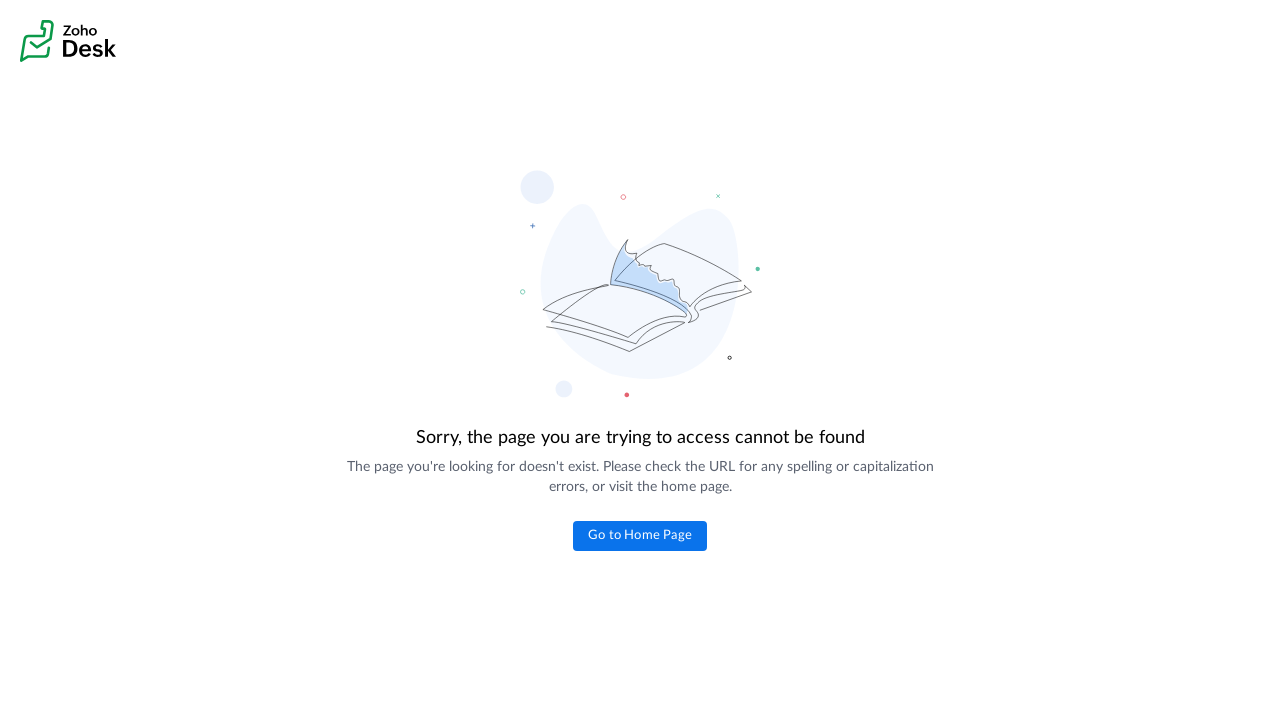

Waited for page load after clicking link 8
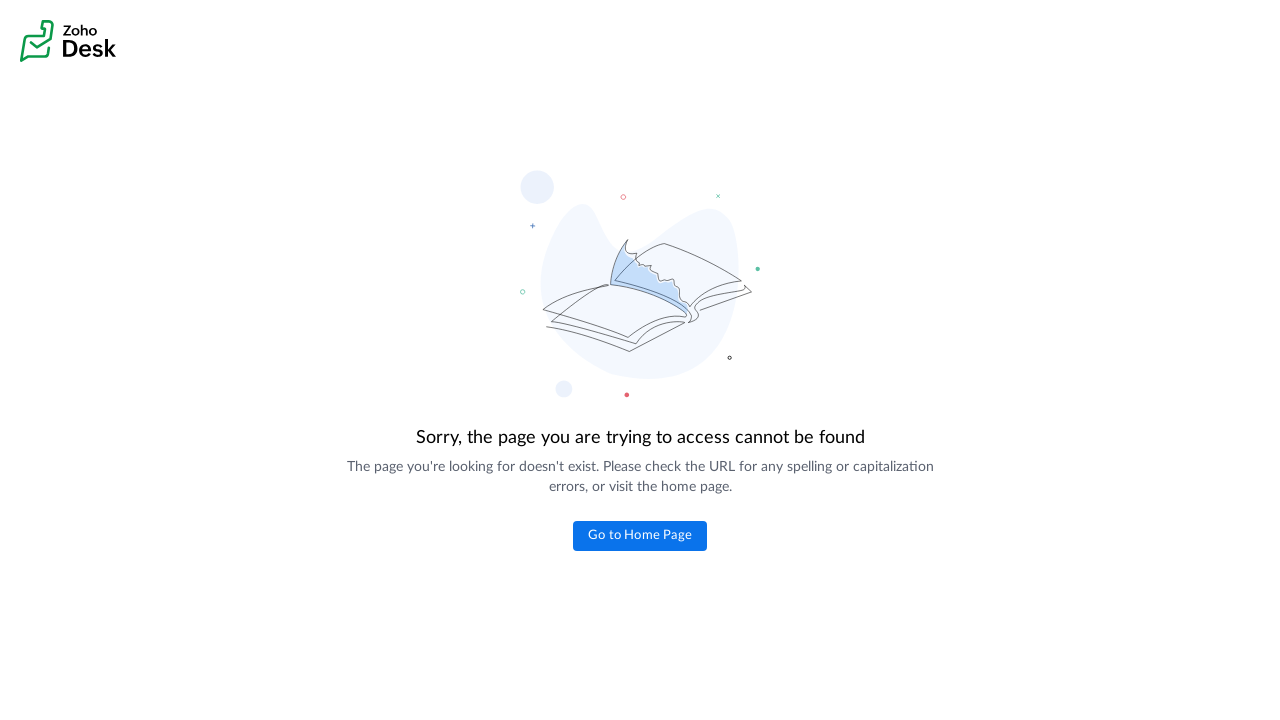

Navigated back to jQuery UI homepage from link 8
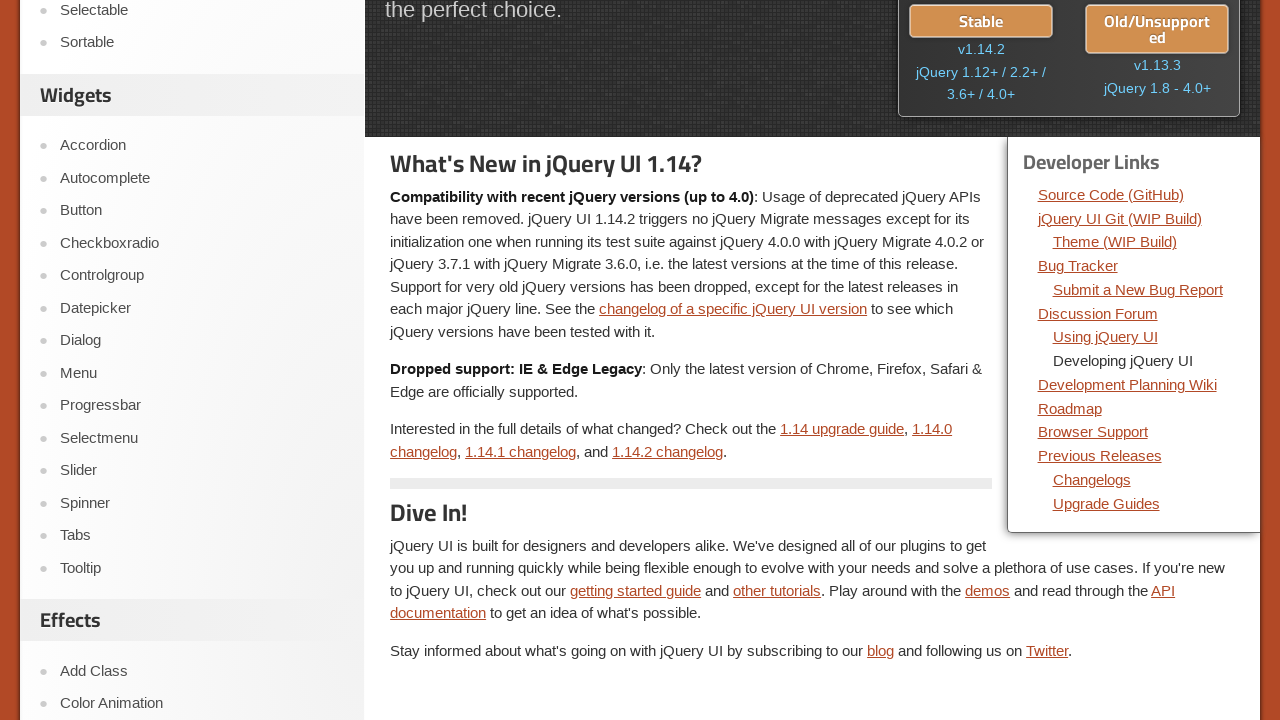

Waited for homepage to load after navigation back
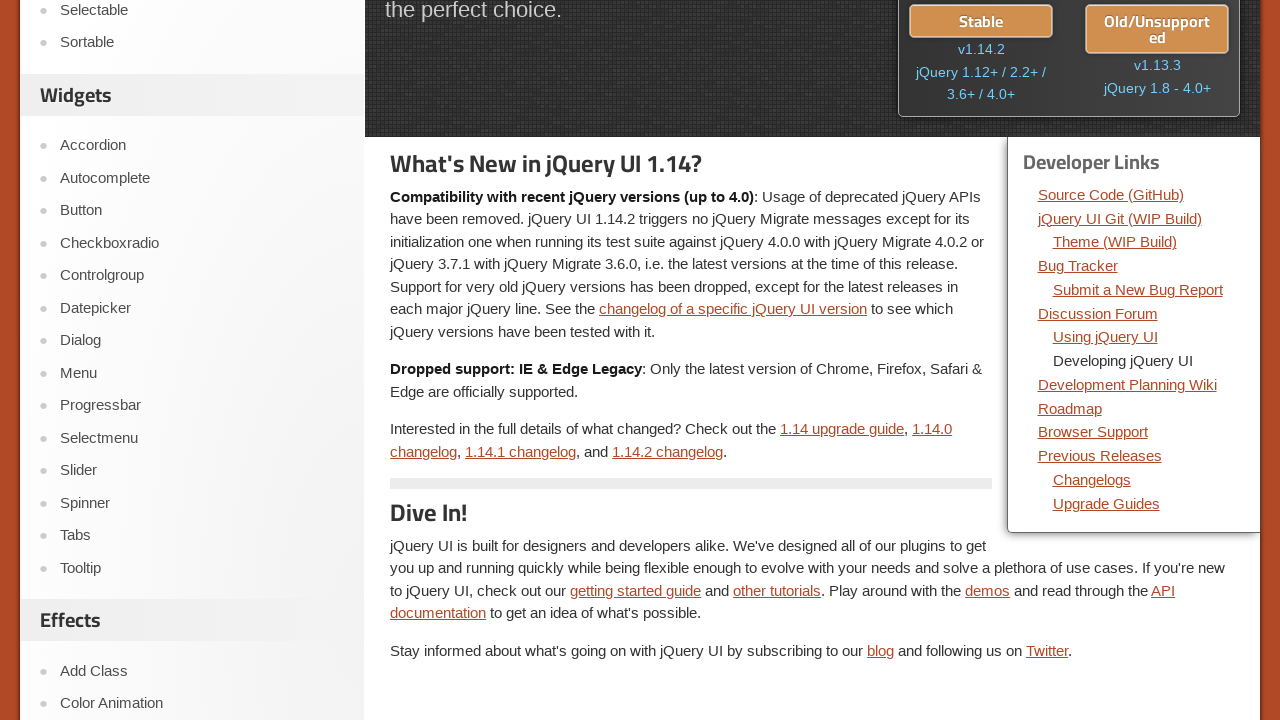

Re-located developer links for iteration 9/14
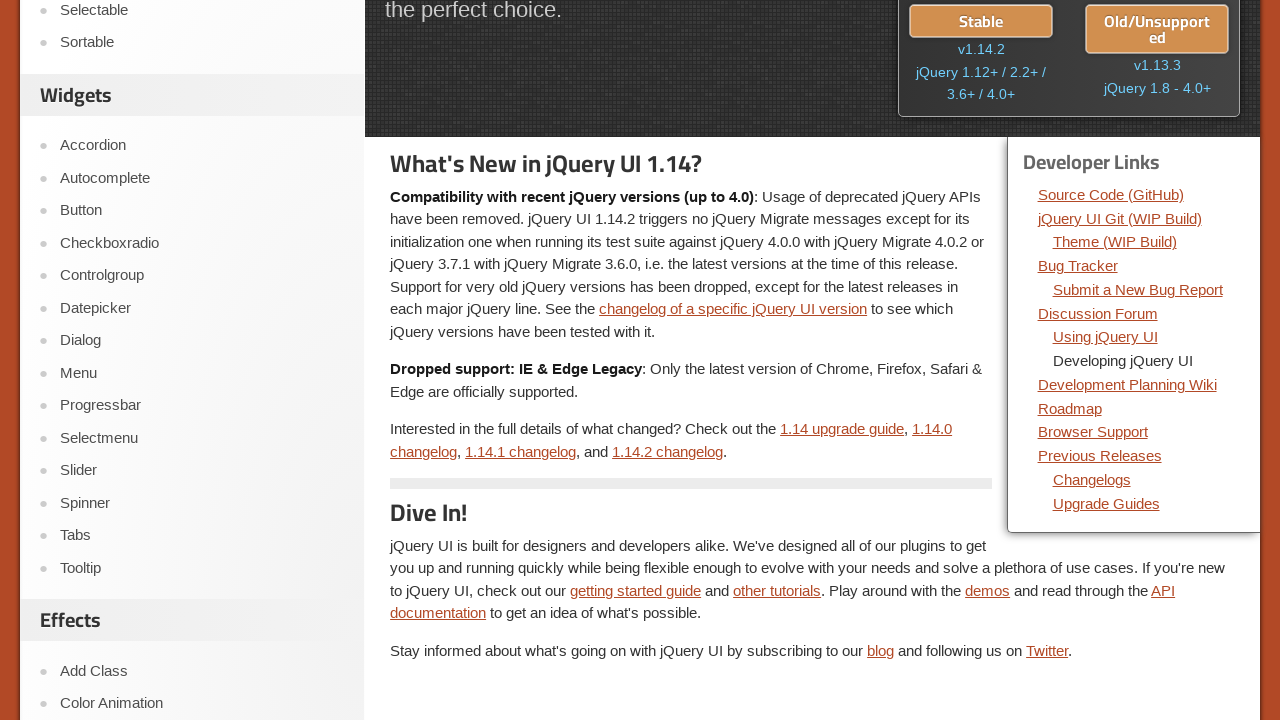

Retrieved href attribute from link 9: https://wiki.jqueryui.com/
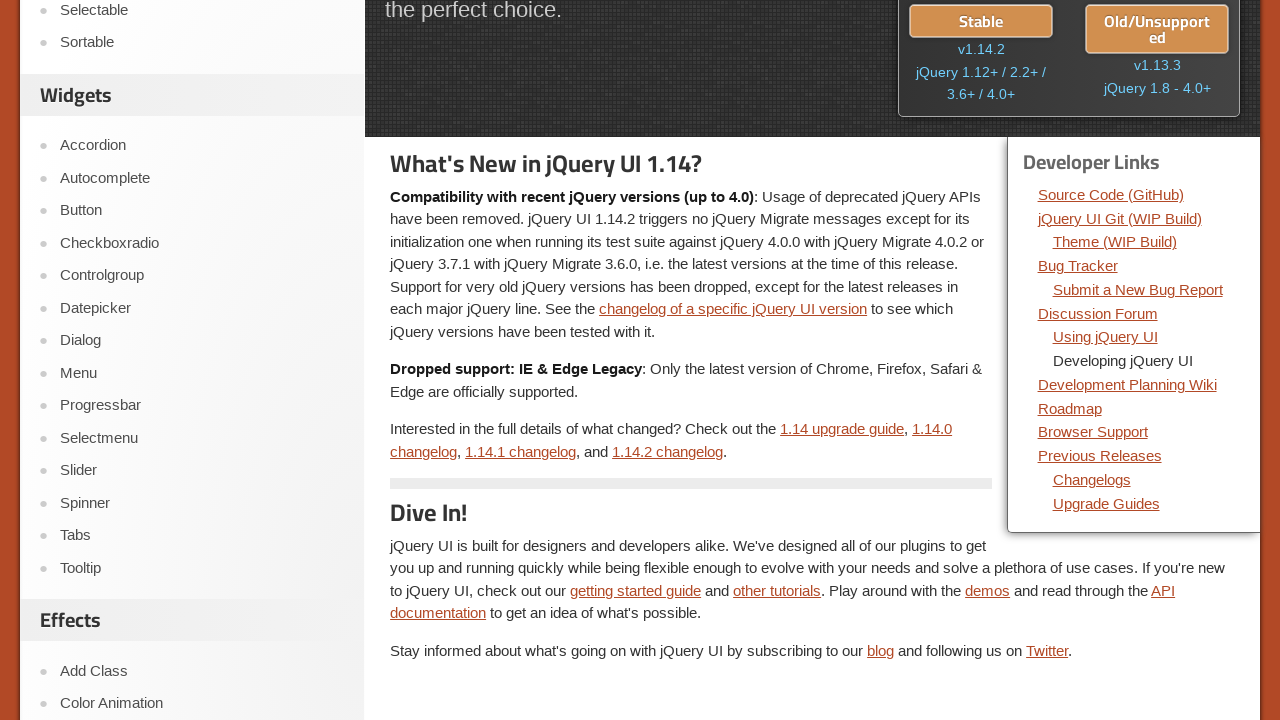

Clicked developer link 9: https://wiki.jqueryui.com/ at (1127, 384) on div.dev-links li a >> nth=8
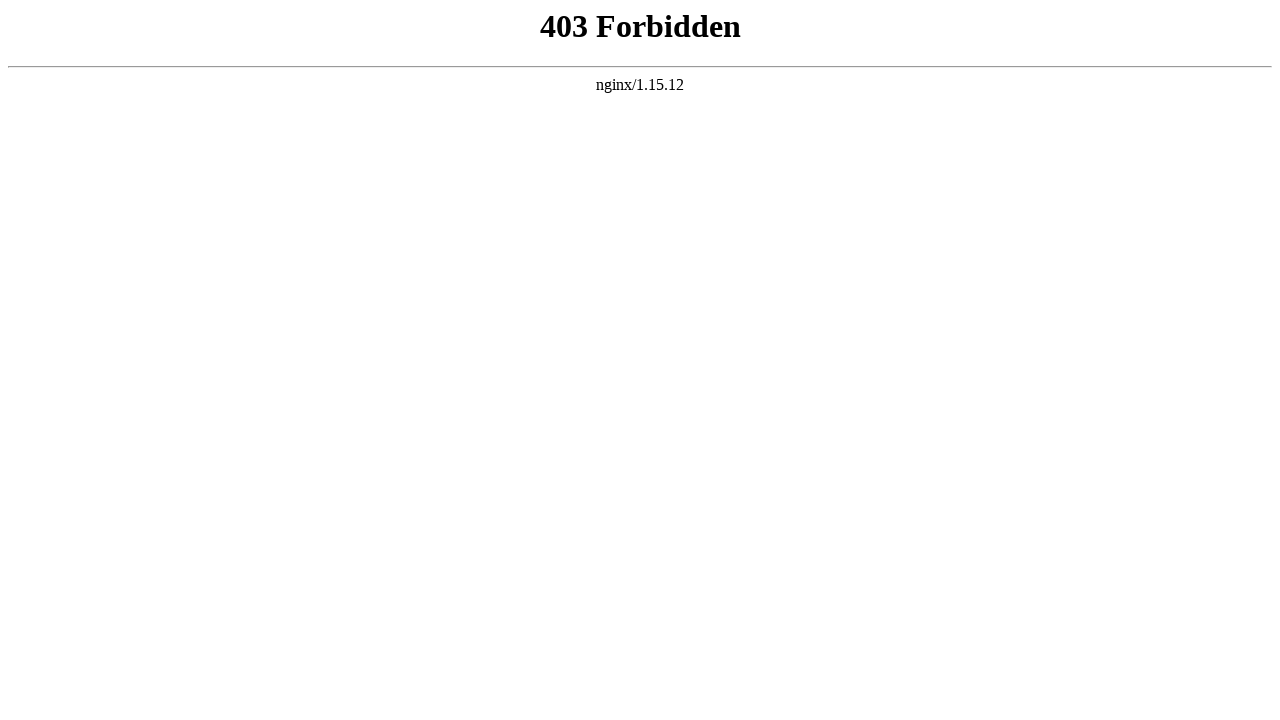

Waited for page load after clicking link 9
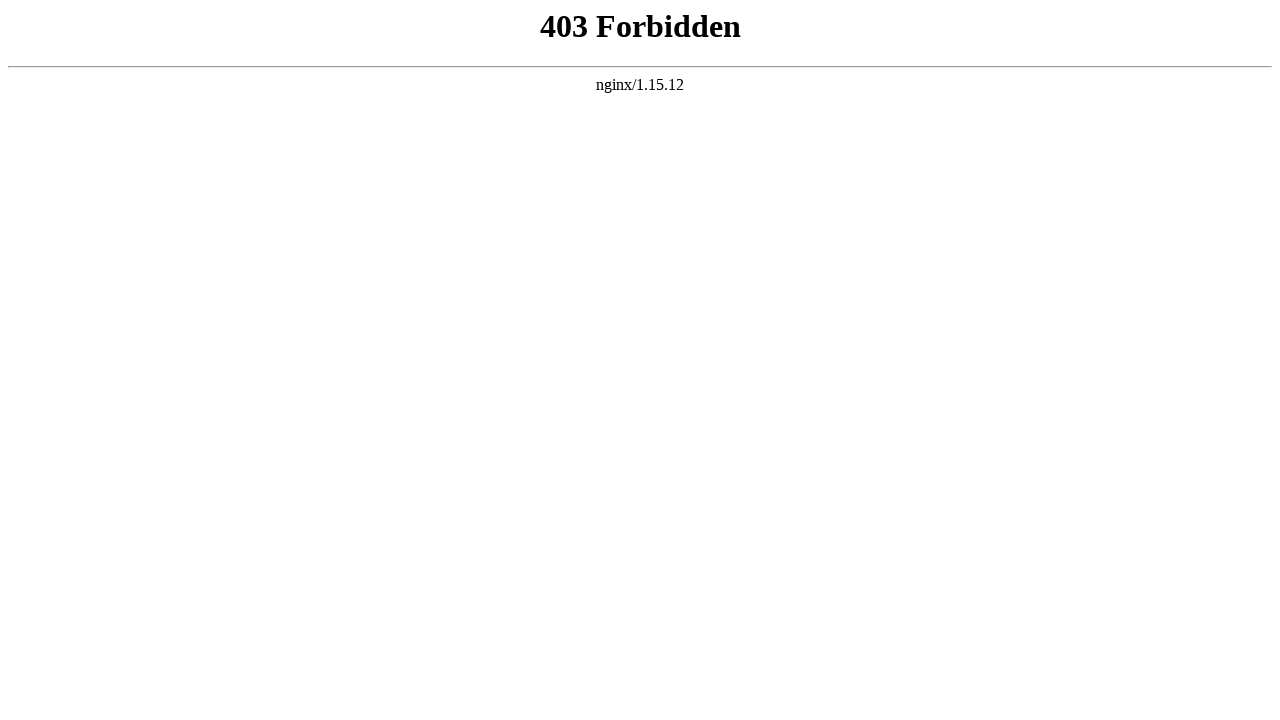

Navigated back to jQuery UI homepage from link 9
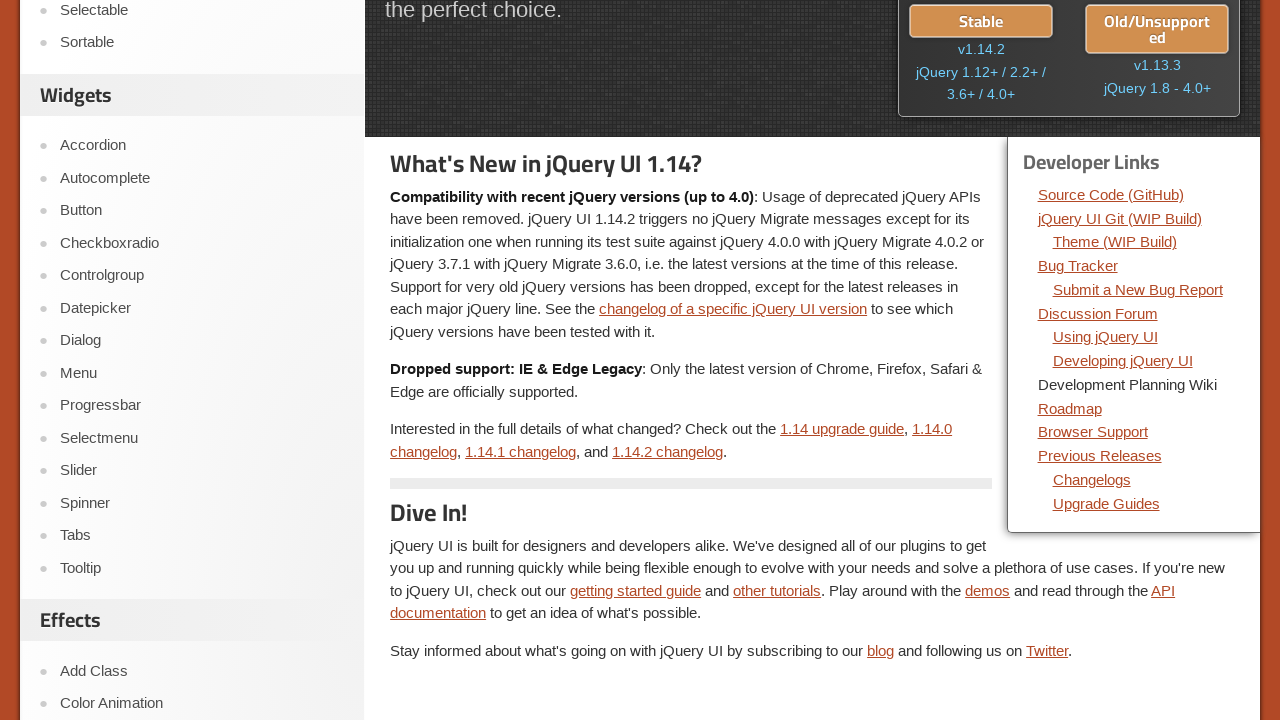

Waited for homepage to load after navigation back
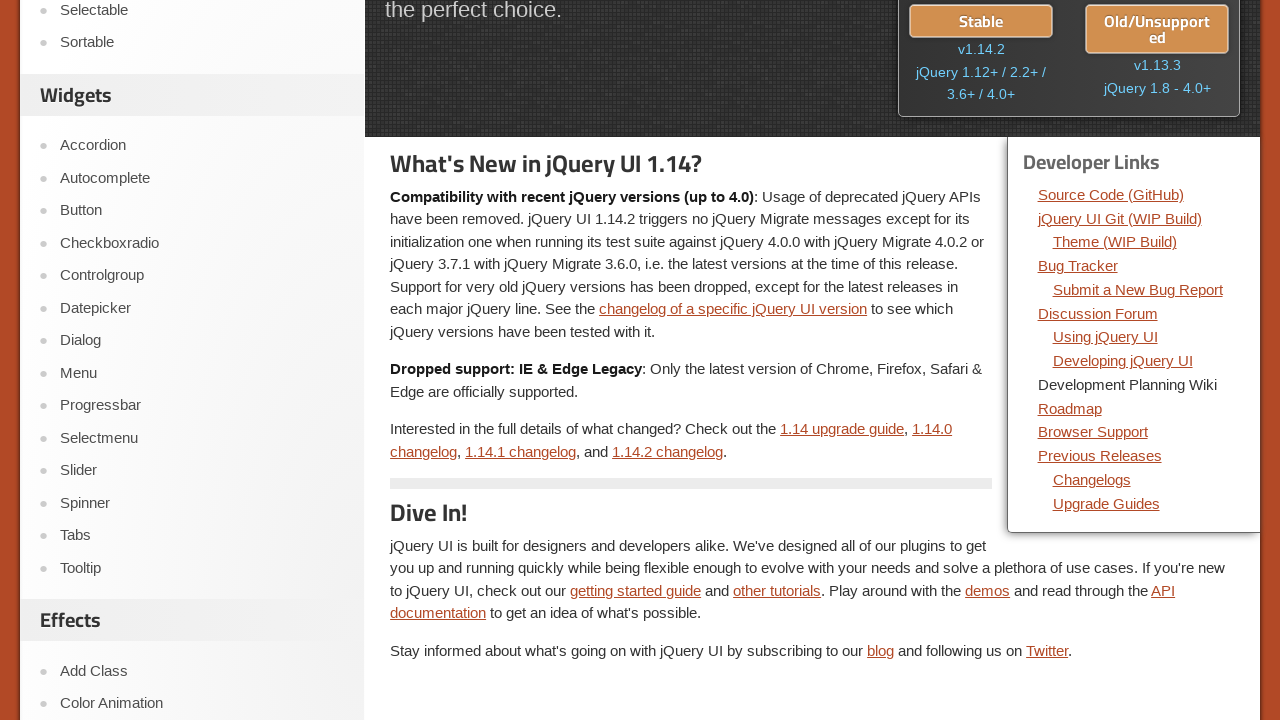

Re-located developer links for iteration 10/14
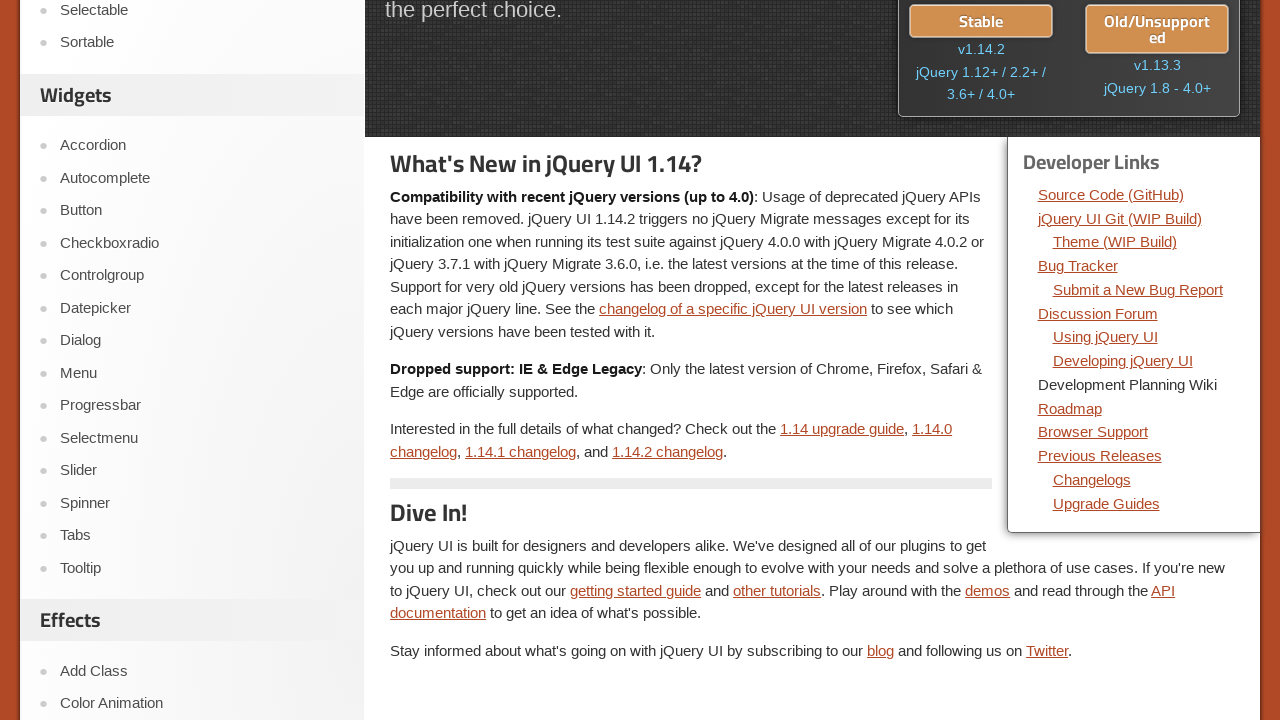

Retrieved href attribute from link 10: https://wiki.jqueryui.com/Roadmap/
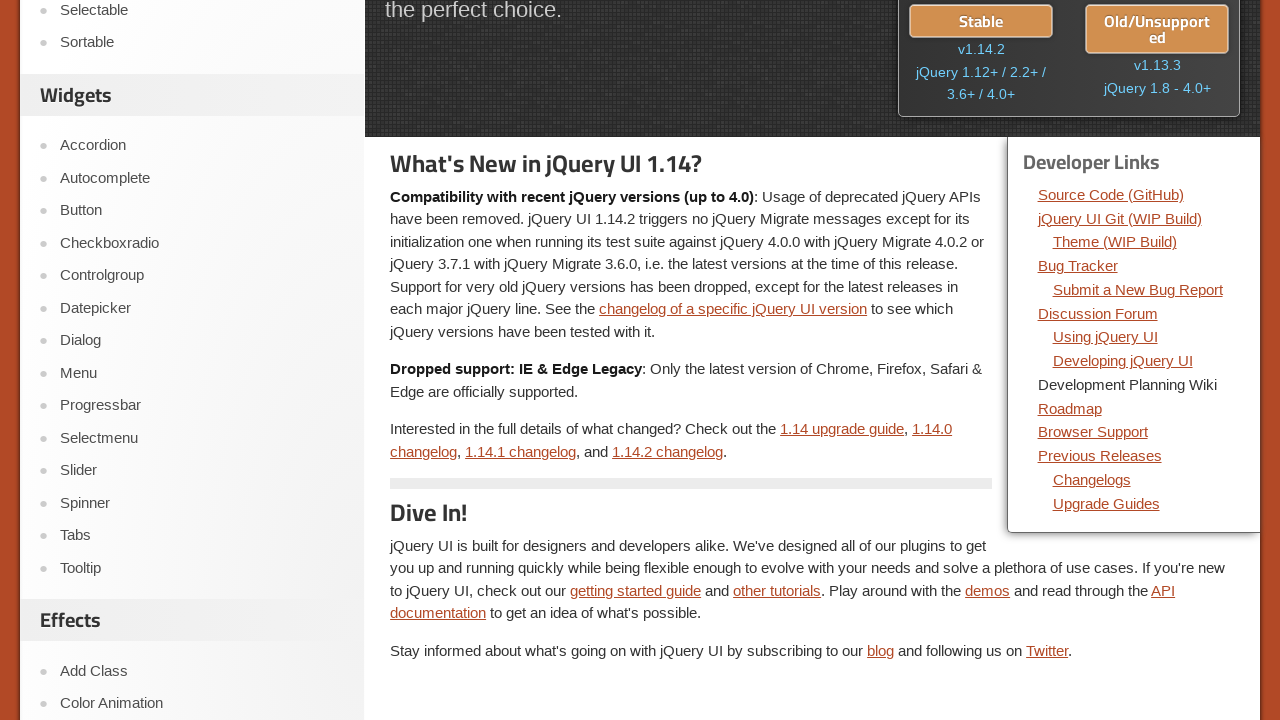

Clicked developer link 10: https://wiki.jqueryui.com/Roadmap/ at (1070, 408) on div.dev-links li a >> nth=9
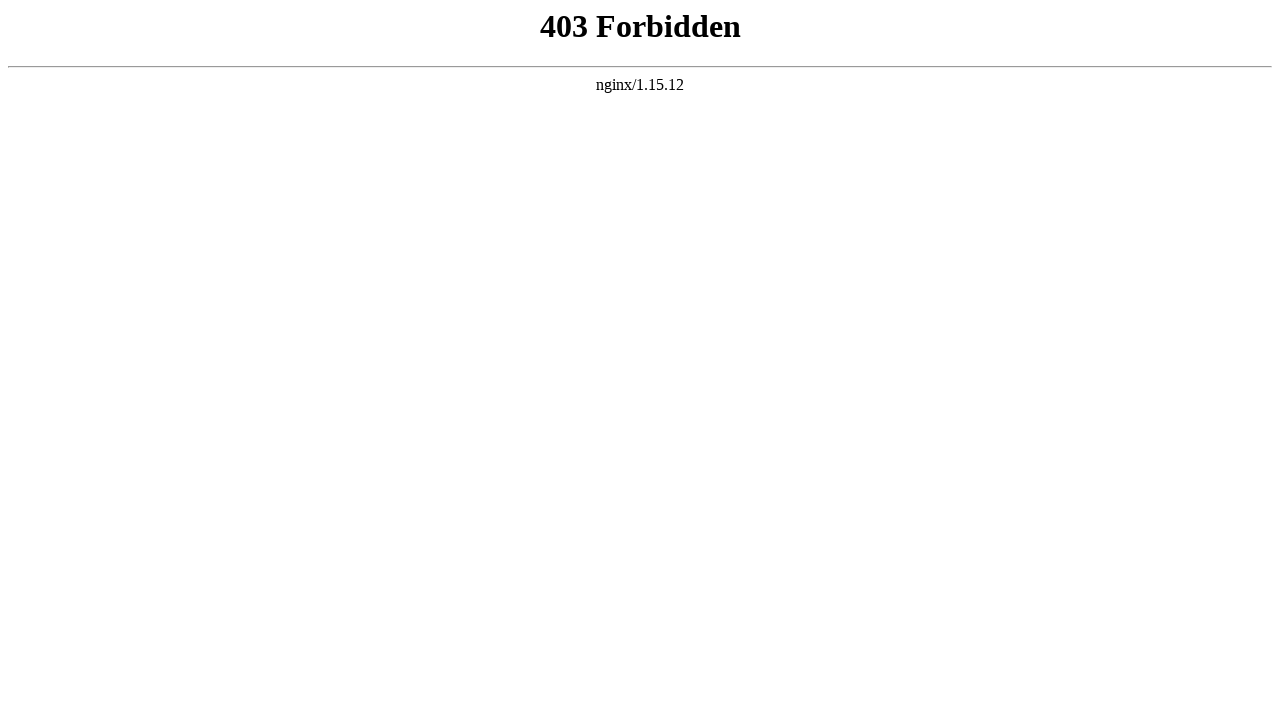

Waited for page load after clicking link 10
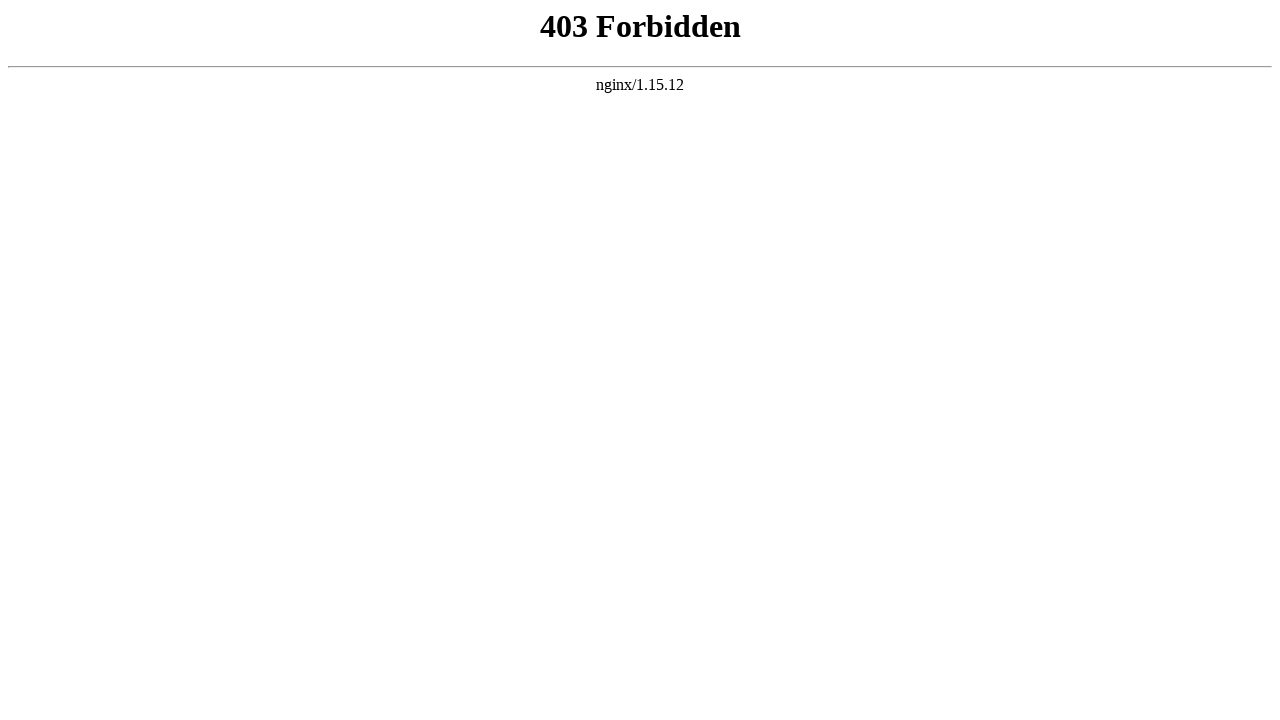

Navigated back to jQuery UI homepage from link 10
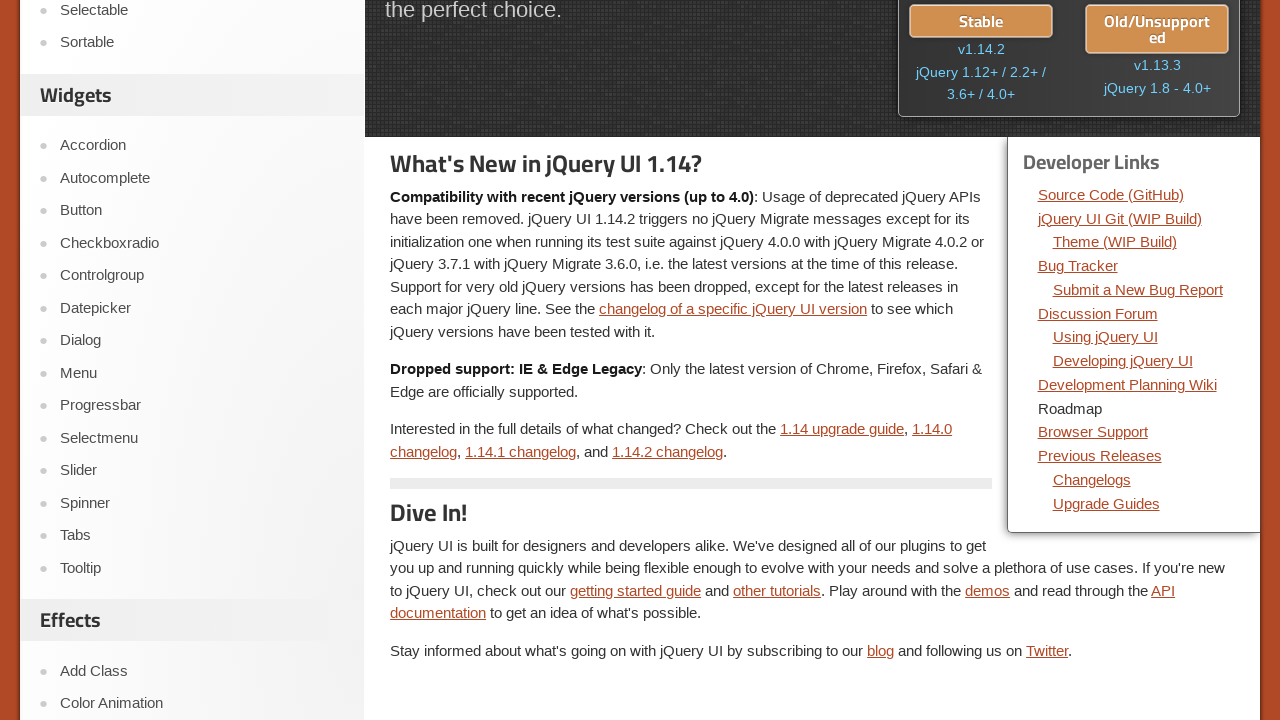

Waited for homepage to load after navigation back
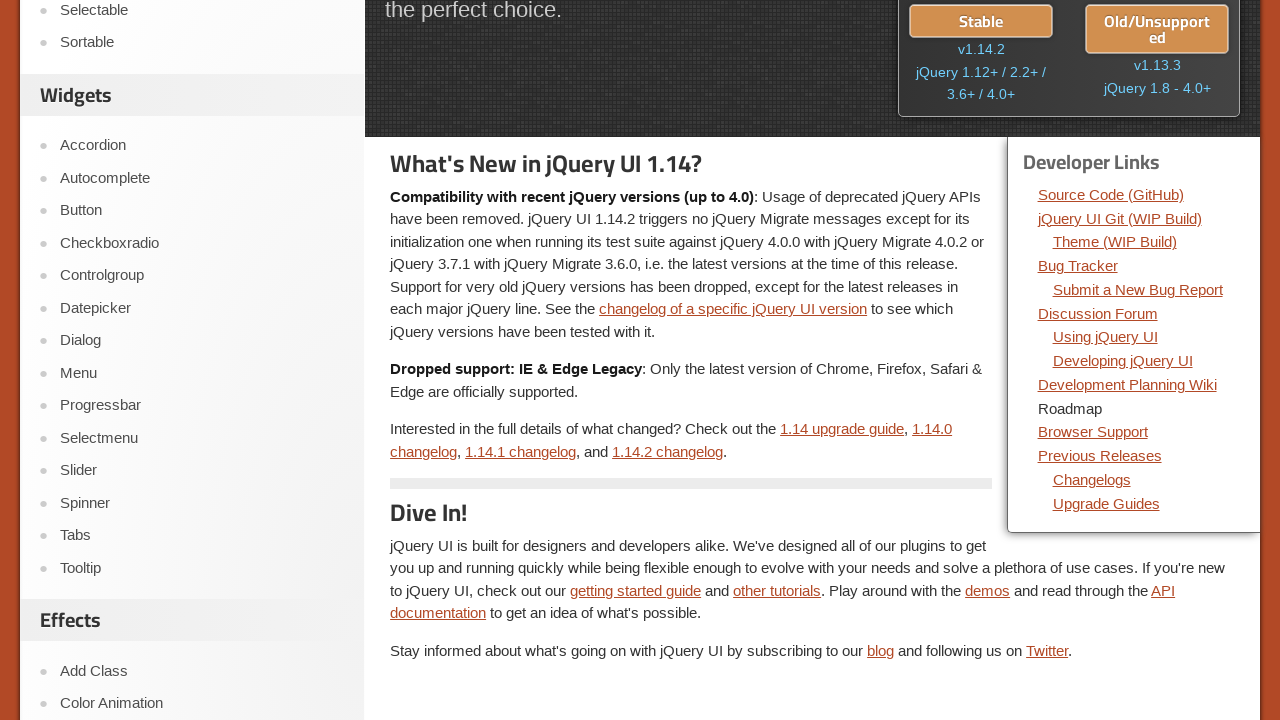

Re-located developer links for iteration 11/14
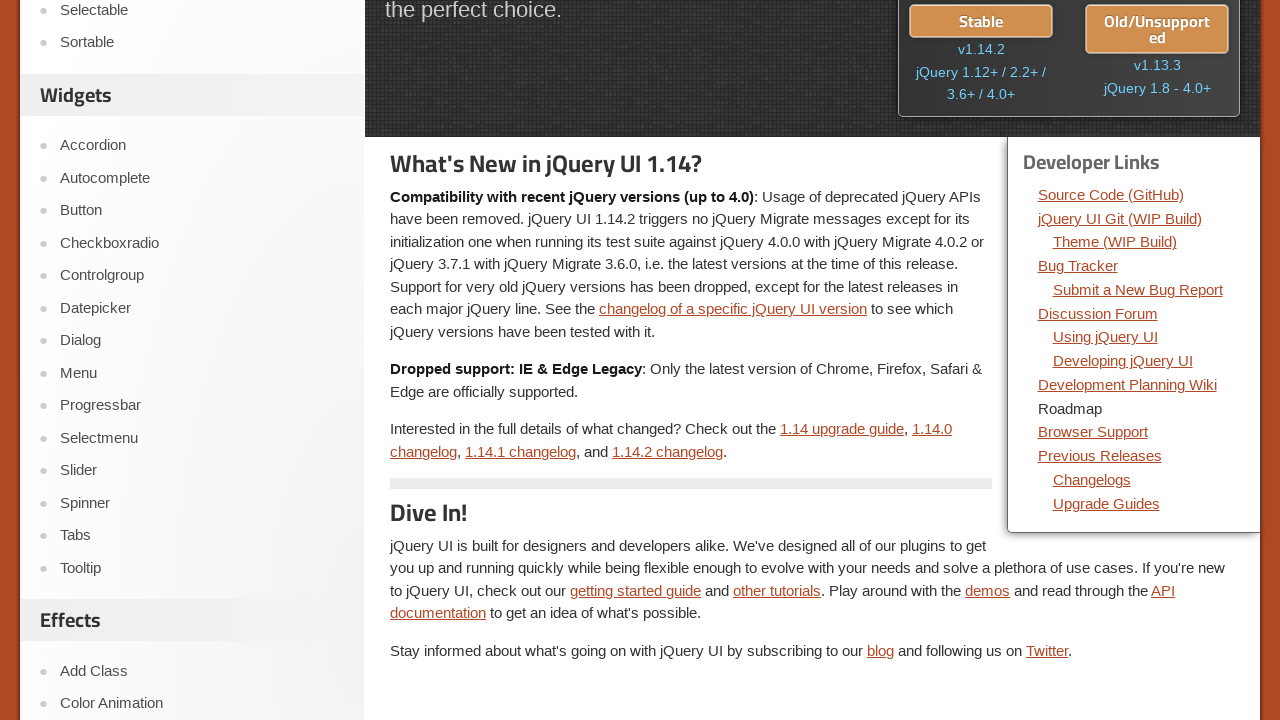

Retrieved href attribute from link 11: /browser-support/
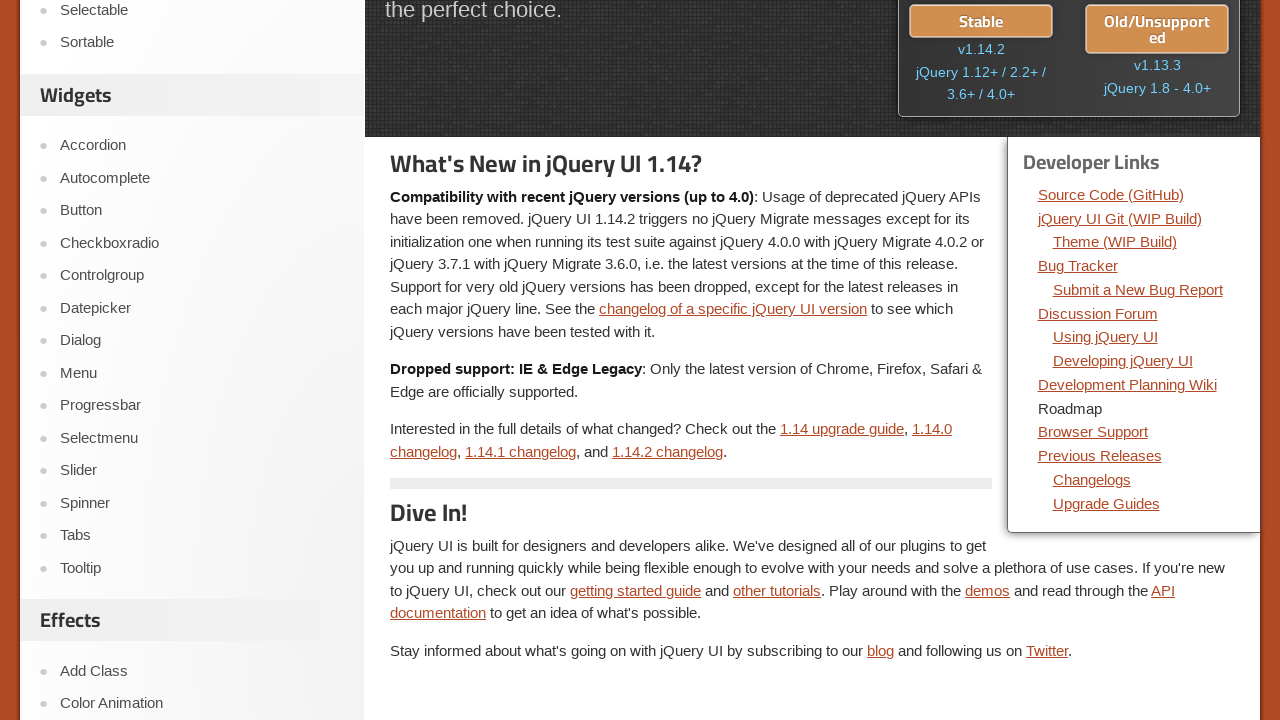

Clicked developer link 11: /browser-support/ at (1093, 432) on div.dev-links li a >> nth=10
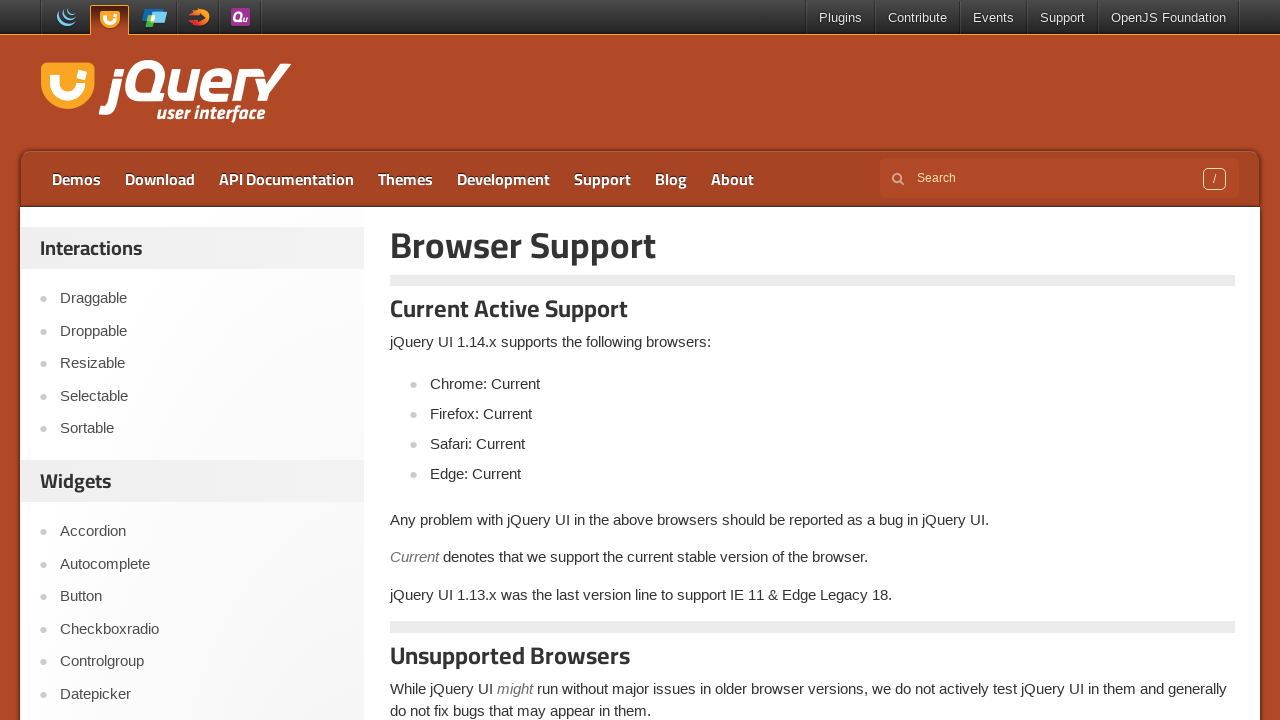

Waited for page load after clicking link 11
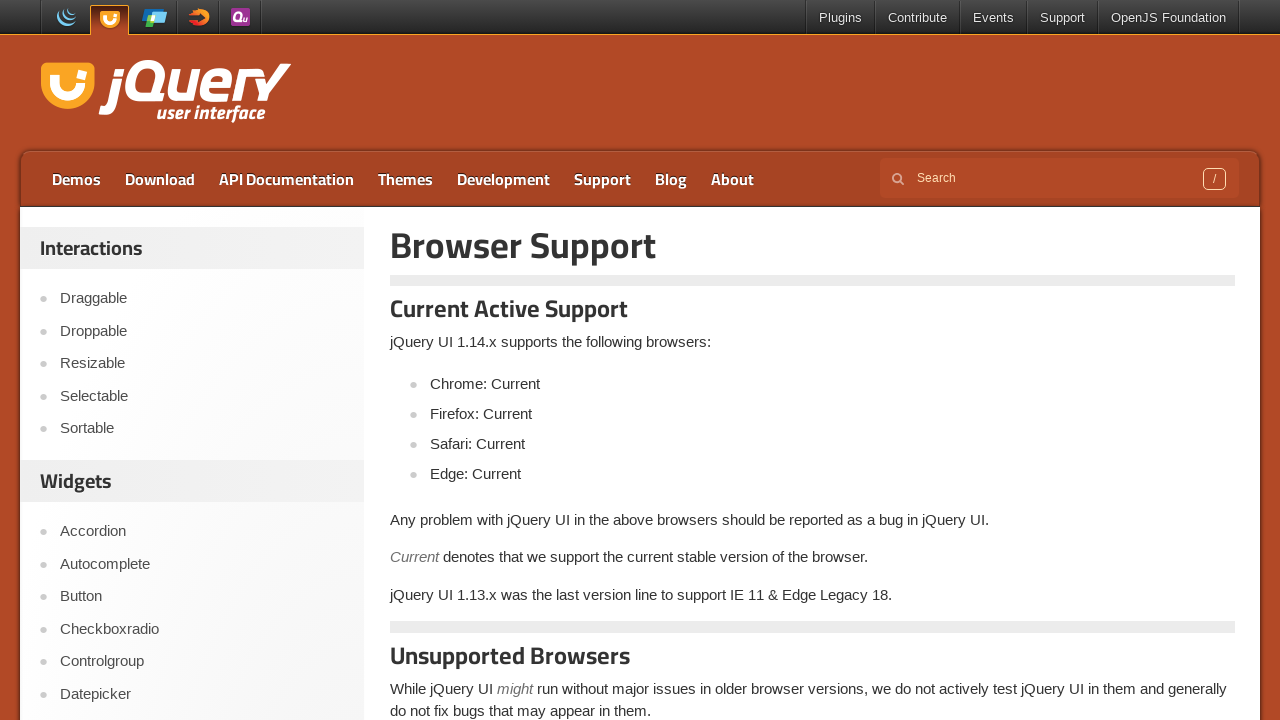

Navigated back to jQuery UI homepage from link 11
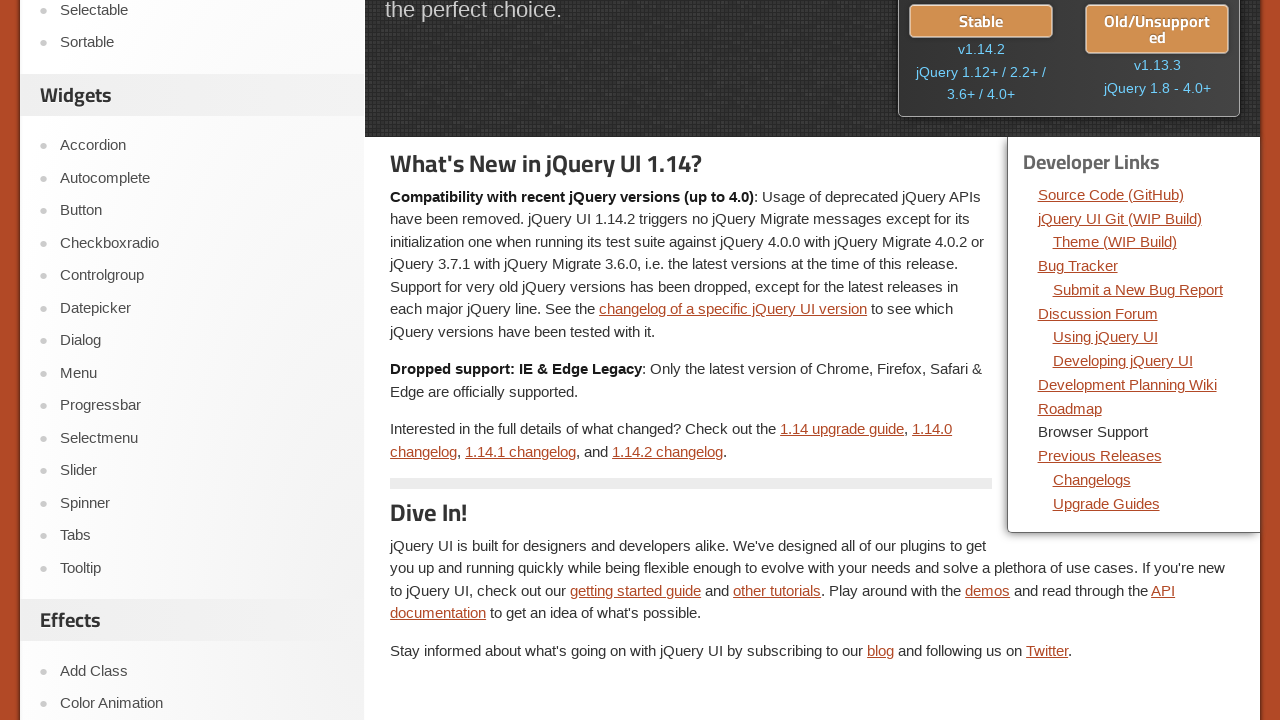

Waited for homepage to load after navigation back
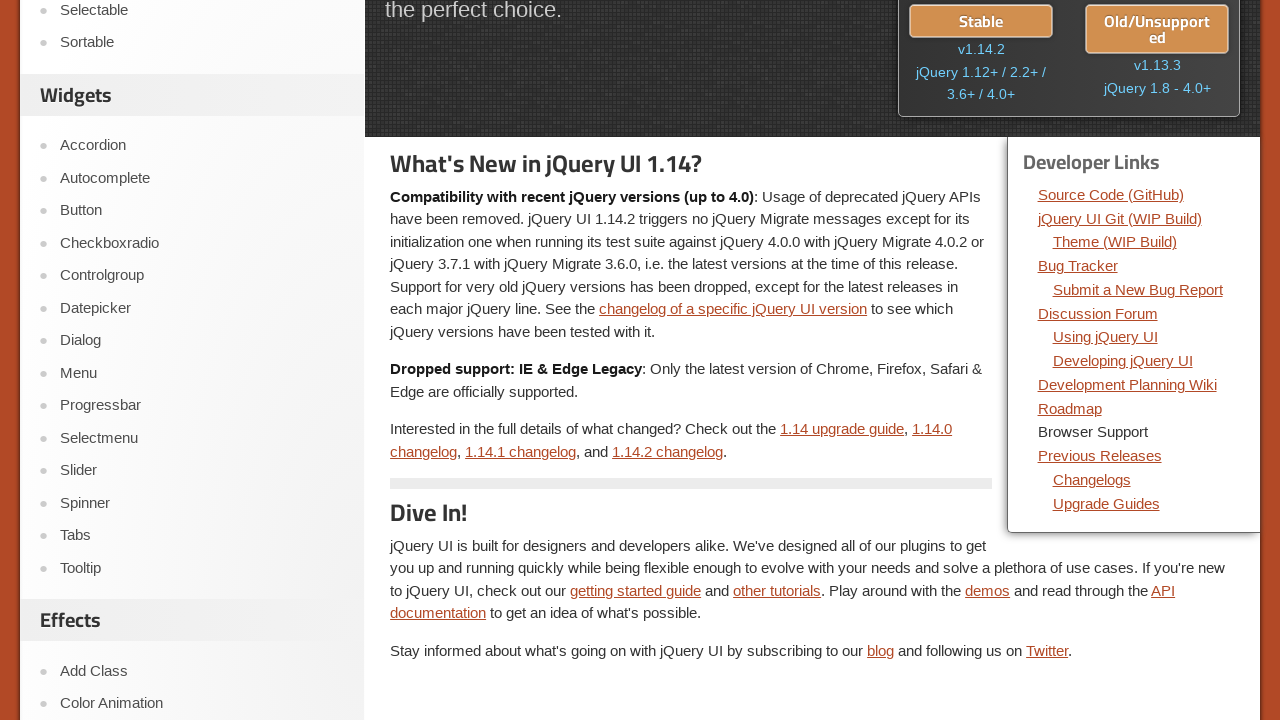

Re-located developer links for iteration 12/14
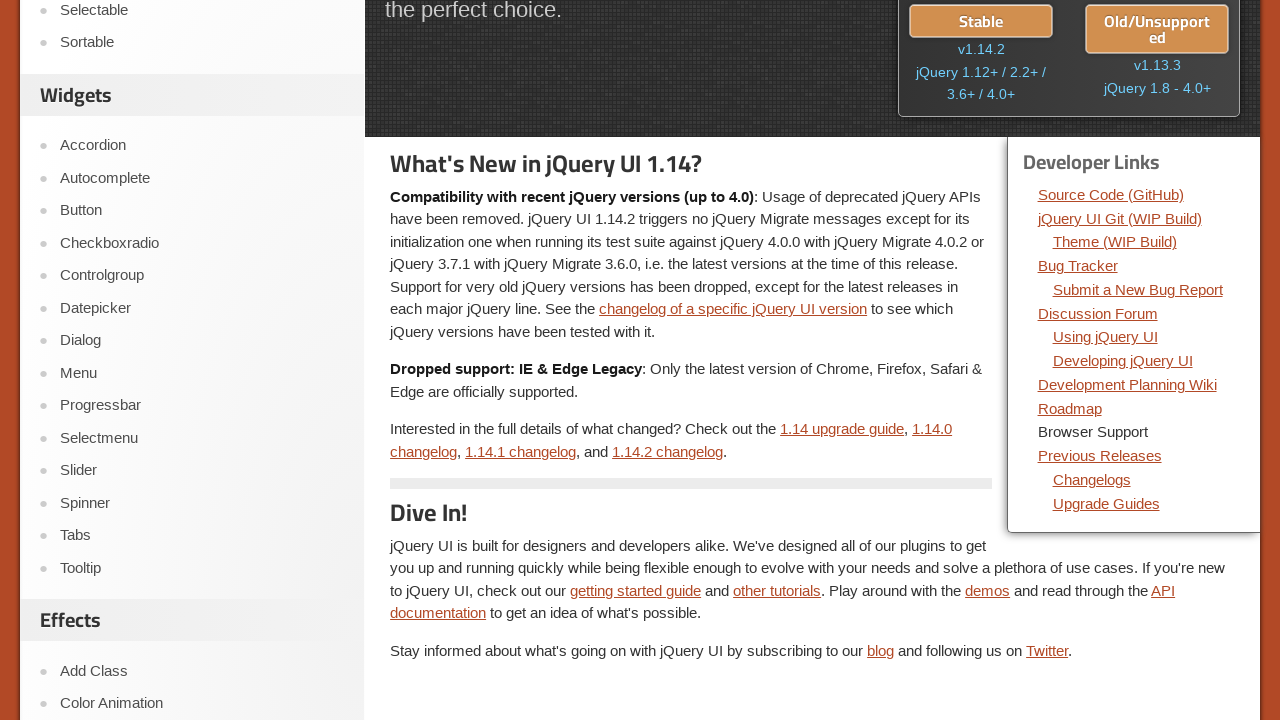

Retrieved href attribute from link 12: /download/all/
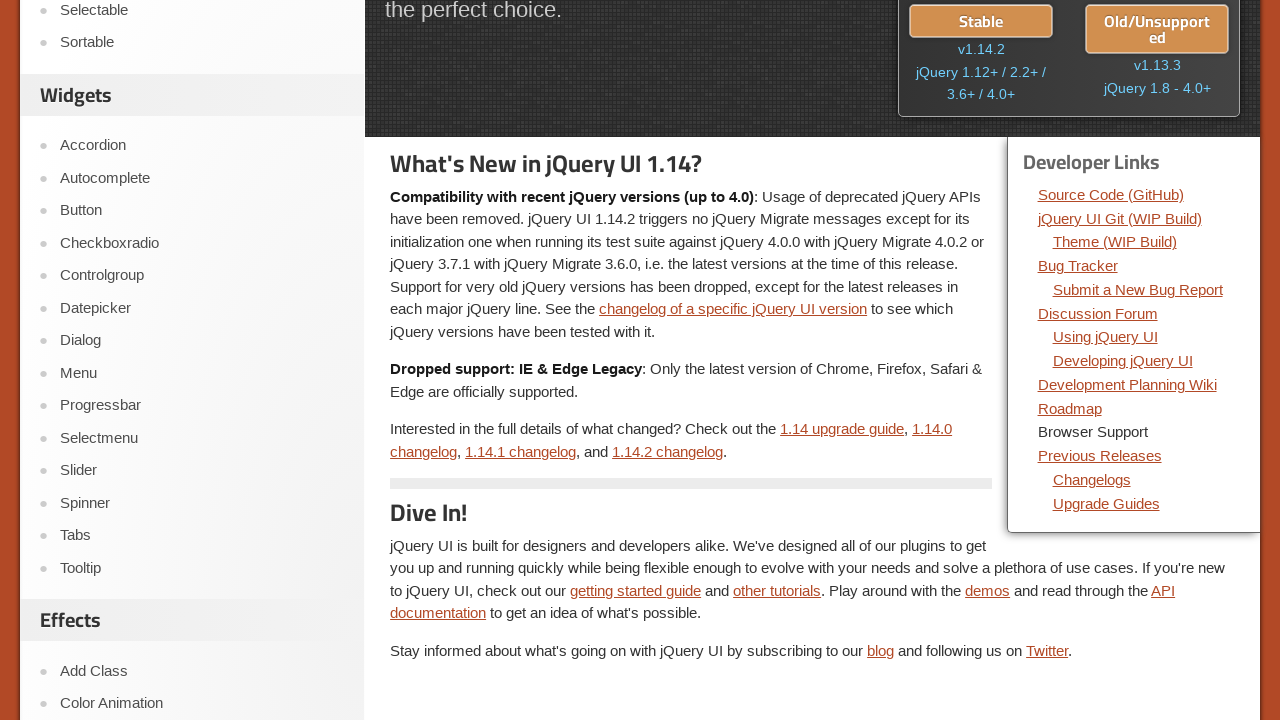

Clicked developer link 12: /download/all/ at (1100, 456) on div.dev-links li a >> nth=11
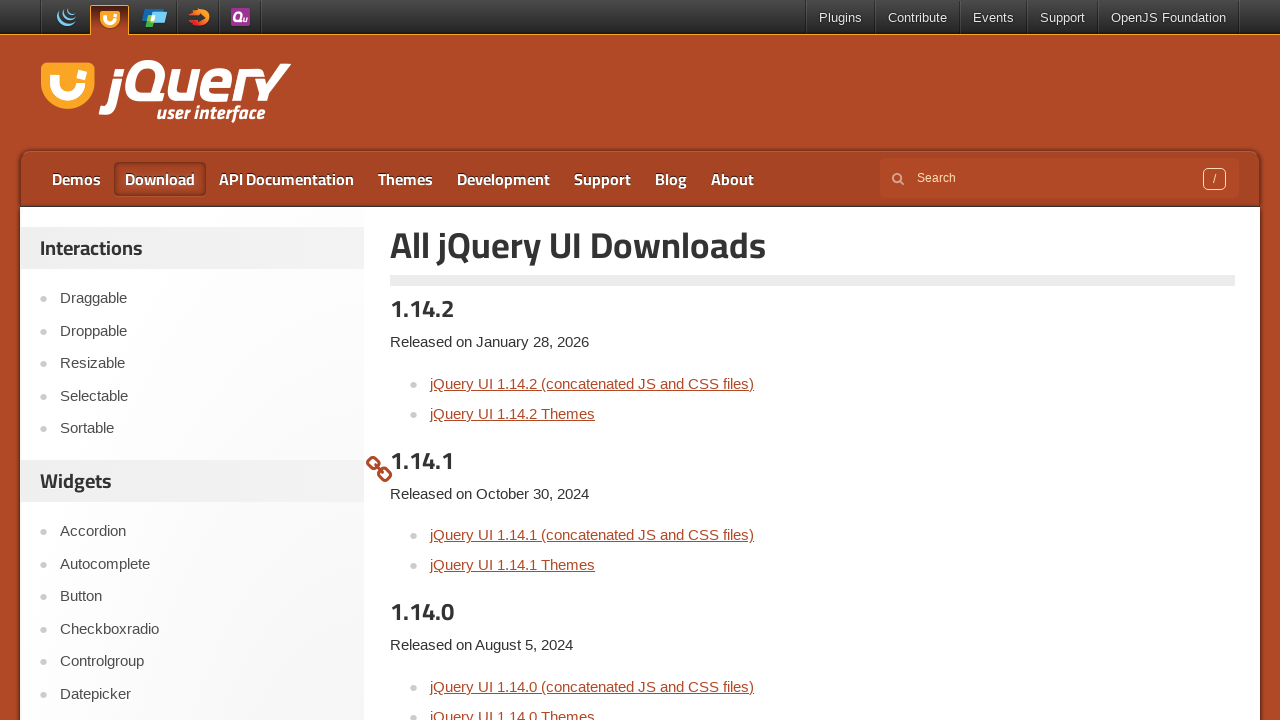

Waited for page load after clicking link 12
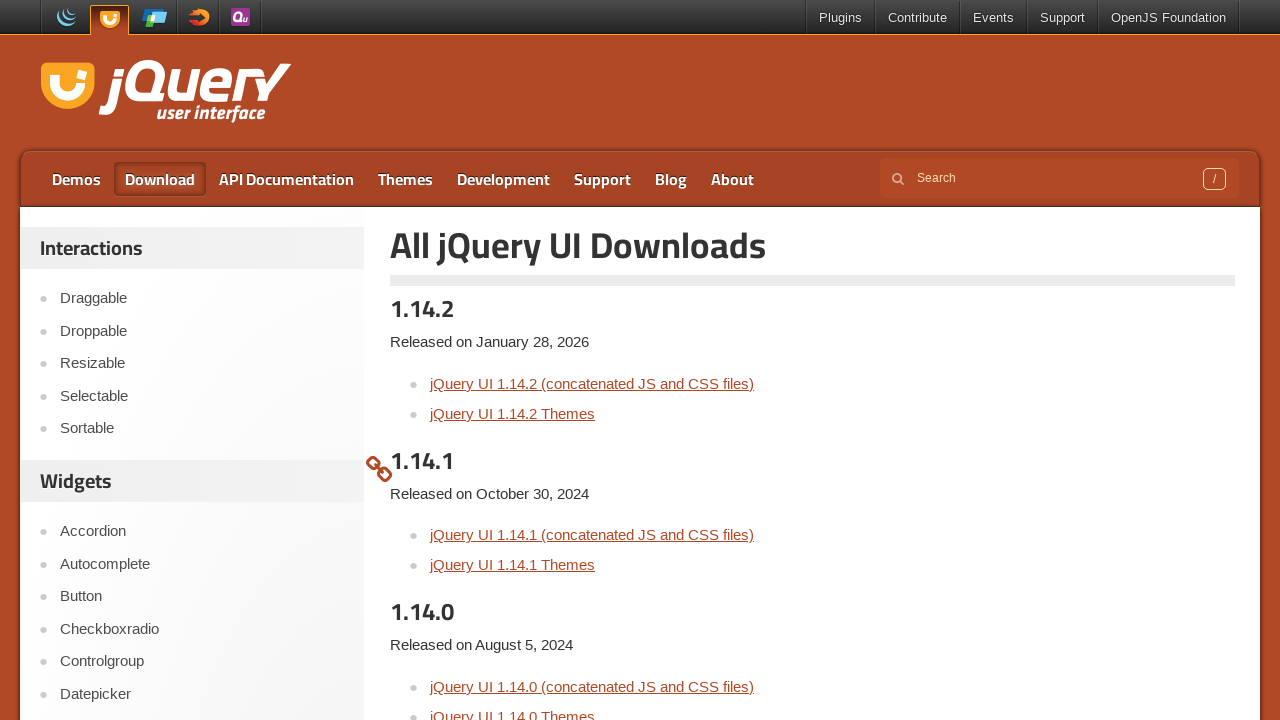

Navigated back to jQuery UI homepage from link 12
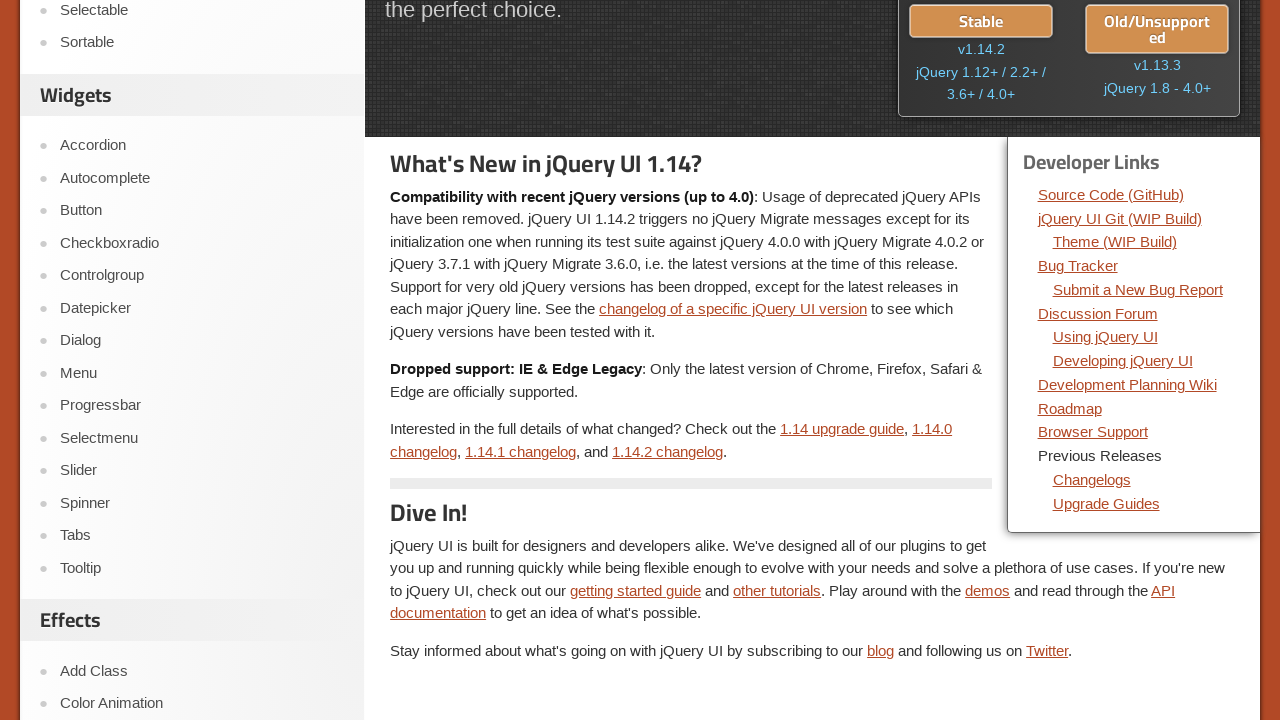

Waited for homepage to load after navigation back
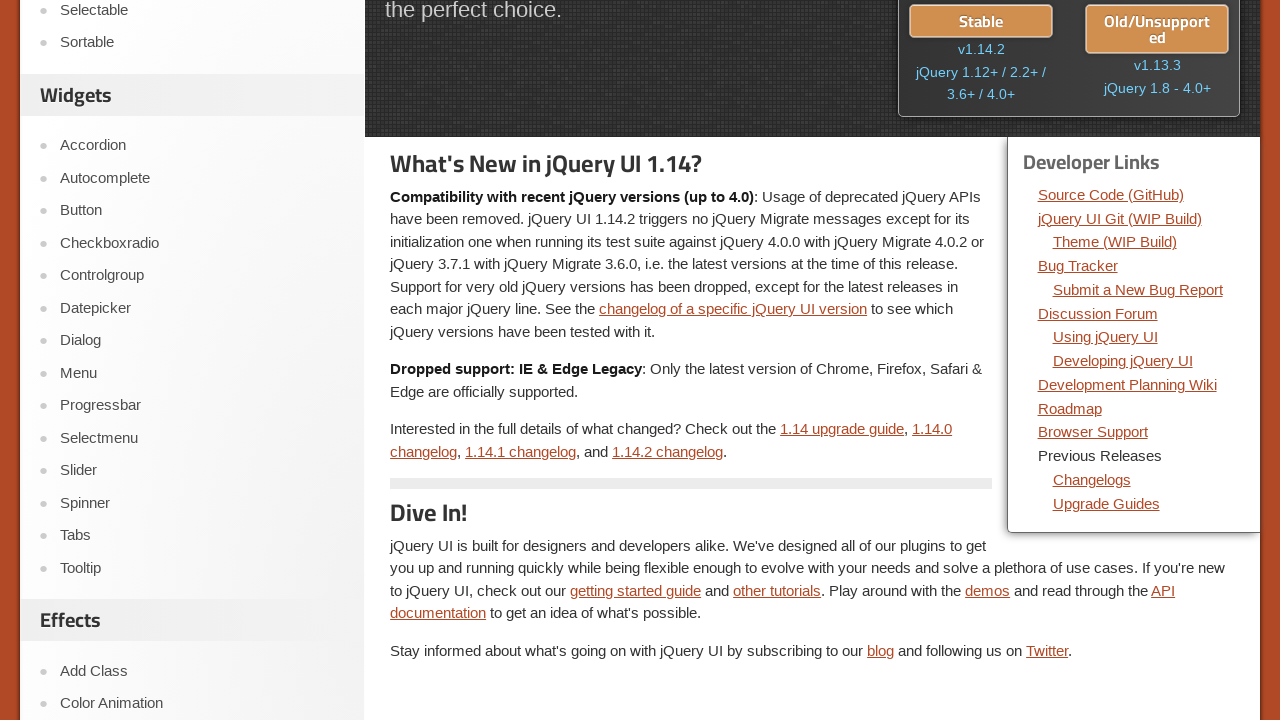

Re-located developer links for iteration 13/14
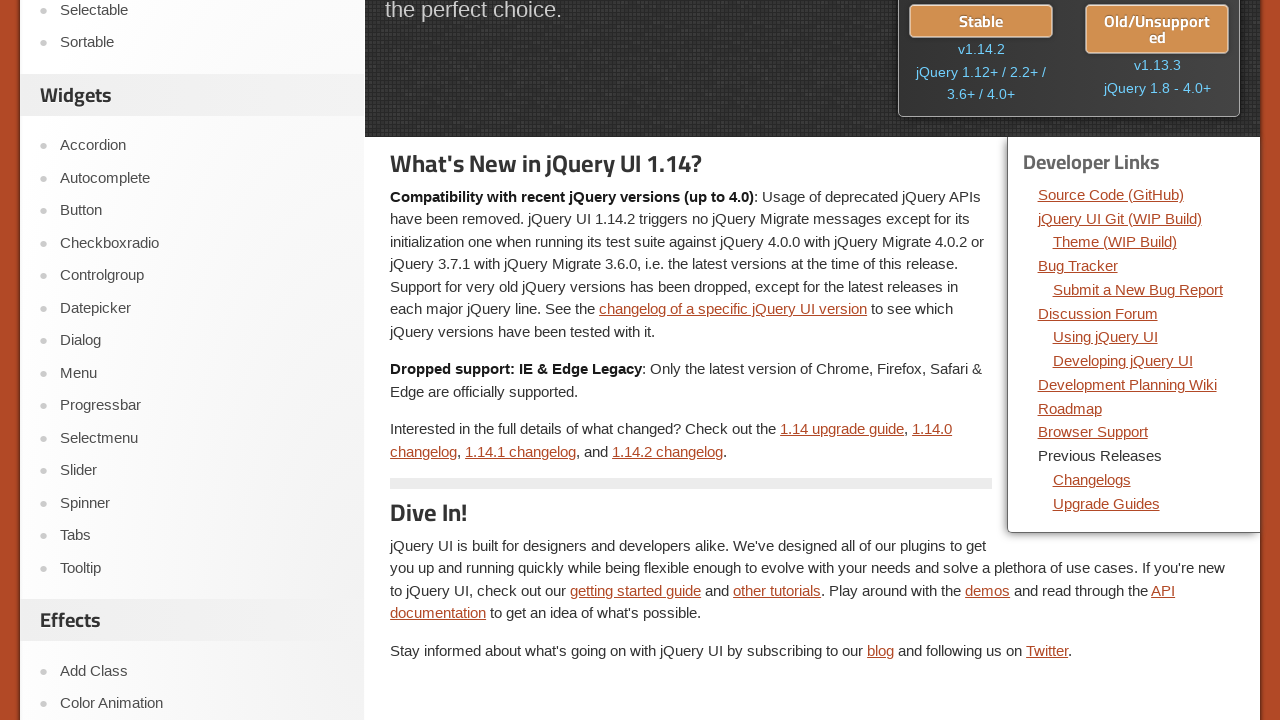

Retrieved href attribute from link 13: /changelog/
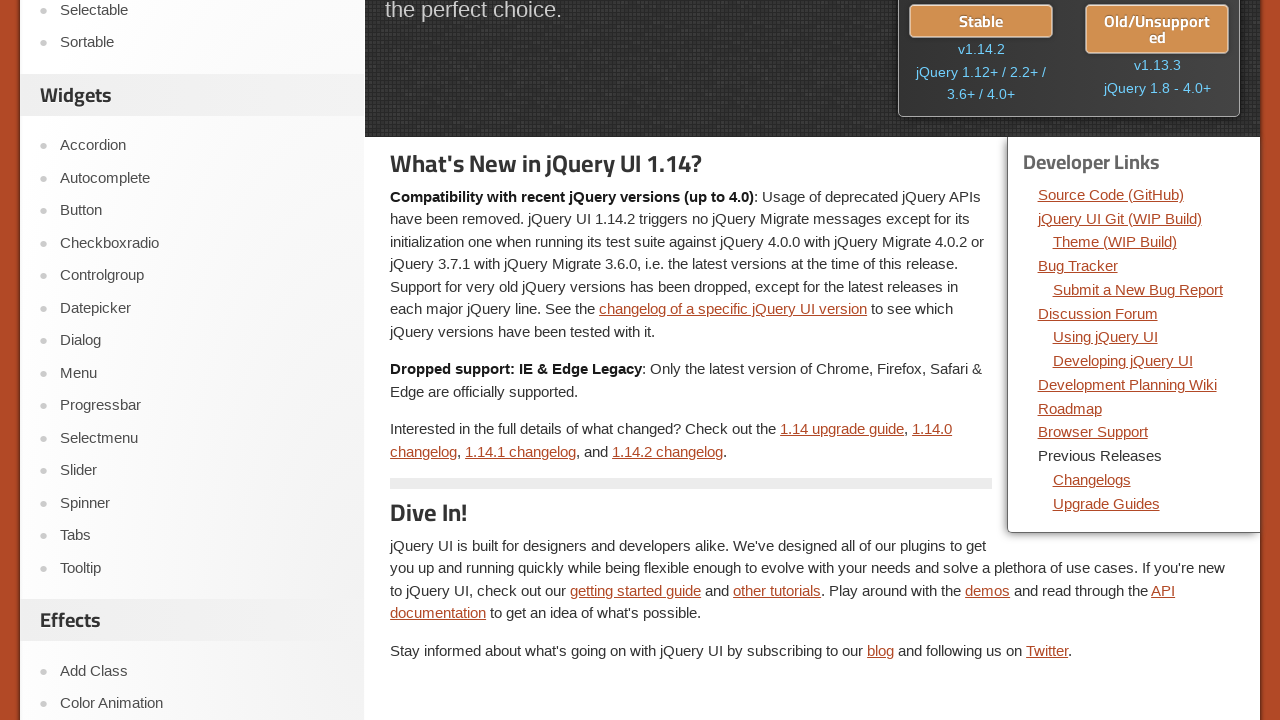

Clicked developer link 13: /changelog/ at (1092, 479) on div.dev-links li a >> nth=12
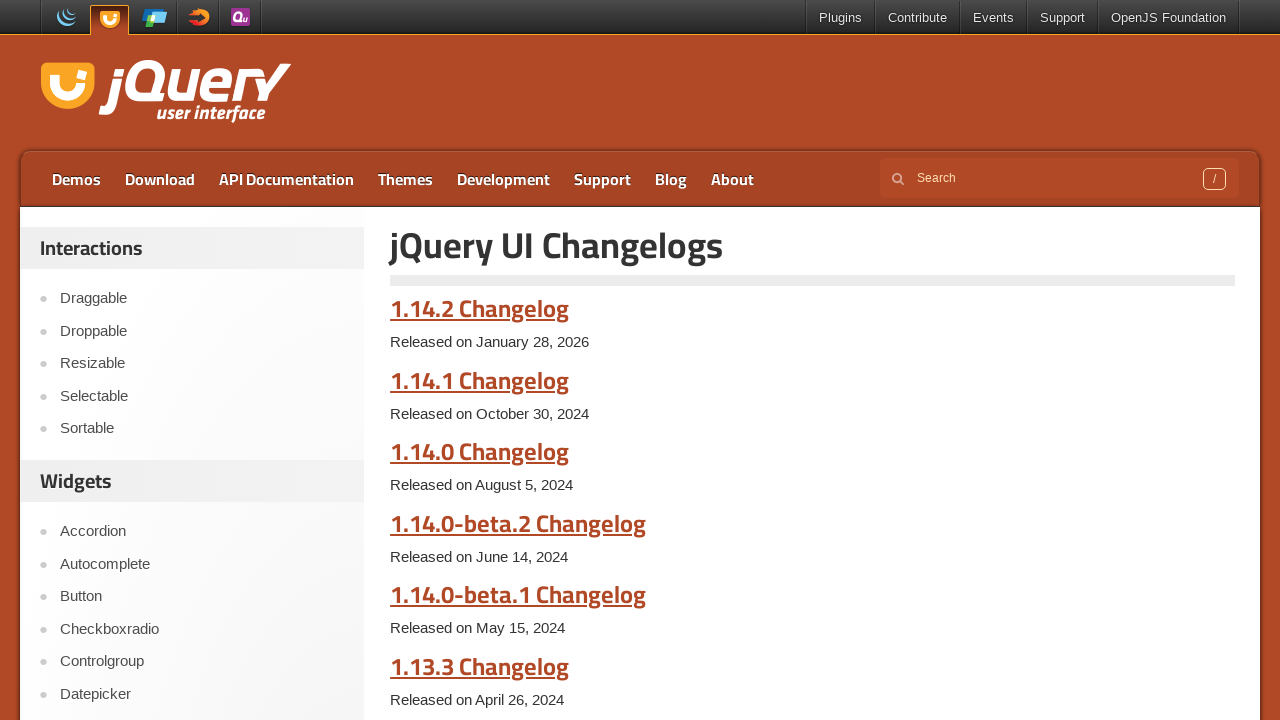

Waited for page load after clicking link 13
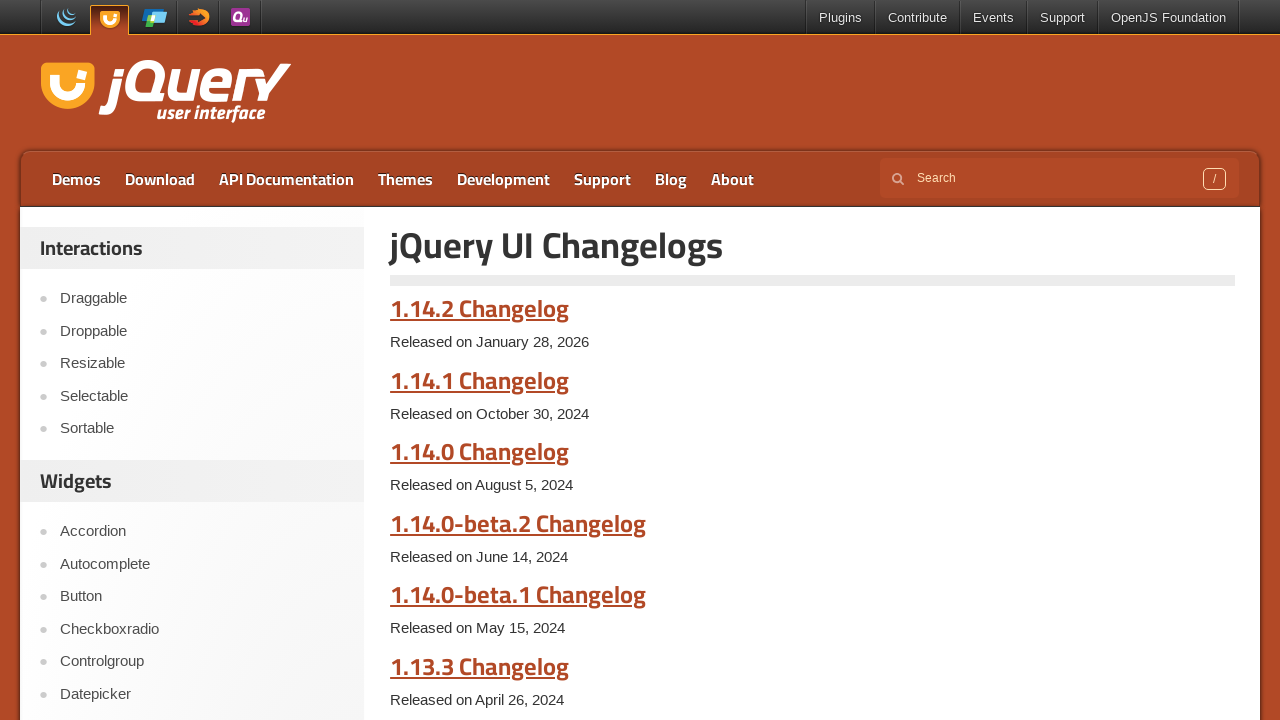

Navigated back to jQuery UI homepage from link 13
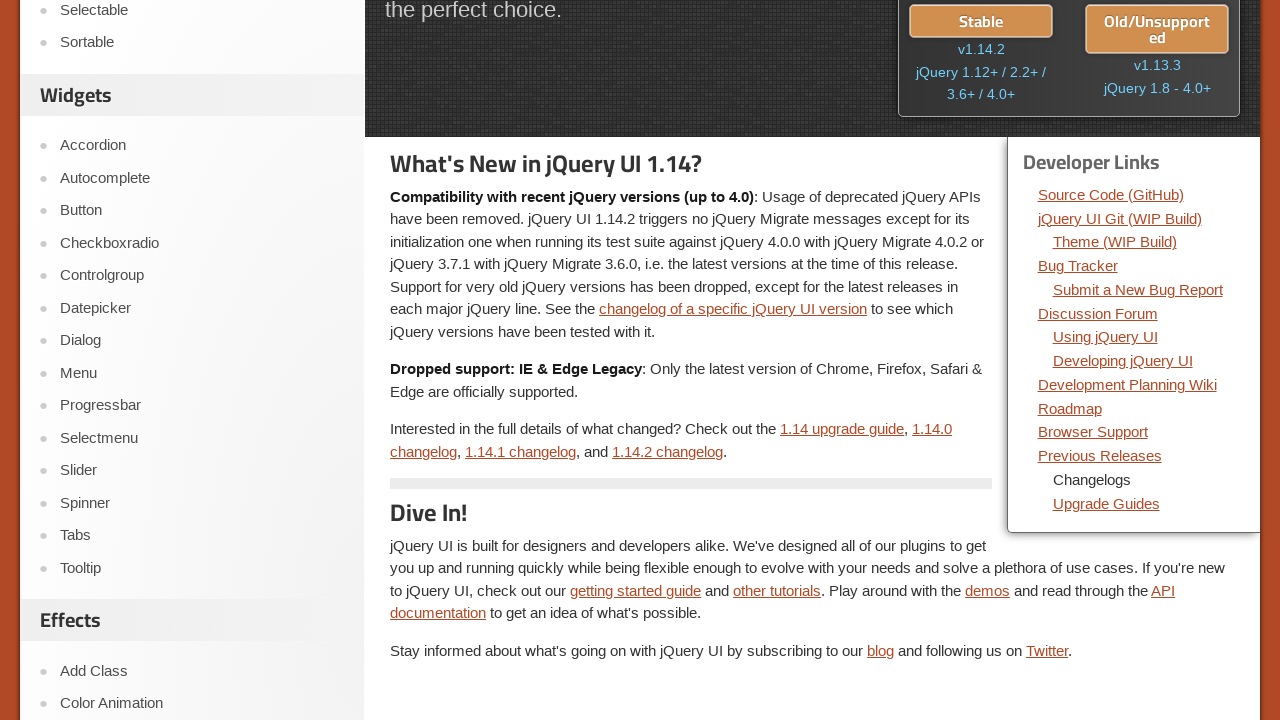

Waited for homepage to load after navigation back
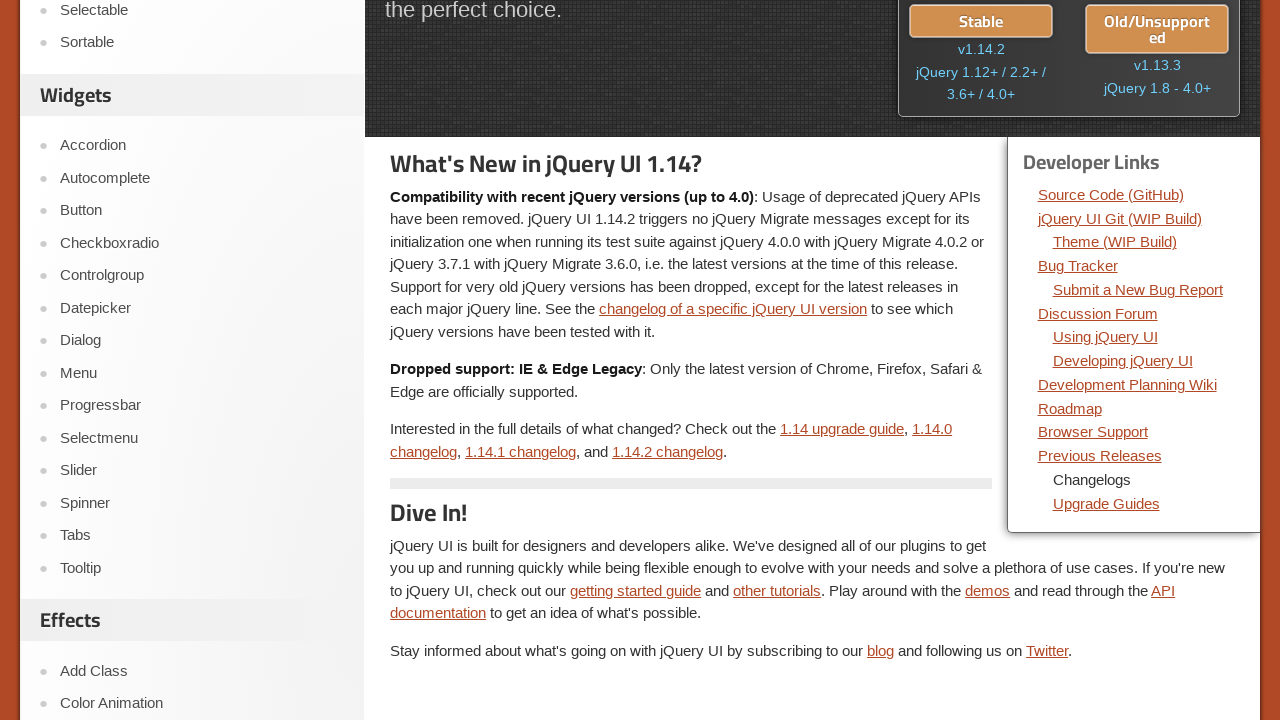

Re-located developer links for iteration 14/14
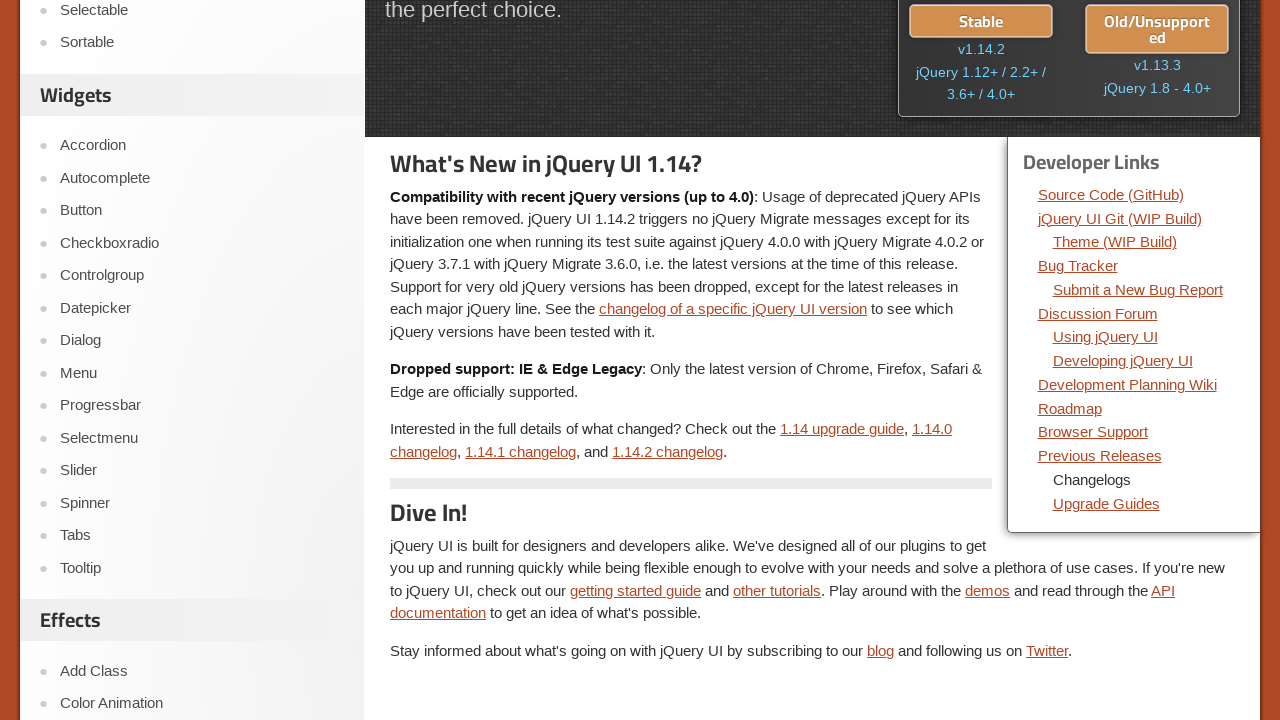

Retrieved href attribute from link 14: /upgrade-guide/
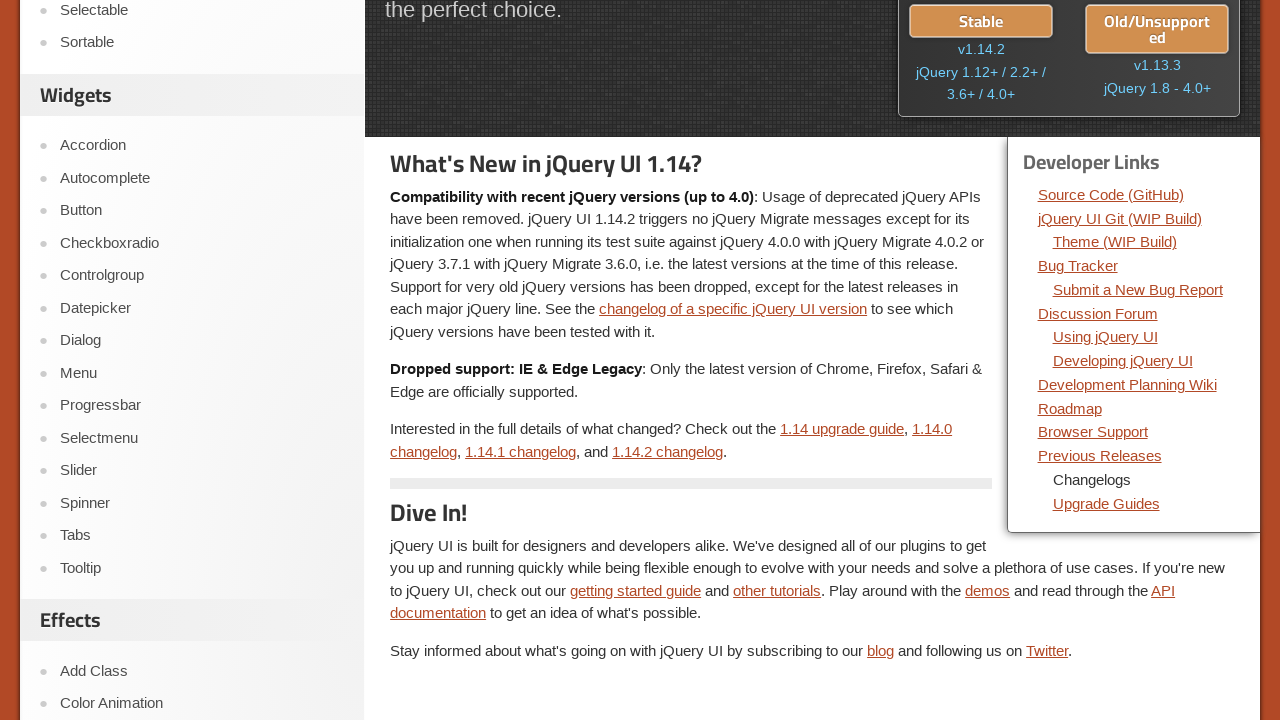

Clicked developer link 14: /upgrade-guide/ at (1106, 503) on div.dev-links li a >> nth=13
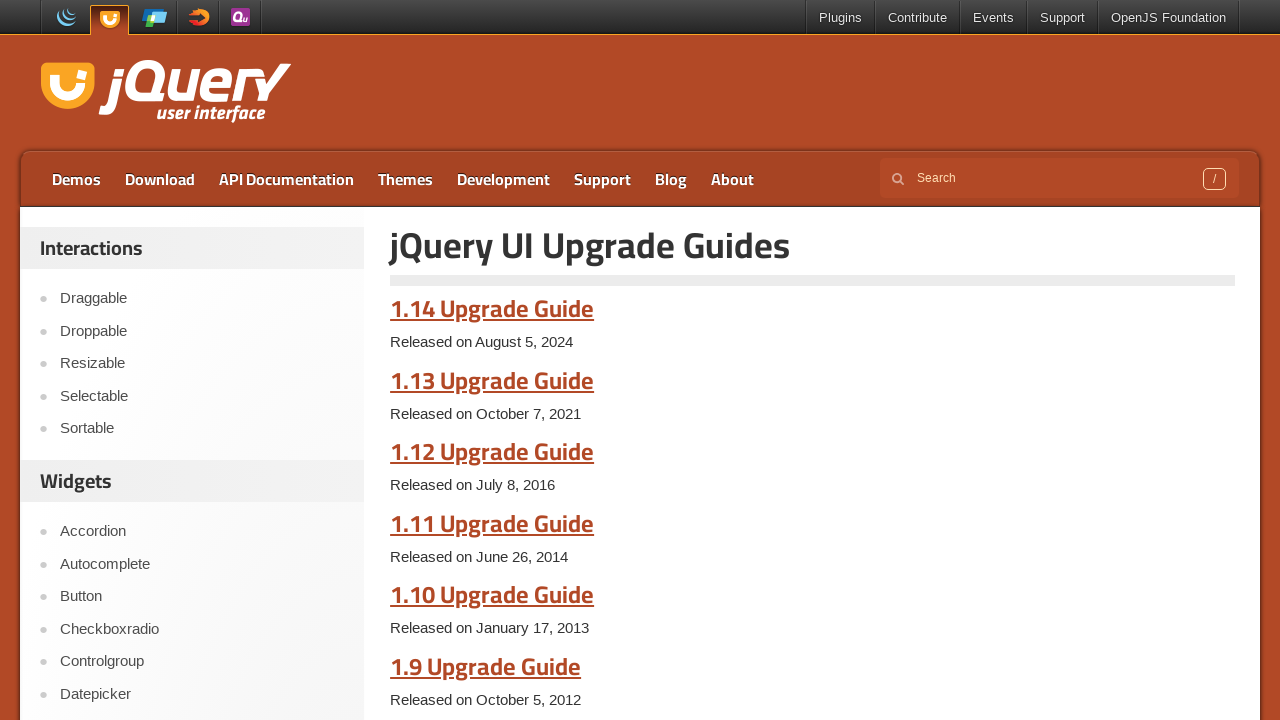

Waited for page load after clicking link 14
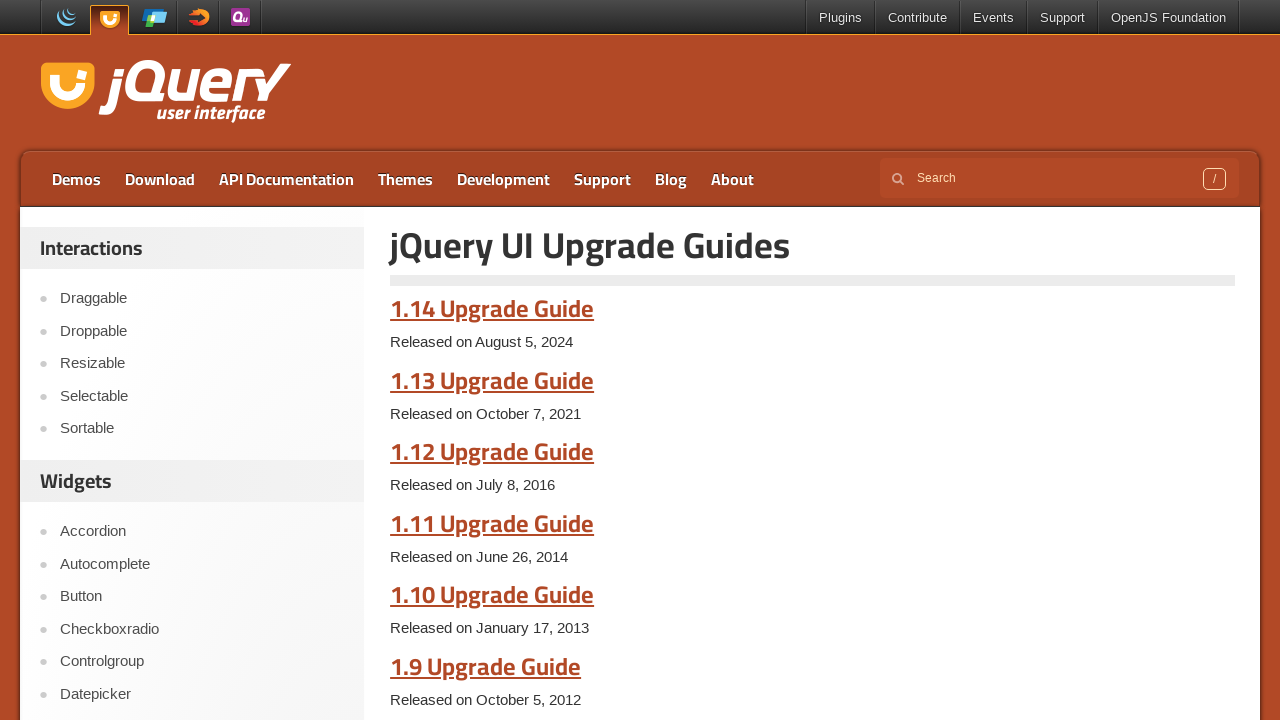

Navigated back to jQuery UI homepage from link 14
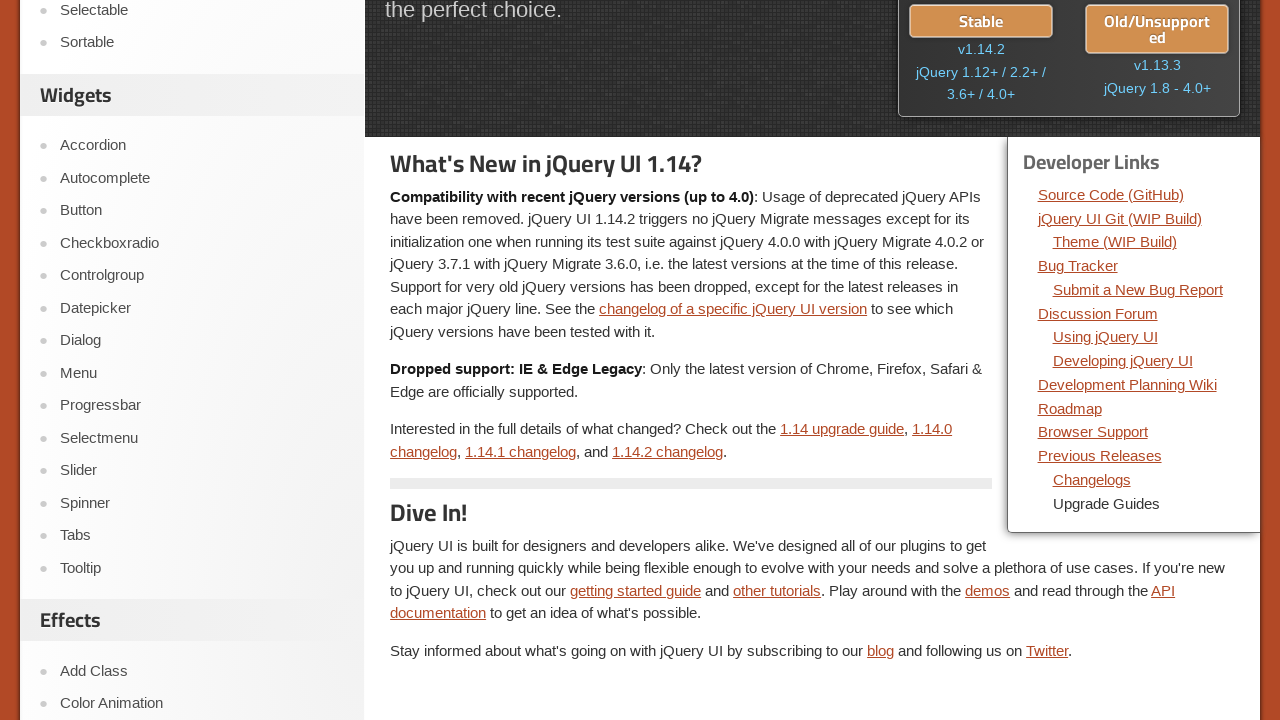

Waited for homepage to load after navigation back
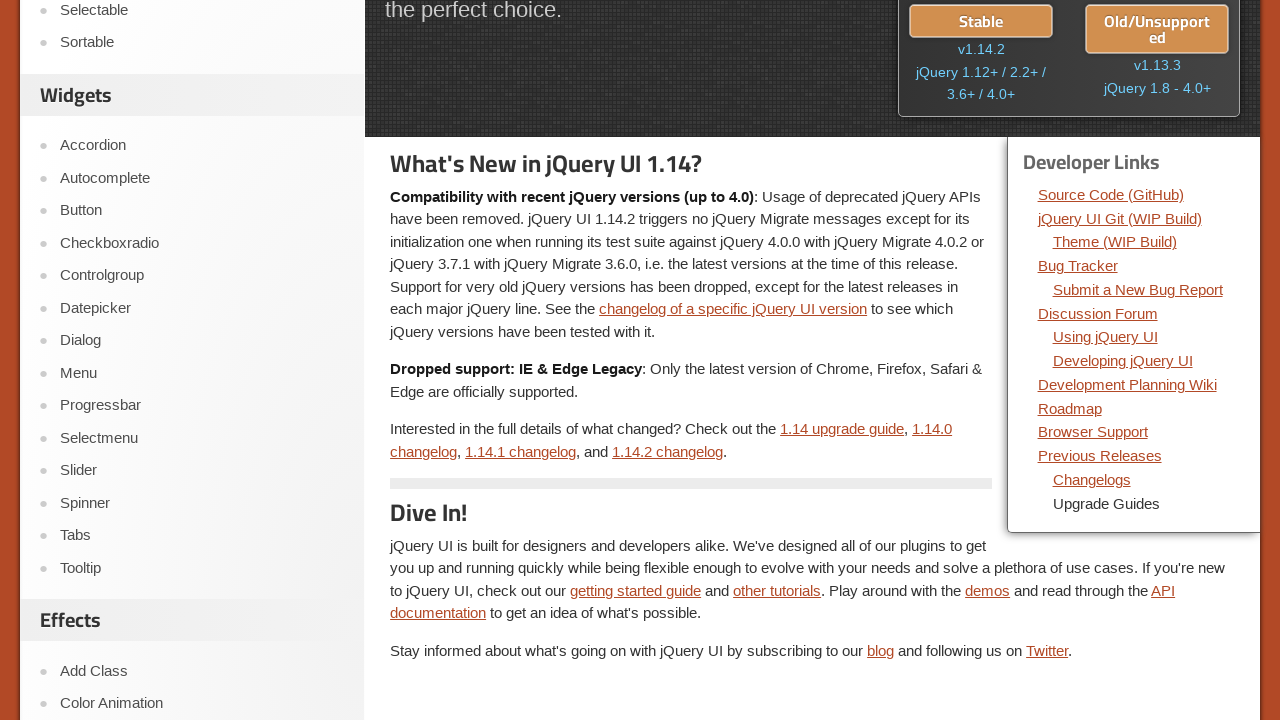

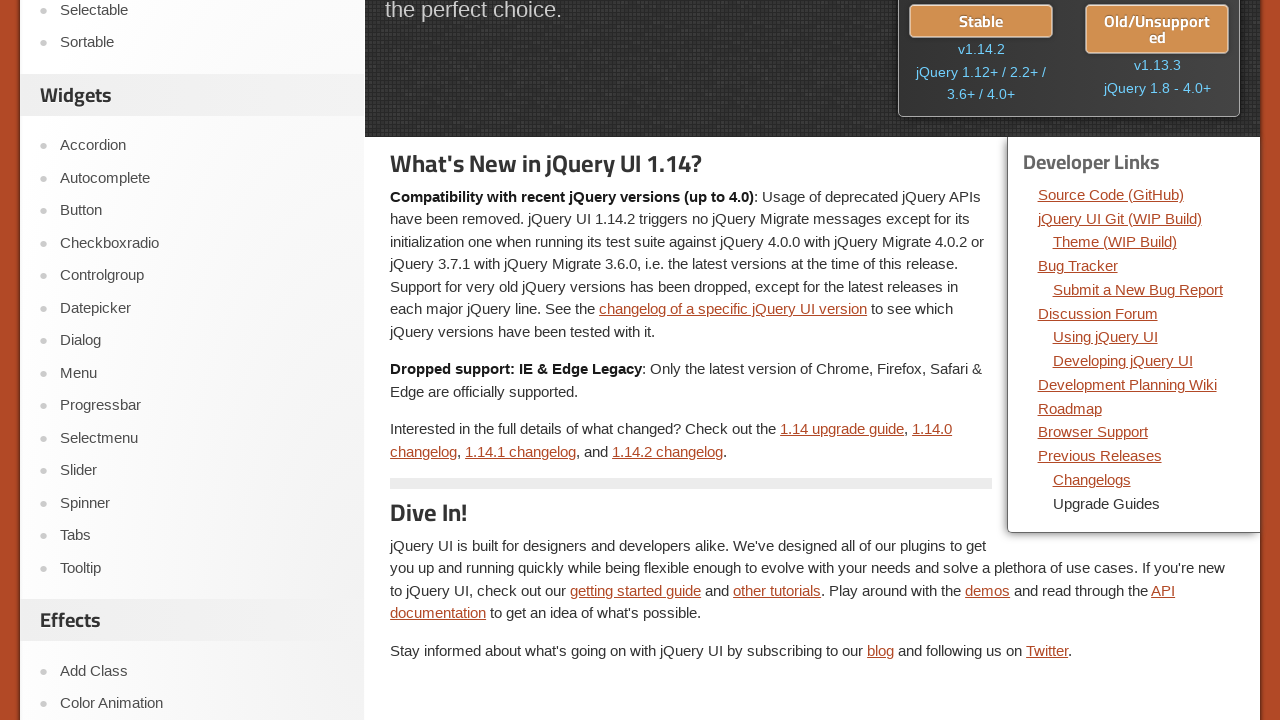